Tests filling a large form by entering text into all input fields within a specific block and submitting the form by clicking a button.

Starting URL: http://suninjuly.github.io/huge_form.html

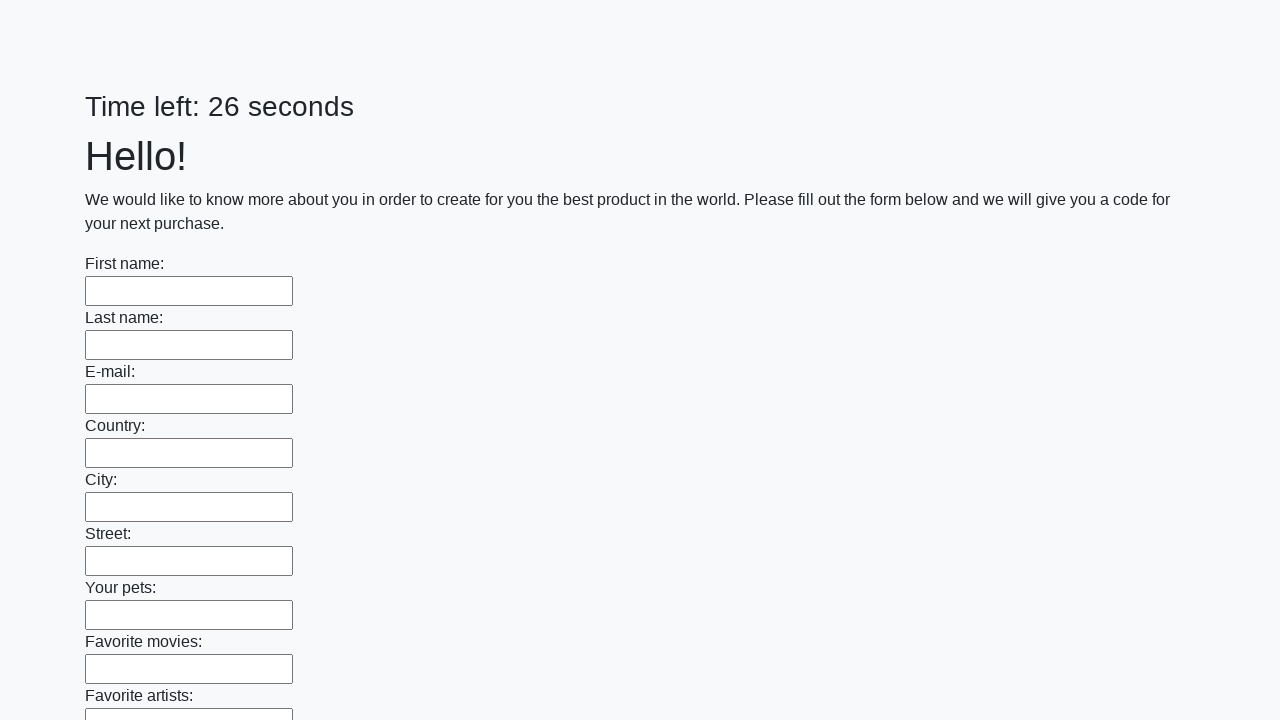

Located all input fields within the first block
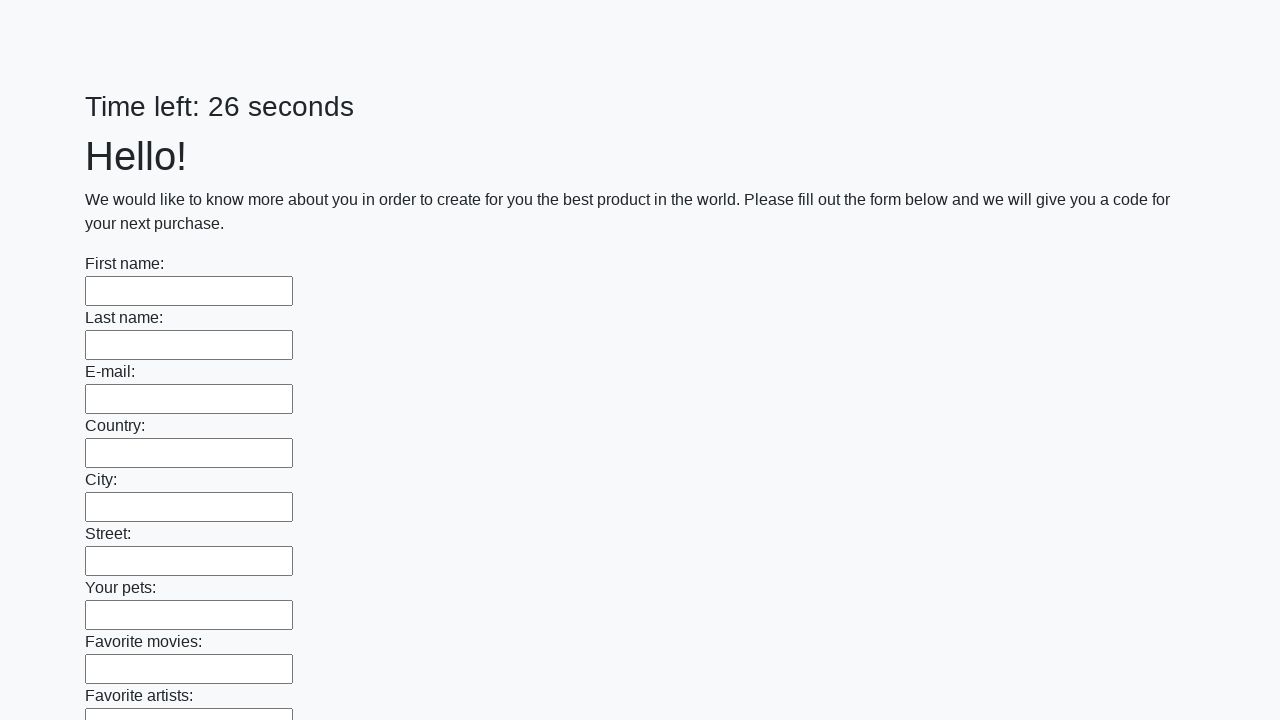

Filled input field with 'Мой ответ' on .first_block input >> nth=0
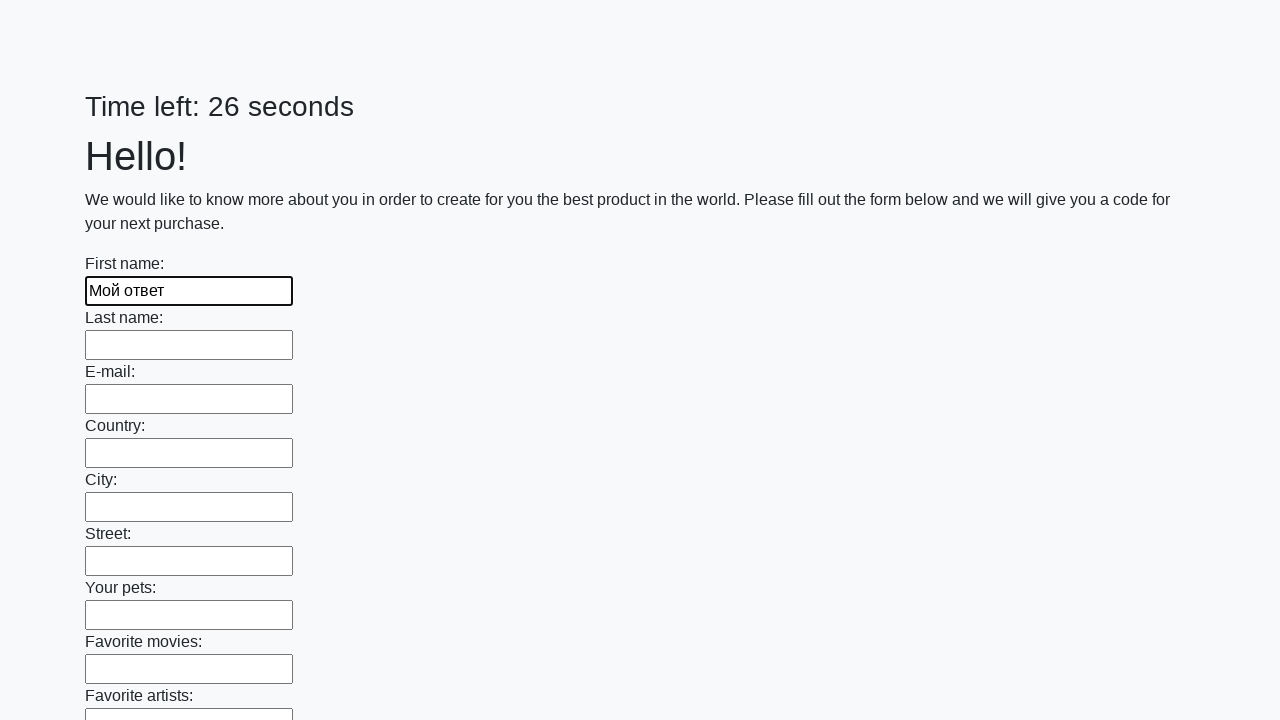

Filled input field with 'Мой ответ' on .first_block input >> nth=1
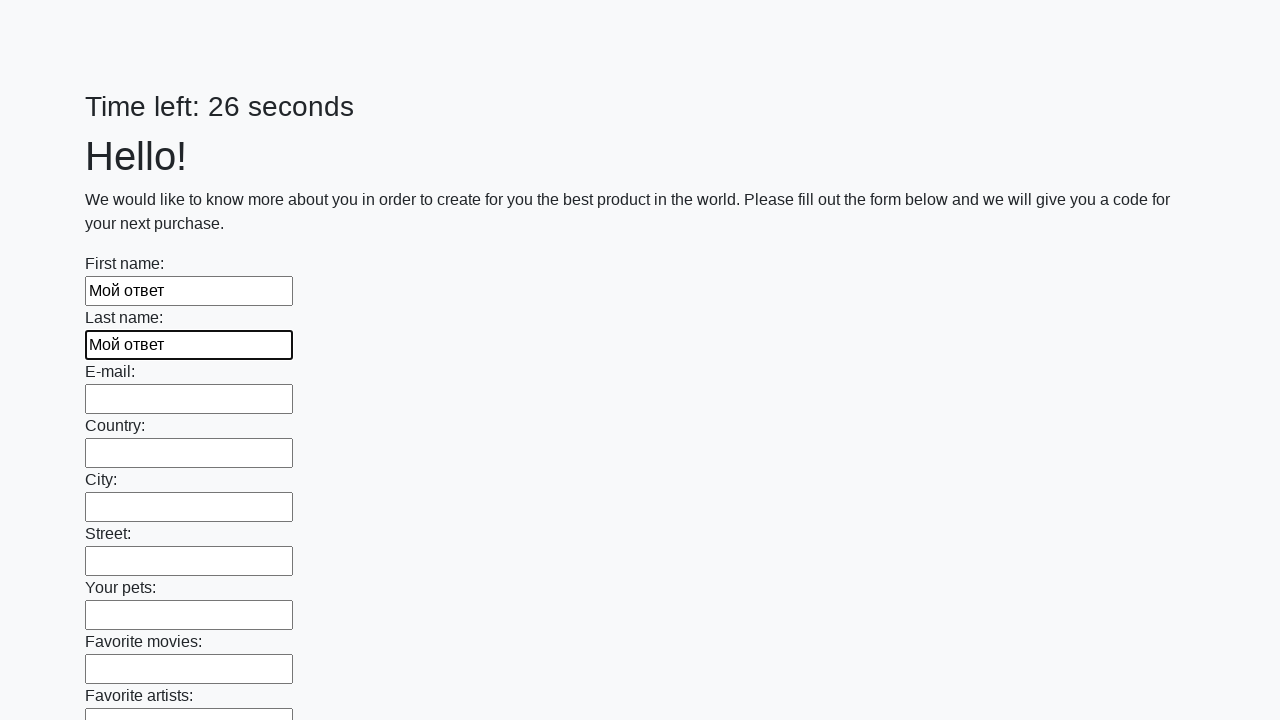

Filled input field with 'Мой ответ' on .first_block input >> nth=2
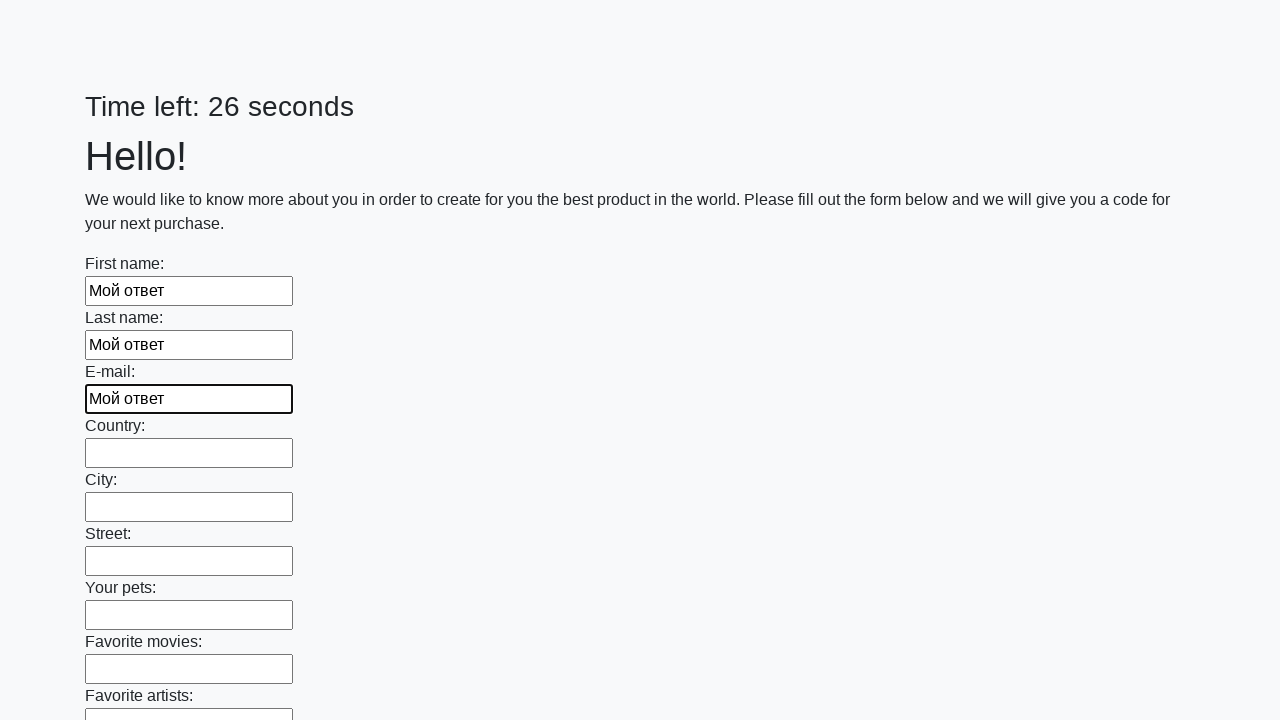

Filled input field with 'Мой ответ' on .first_block input >> nth=3
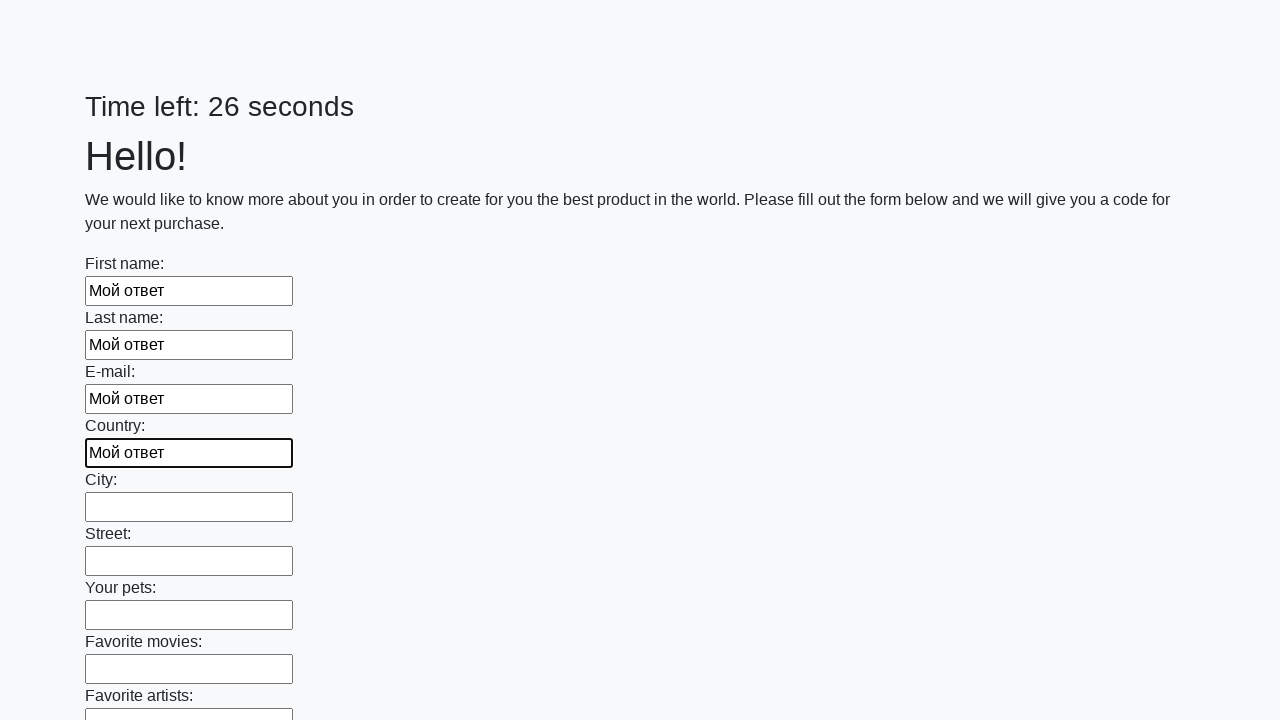

Filled input field with 'Мой ответ' on .first_block input >> nth=4
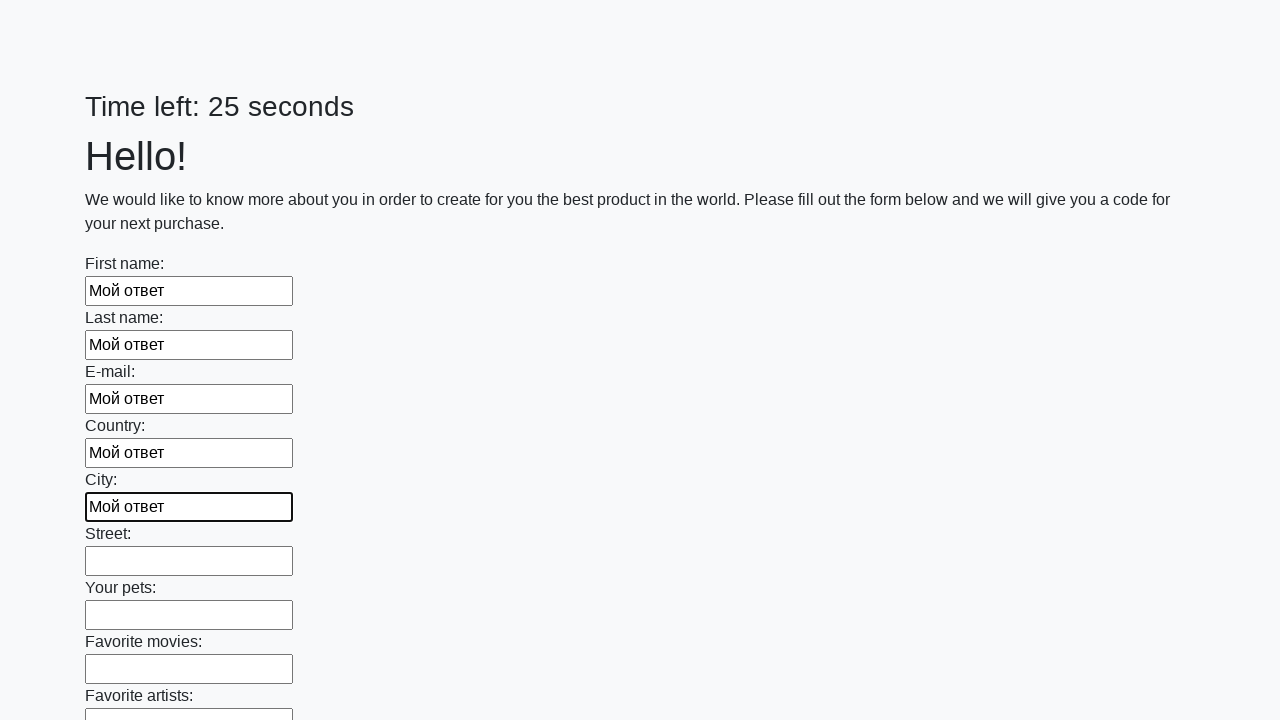

Filled input field with 'Мой ответ' on .first_block input >> nth=5
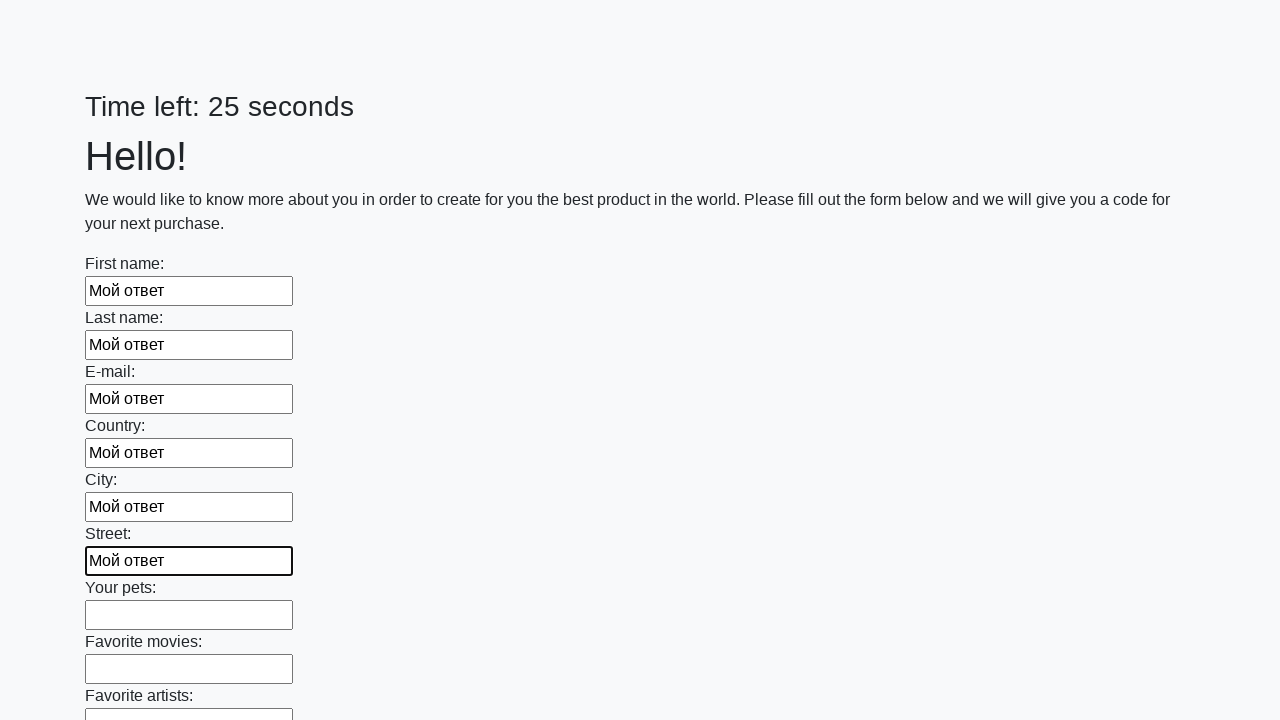

Filled input field with 'Мой ответ' on .first_block input >> nth=6
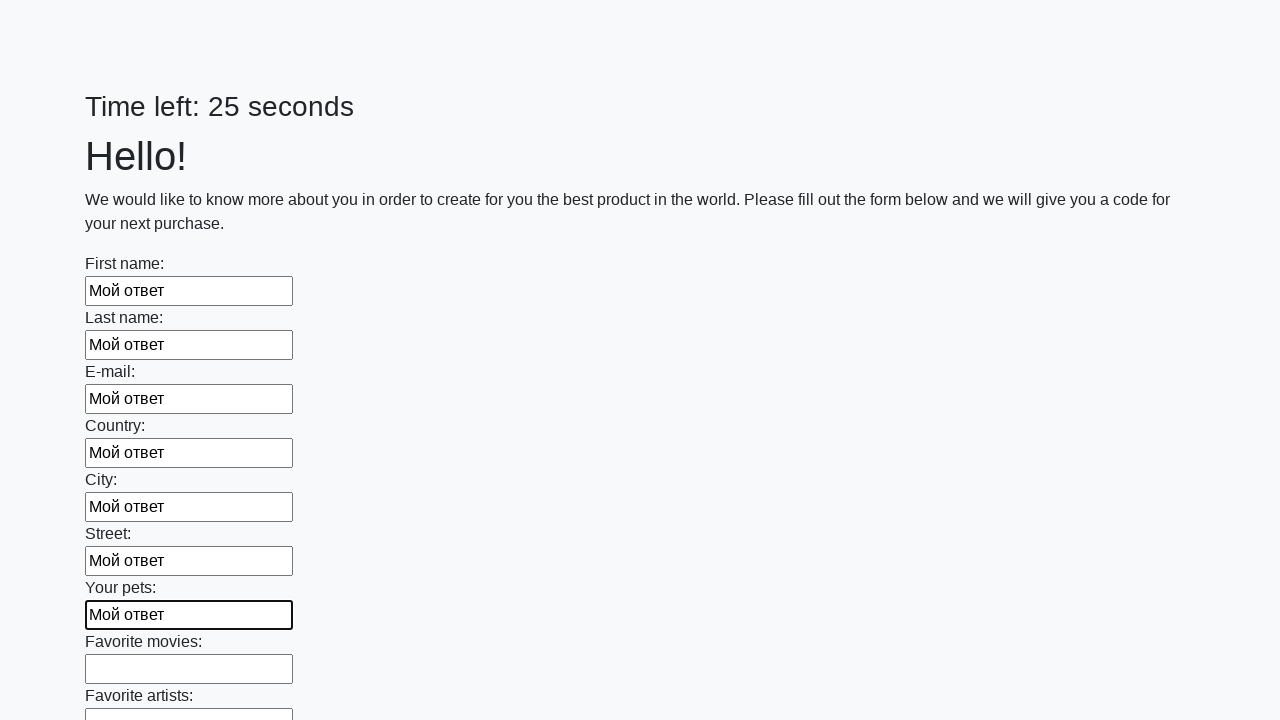

Filled input field with 'Мой ответ' on .first_block input >> nth=7
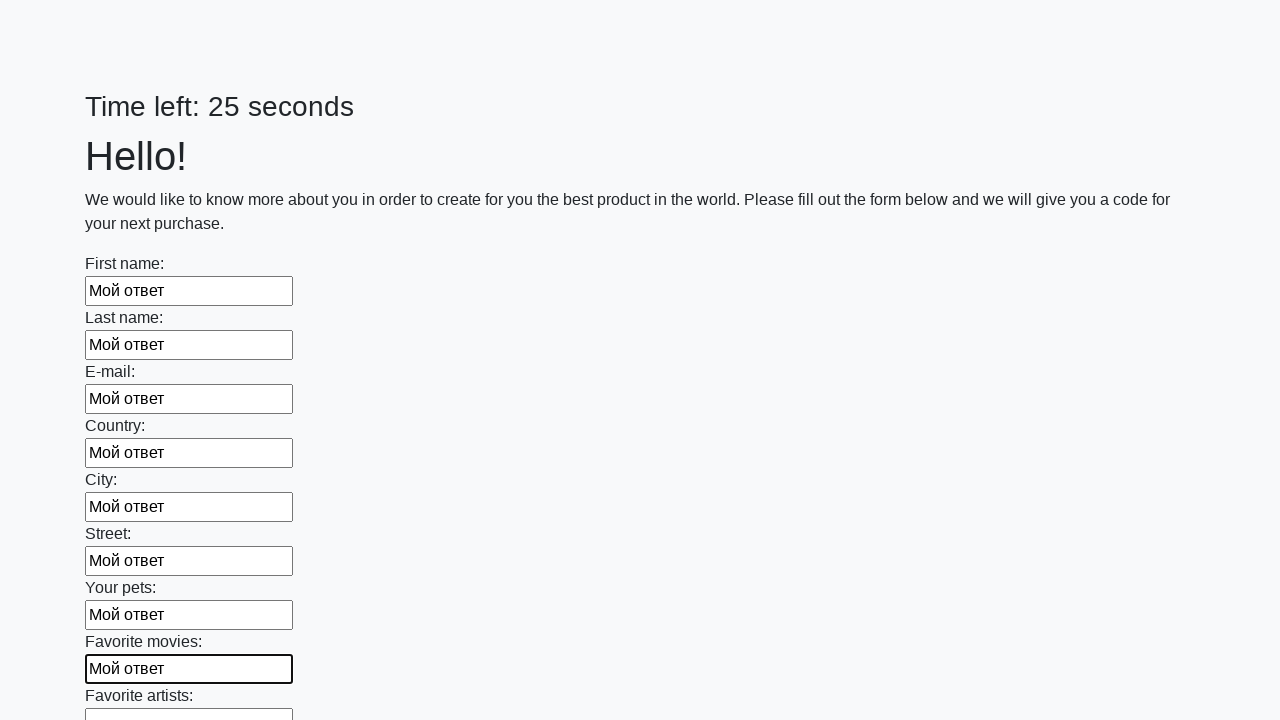

Filled input field with 'Мой ответ' on .first_block input >> nth=8
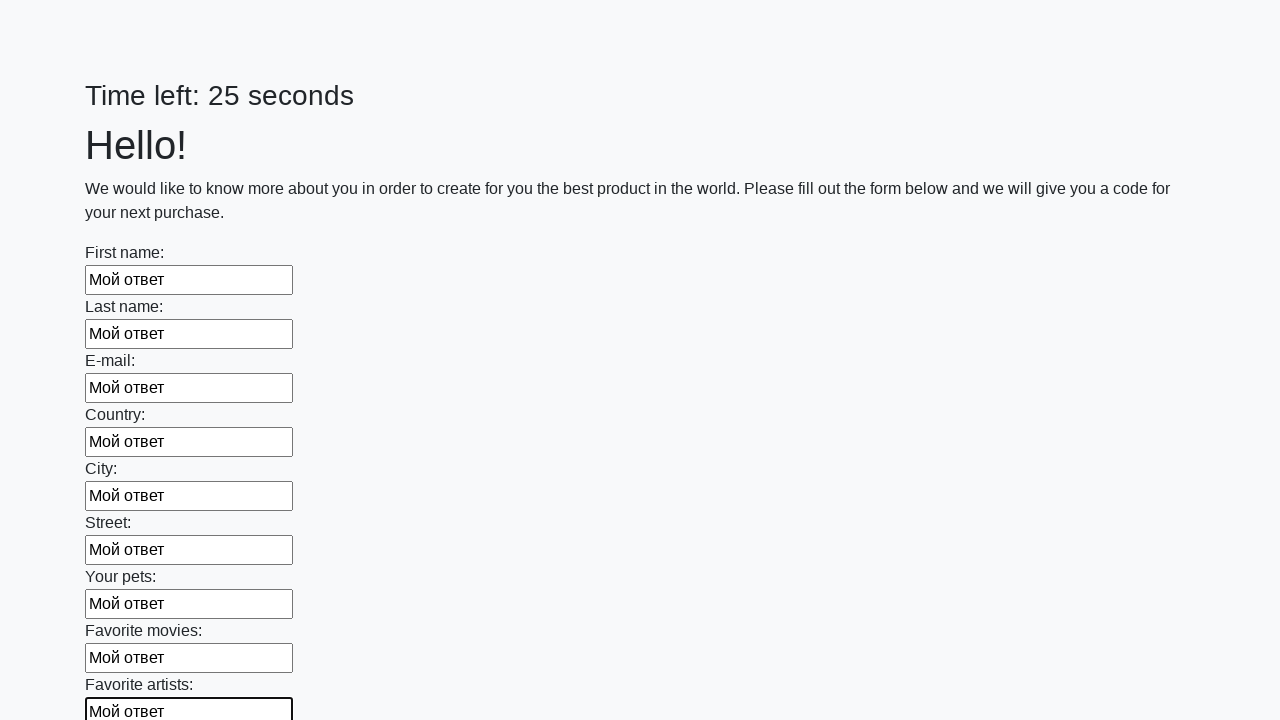

Filled input field with 'Мой ответ' on .first_block input >> nth=9
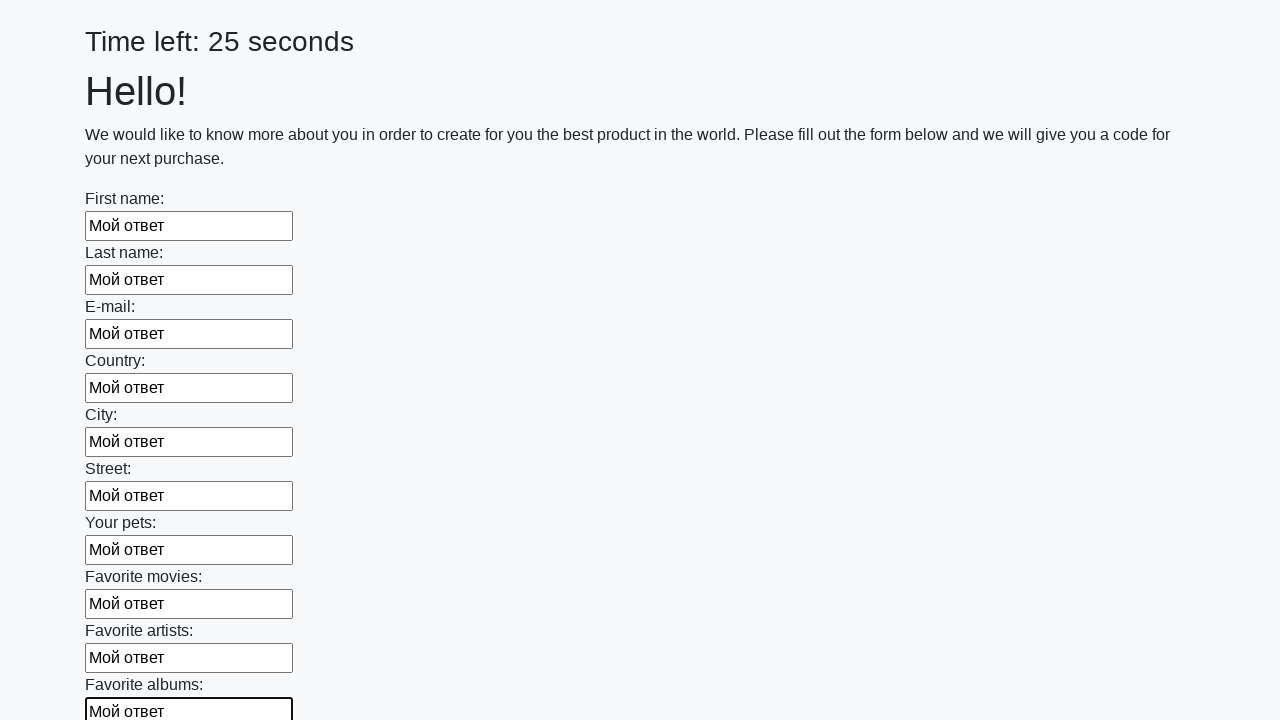

Filled input field with 'Мой ответ' on .first_block input >> nth=10
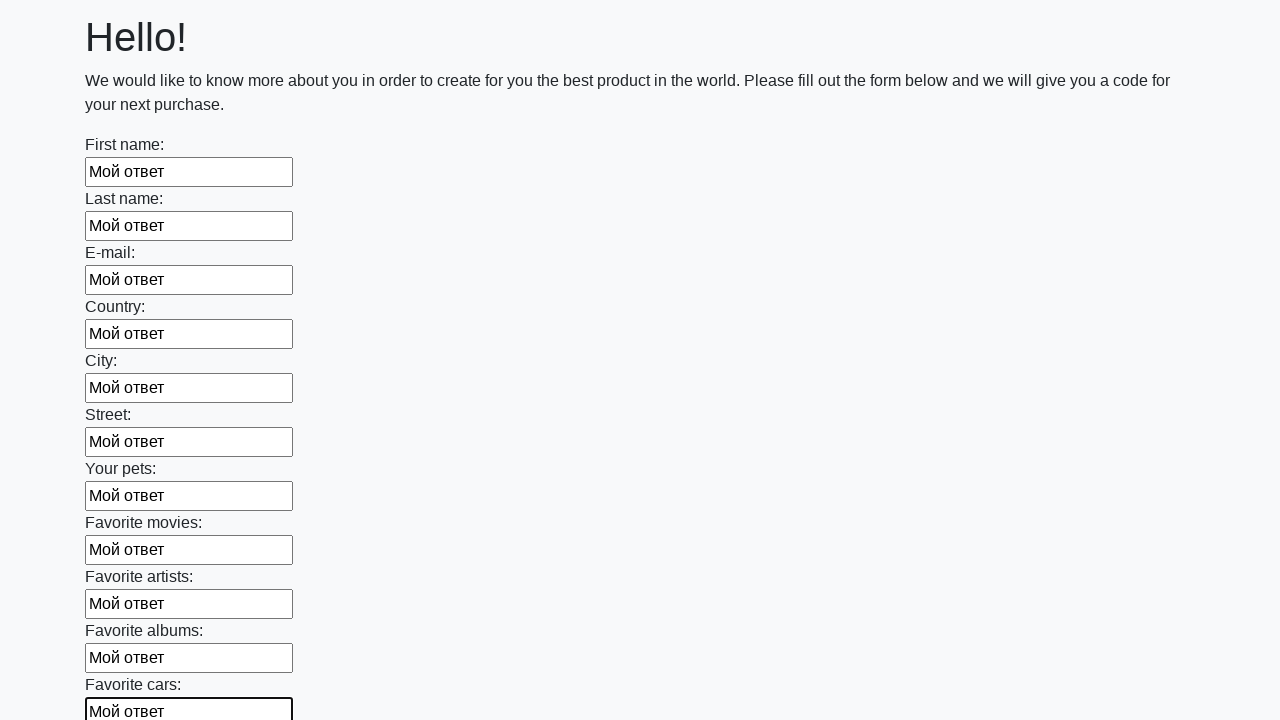

Filled input field with 'Мой ответ' on .first_block input >> nth=11
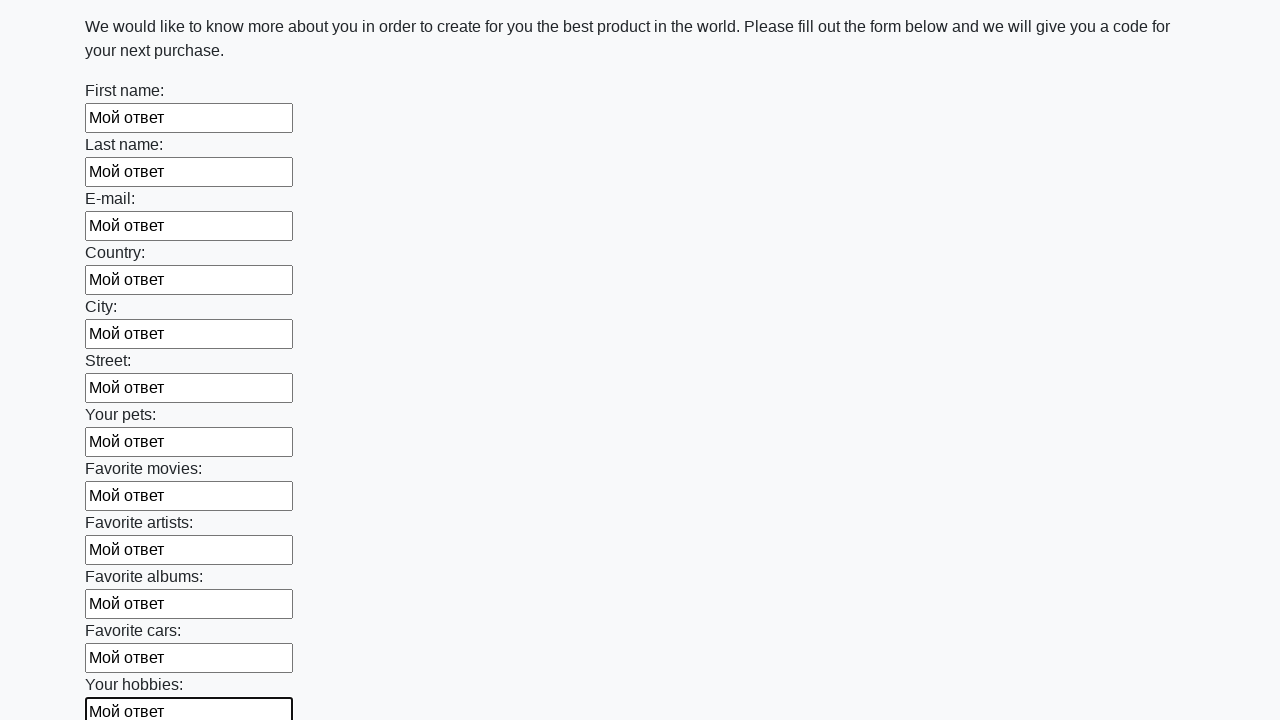

Filled input field with 'Мой ответ' on .first_block input >> nth=12
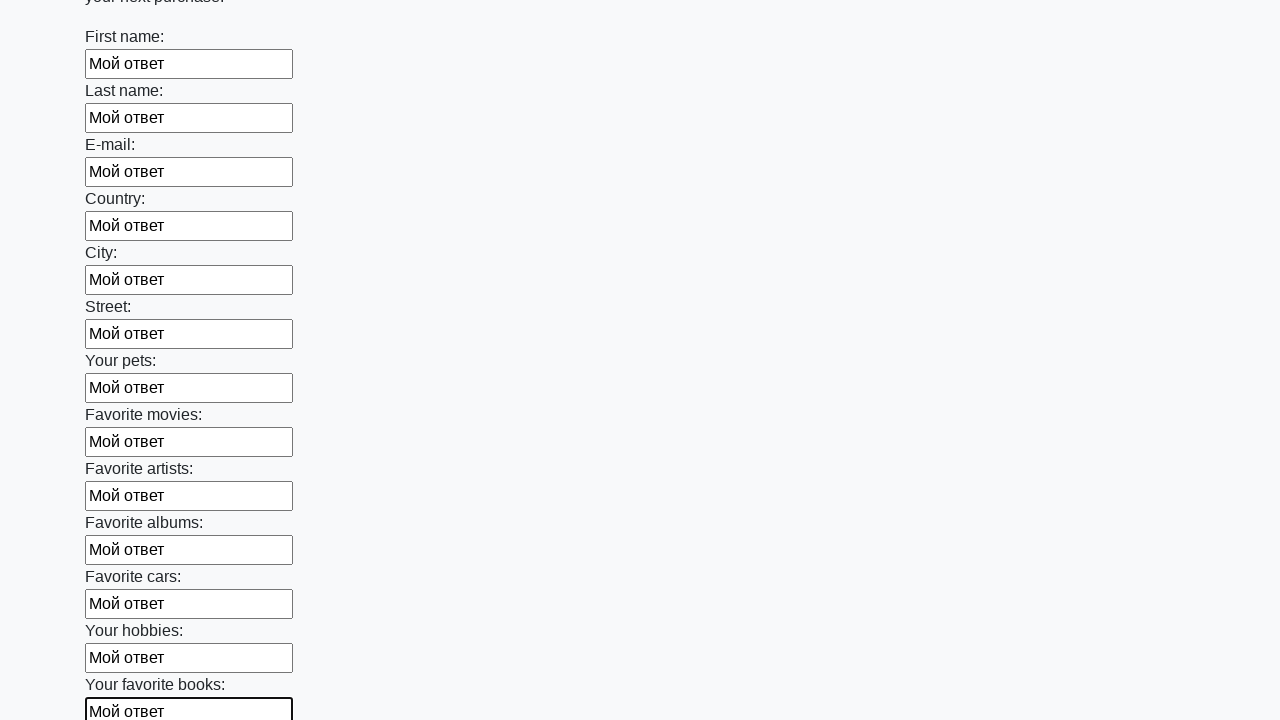

Filled input field with 'Мой ответ' on .first_block input >> nth=13
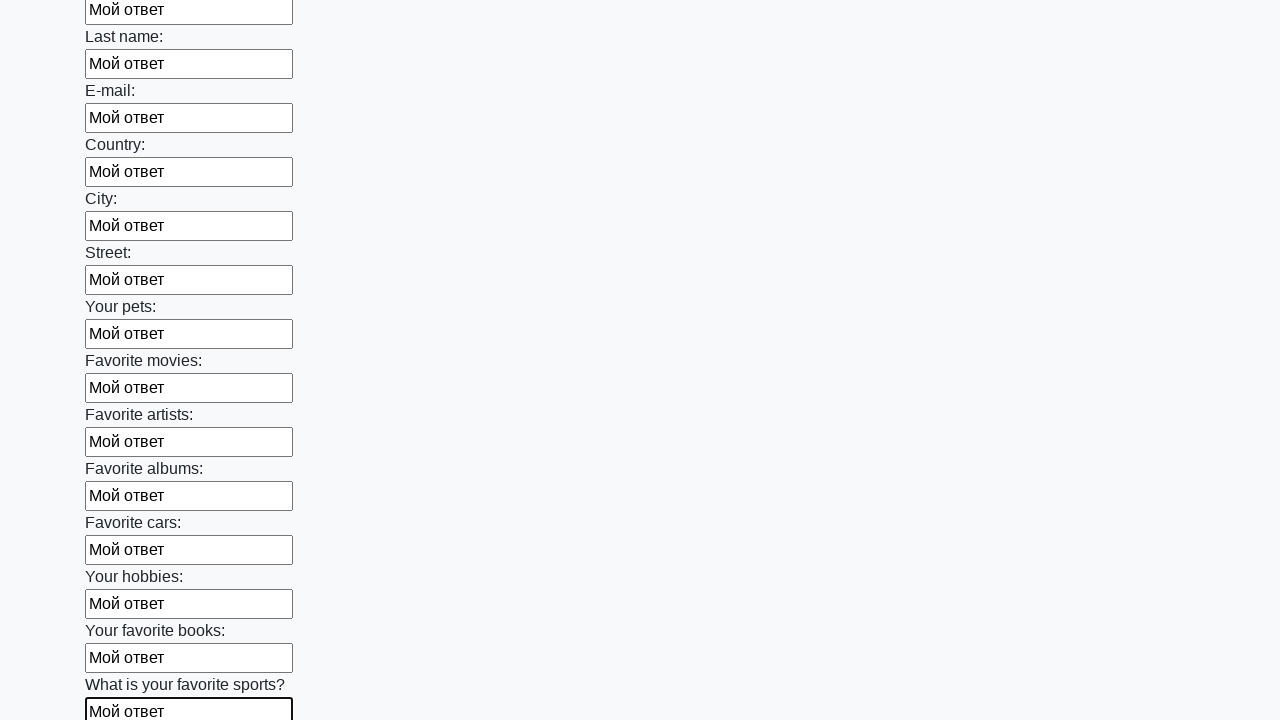

Filled input field with 'Мой ответ' on .first_block input >> nth=14
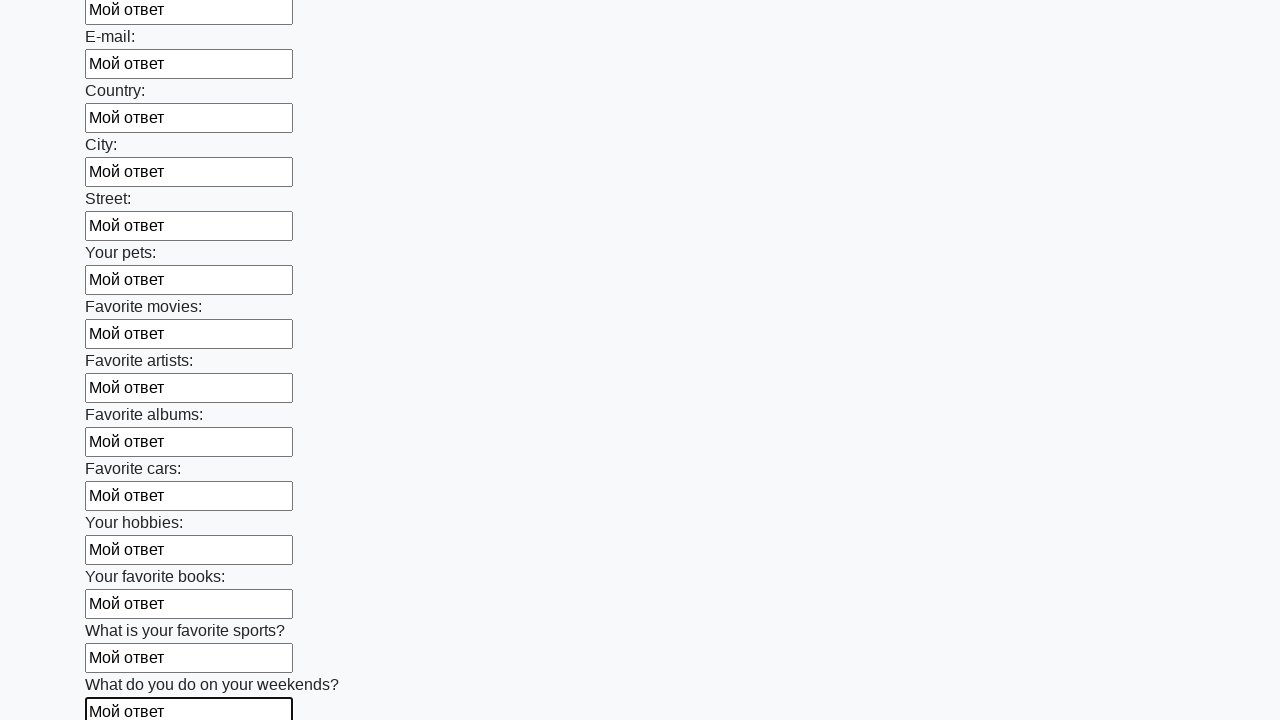

Filled input field with 'Мой ответ' on .first_block input >> nth=15
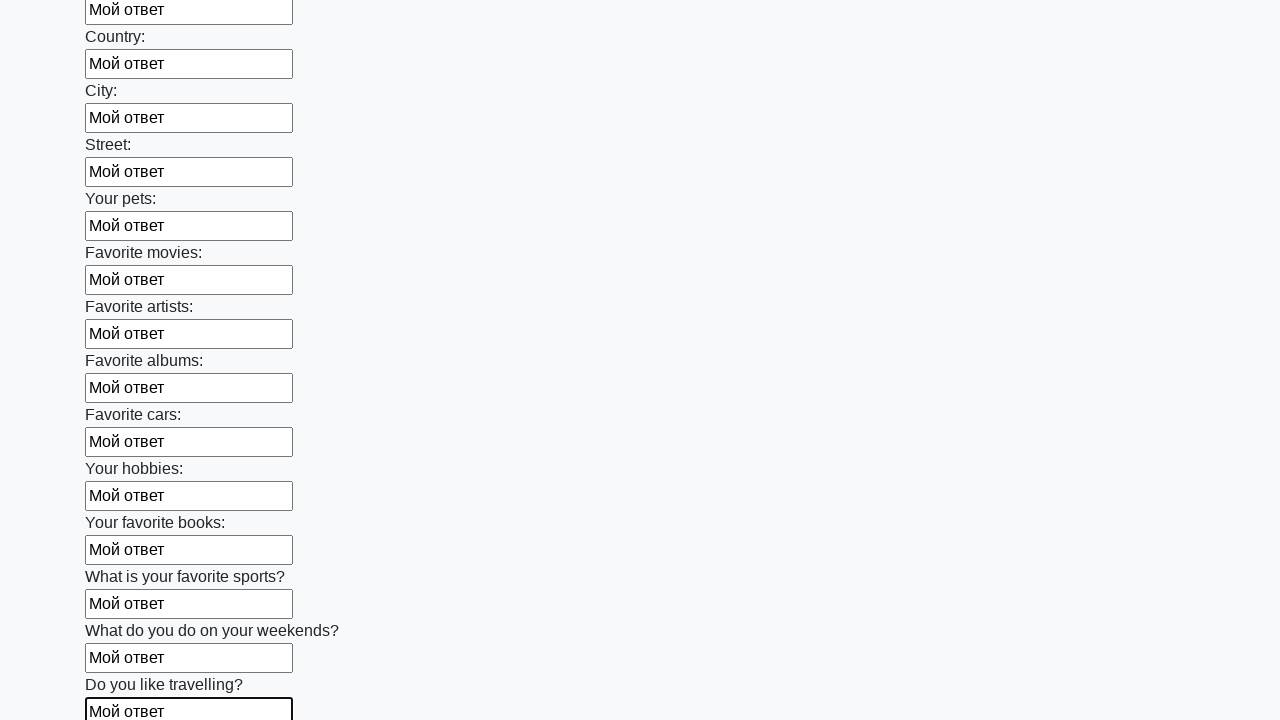

Filled input field with 'Мой ответ' on .first_block input >> nth=16
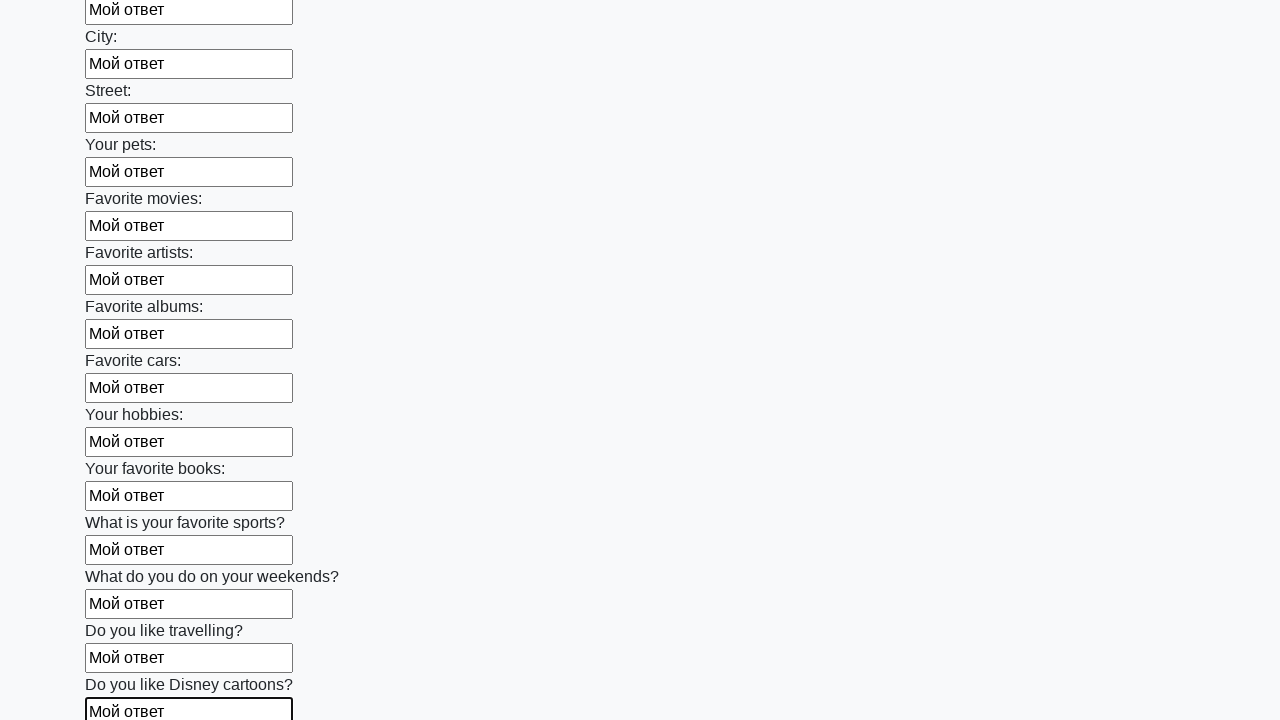

Filled input field with 'Мой ответ' on .first_block input >> nth=17
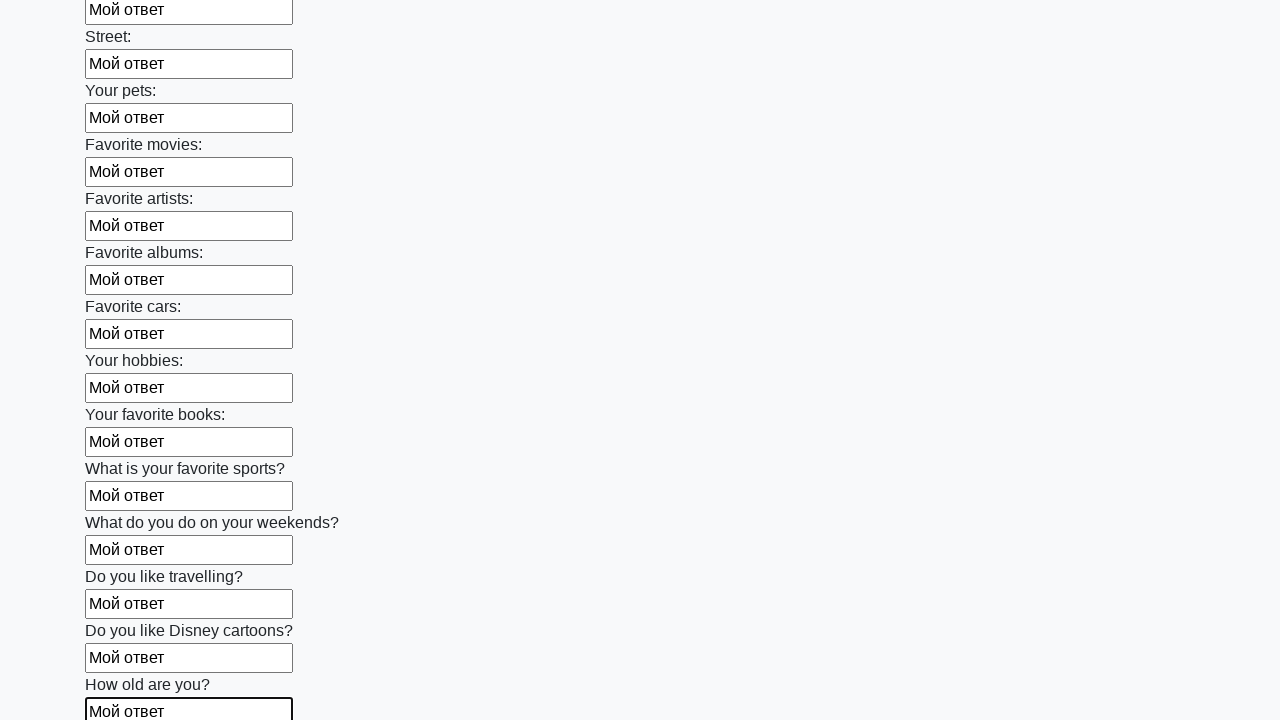

Filled input field with 'Мой ответ' on .first_block input >> nth=18
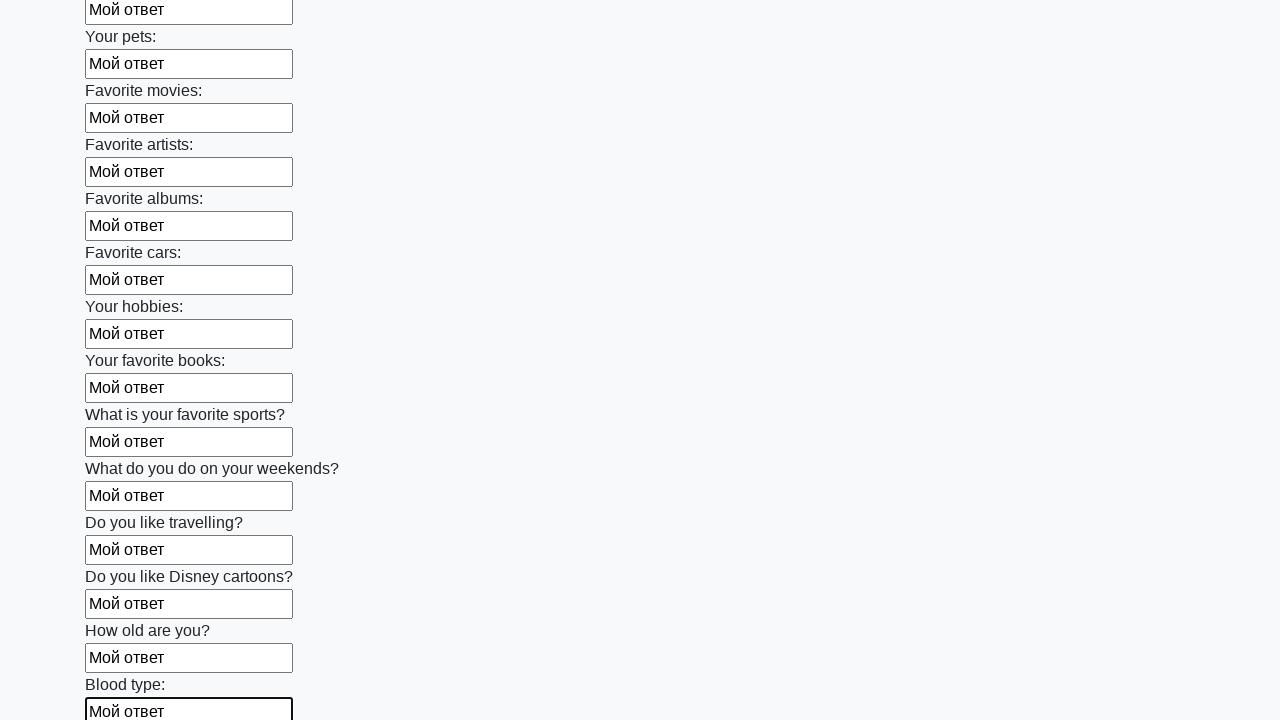

Filled input field with 'Мой ответ' on .first_block input >> nth=19
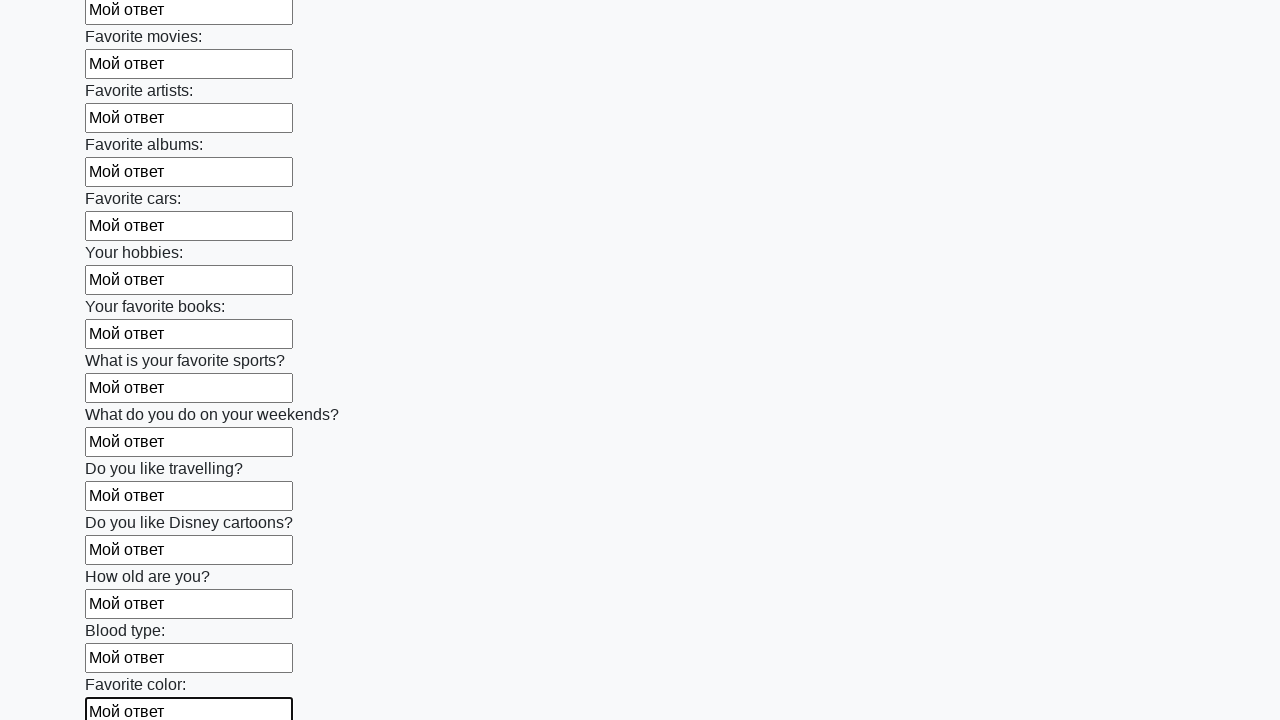

Filled input field with 'Мой ответ' on .first_block input >> nth=20
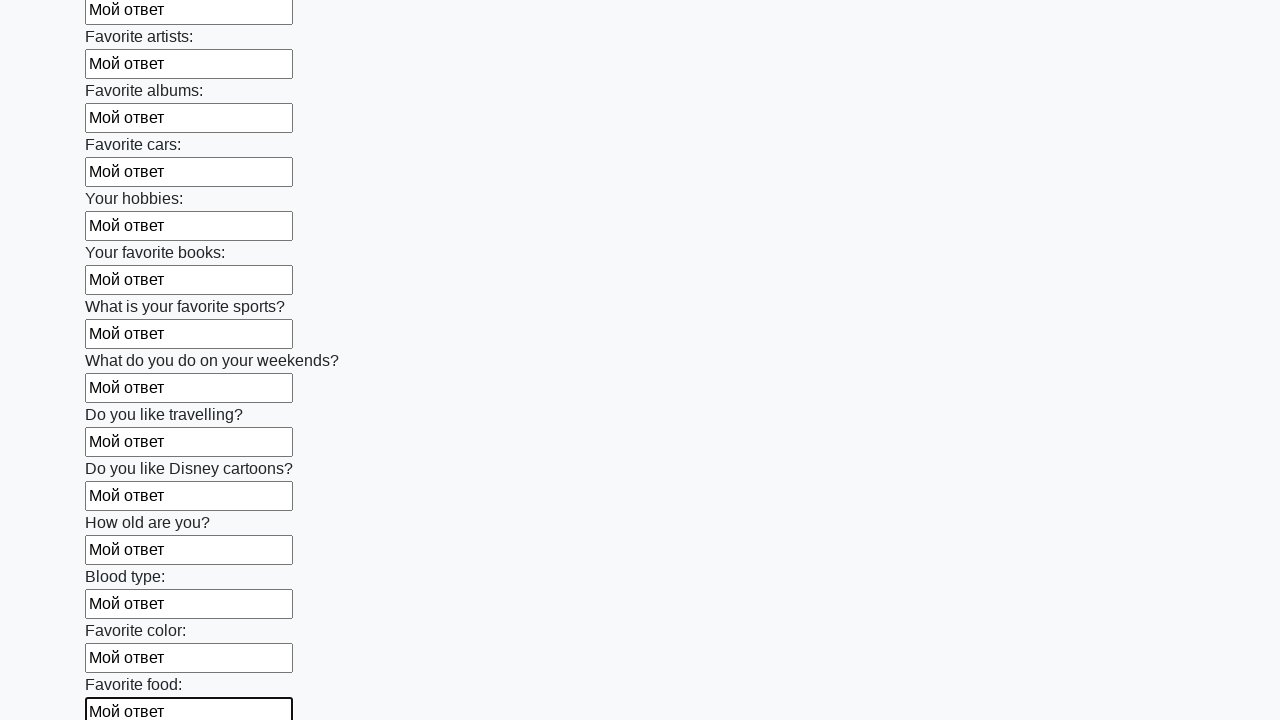

Filled input field with 'Мой ответ' on .first_block input >> nth=21
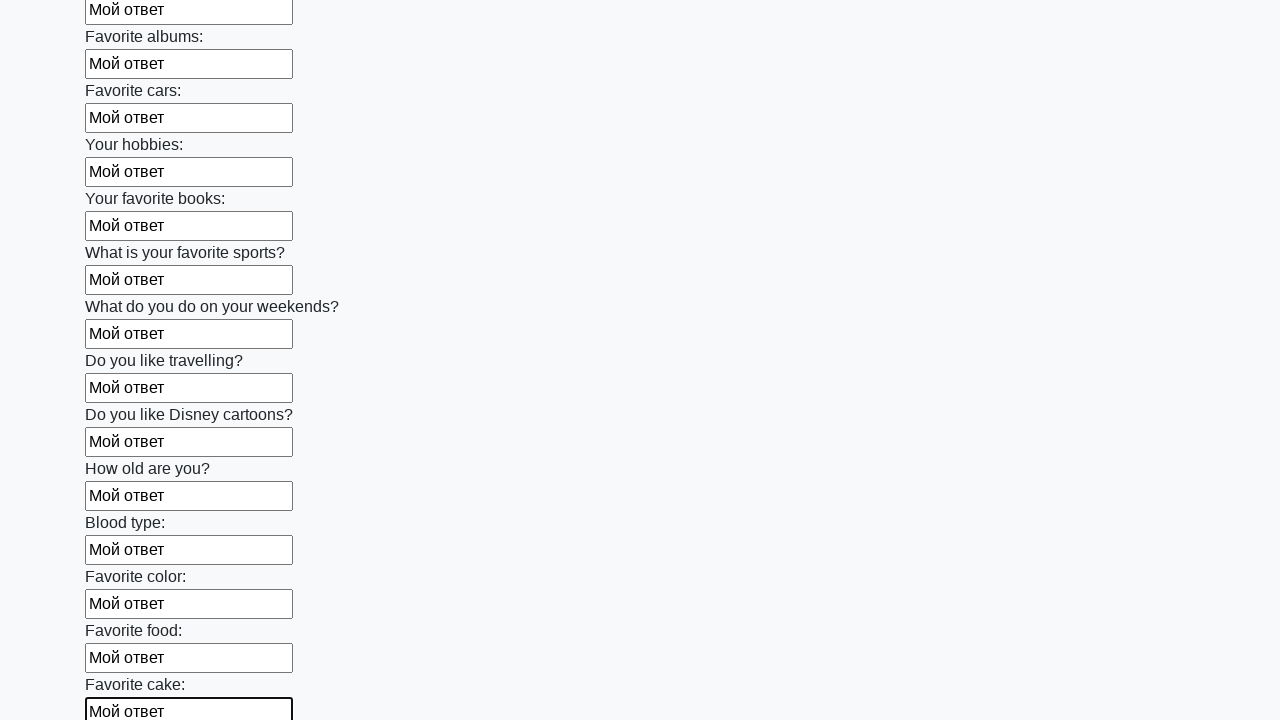

Filled input field with 'Мой ответ' on .first_block input >> nth=22
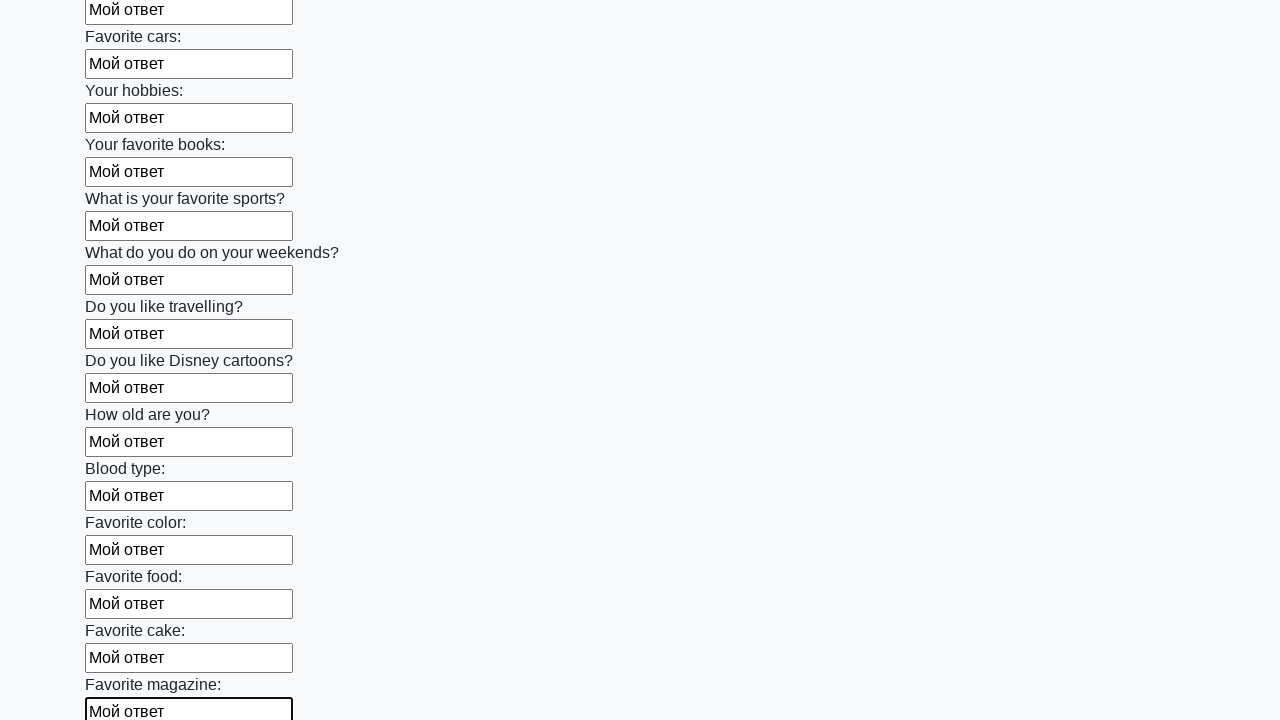

Filled input field with 'Мой ответ' on .first_block input >> nth=23
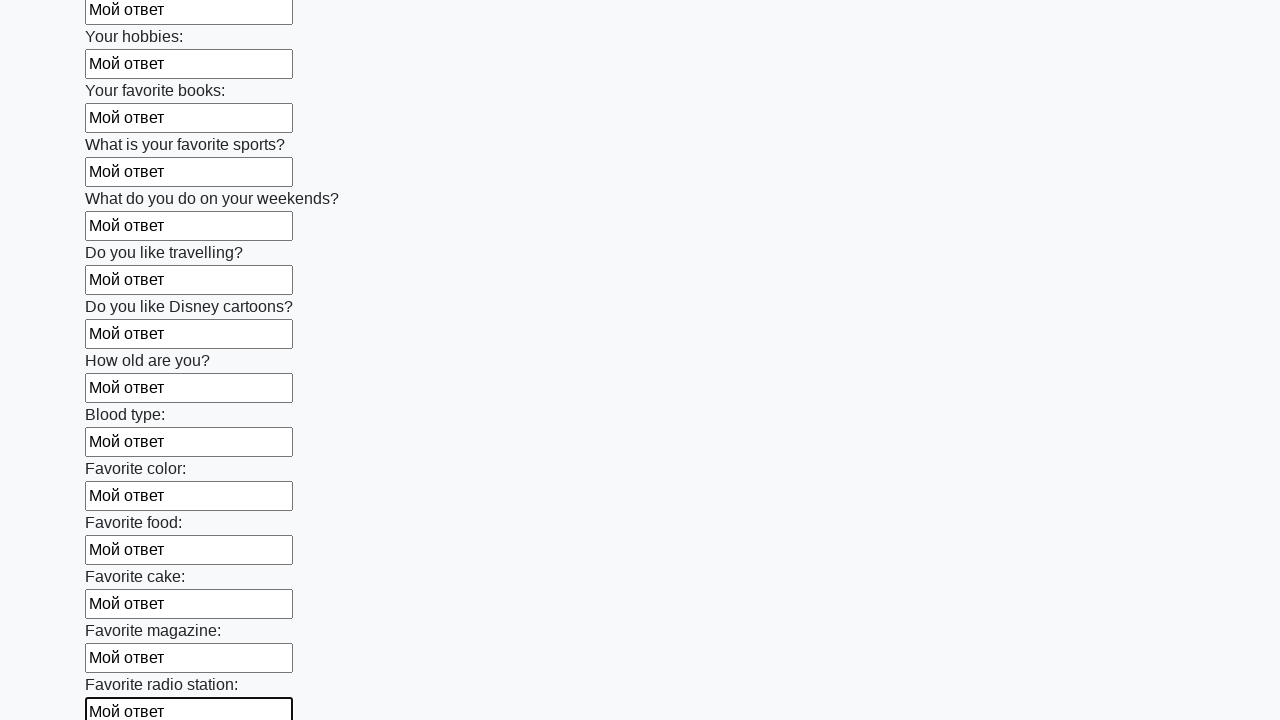

Filled input field with 'Мой ответ' on .first_block input >> nth=24
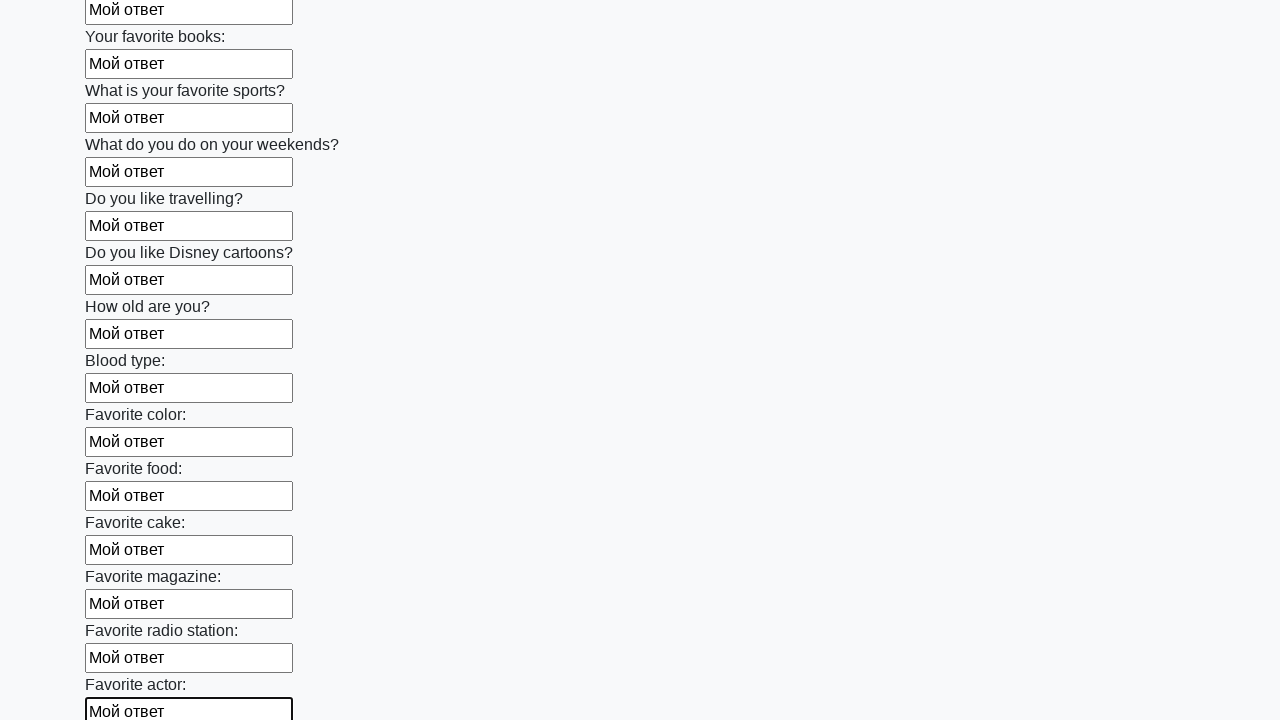

Filled input field with 'Мой ответ' on .first_block input >> nth=25
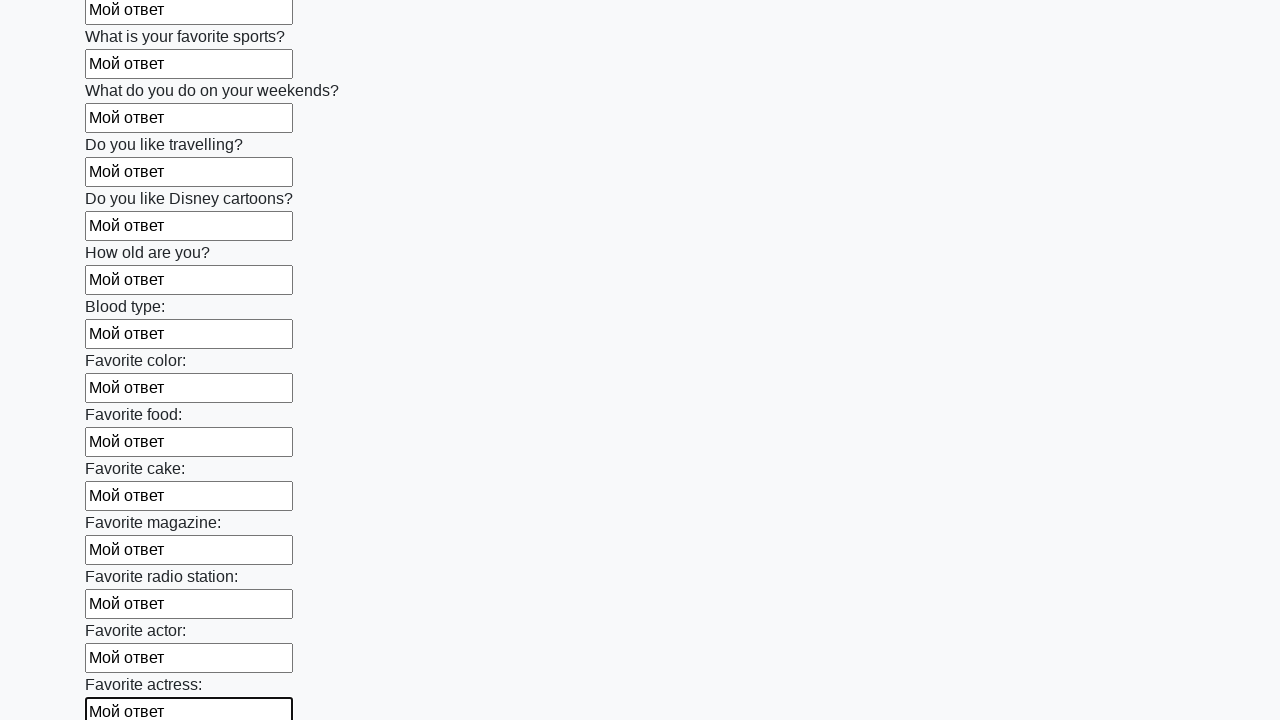

Filled input field with 'Мой ответ' on .first_block input >> nth=26
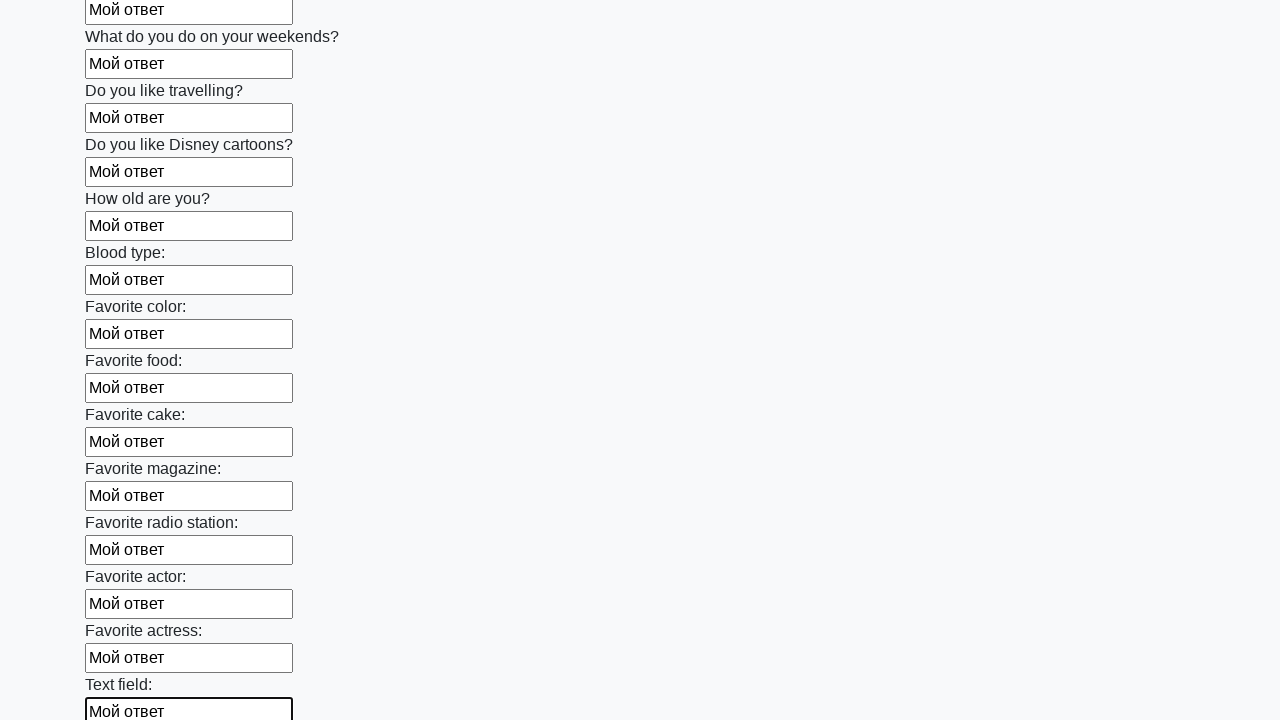

Filled input field with 'Мой ответ' on .first_block input >> nth=27
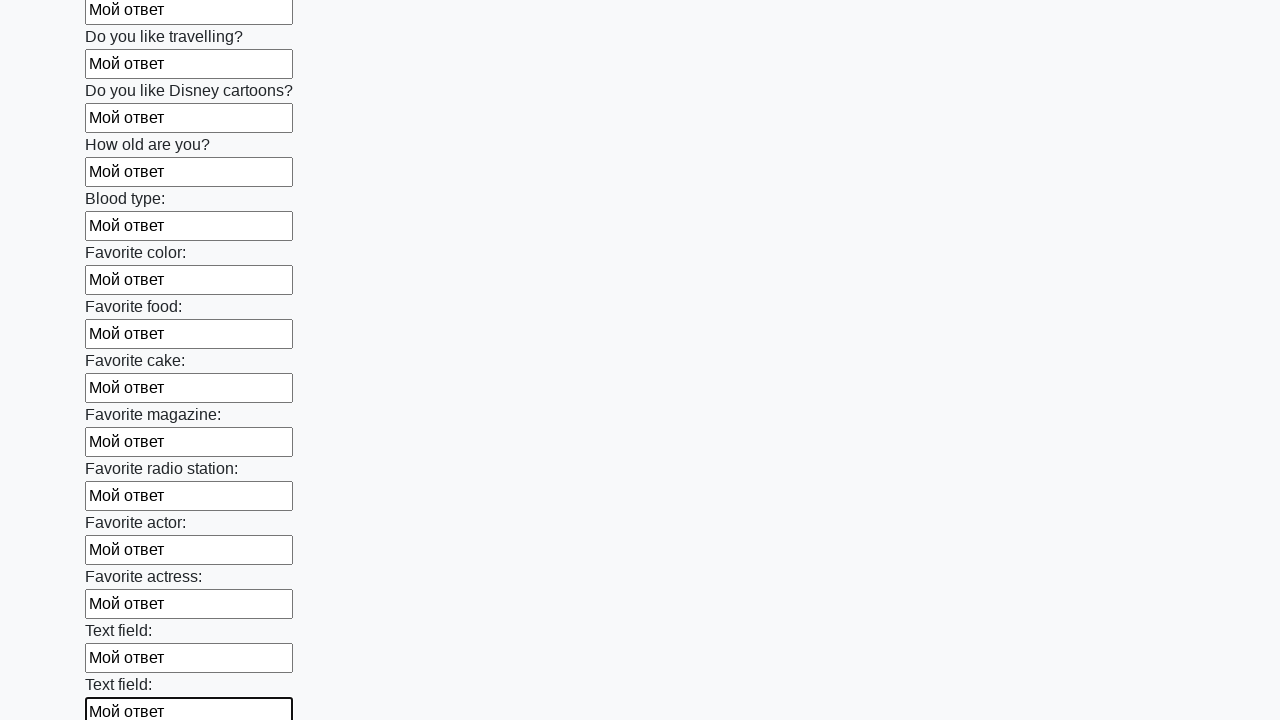

Filled input field with 'Мой ответ' on .first_block input >> nth=28
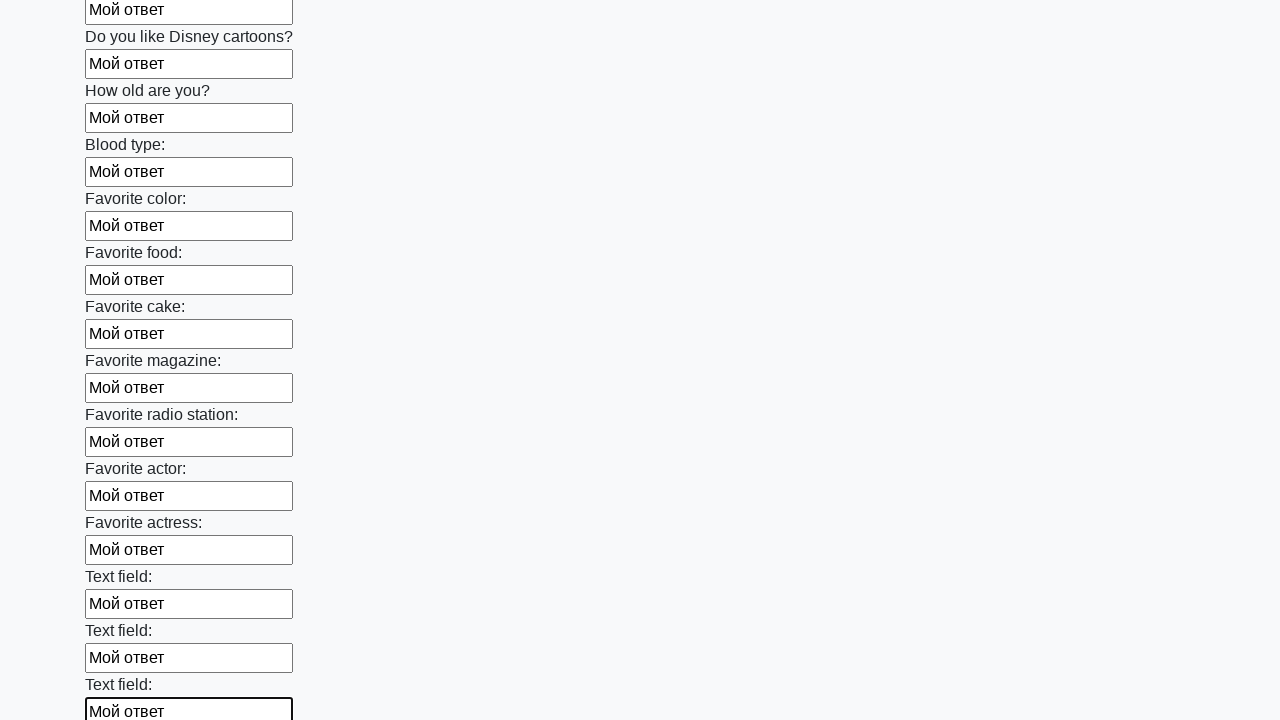

Filled input field with 'Мой ответ' on .first_block input >> nth=29
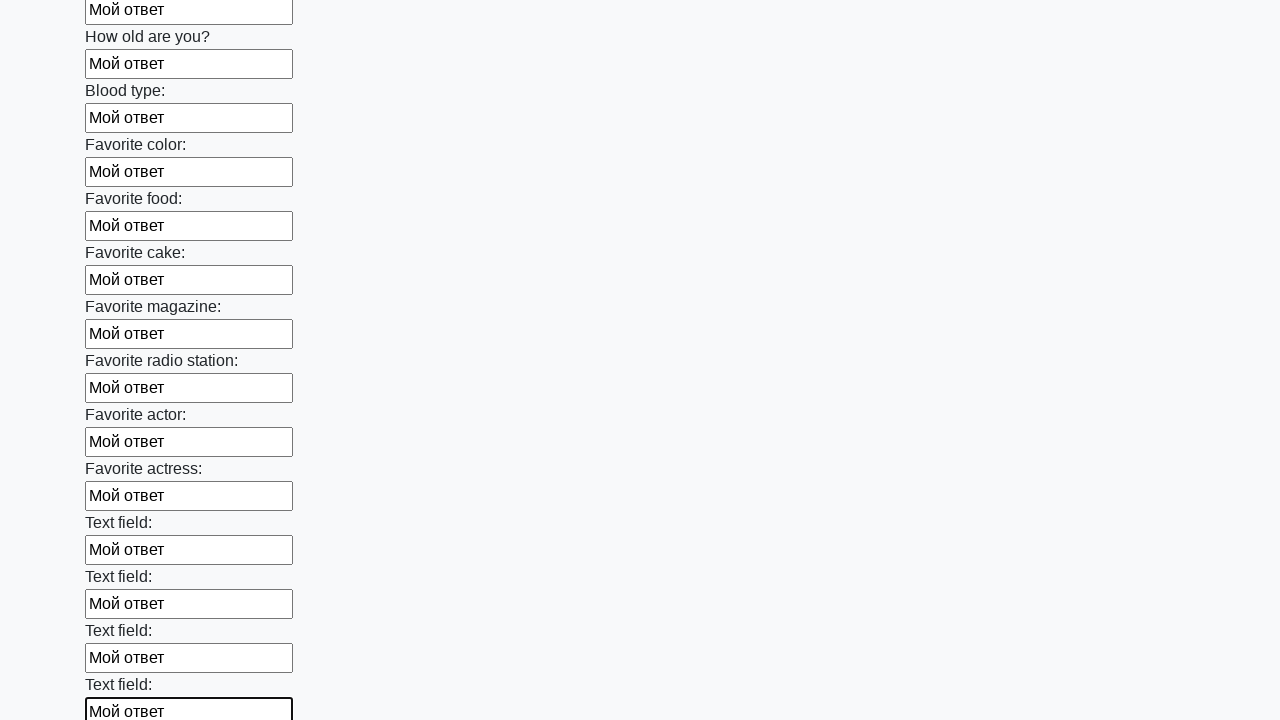

Filled input field with 'Мой ответ' on .first_block input >> nth=30
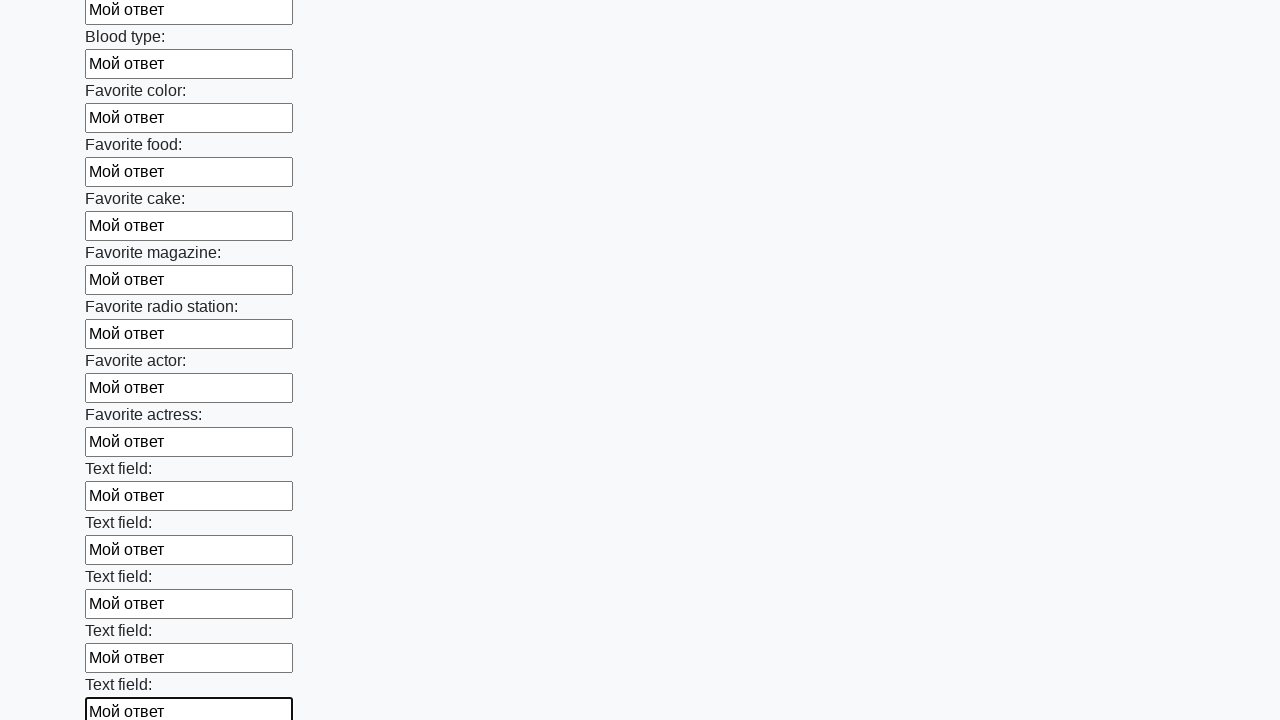

Filled input field with 'Мой ответ' on .first_block input >> nth=31
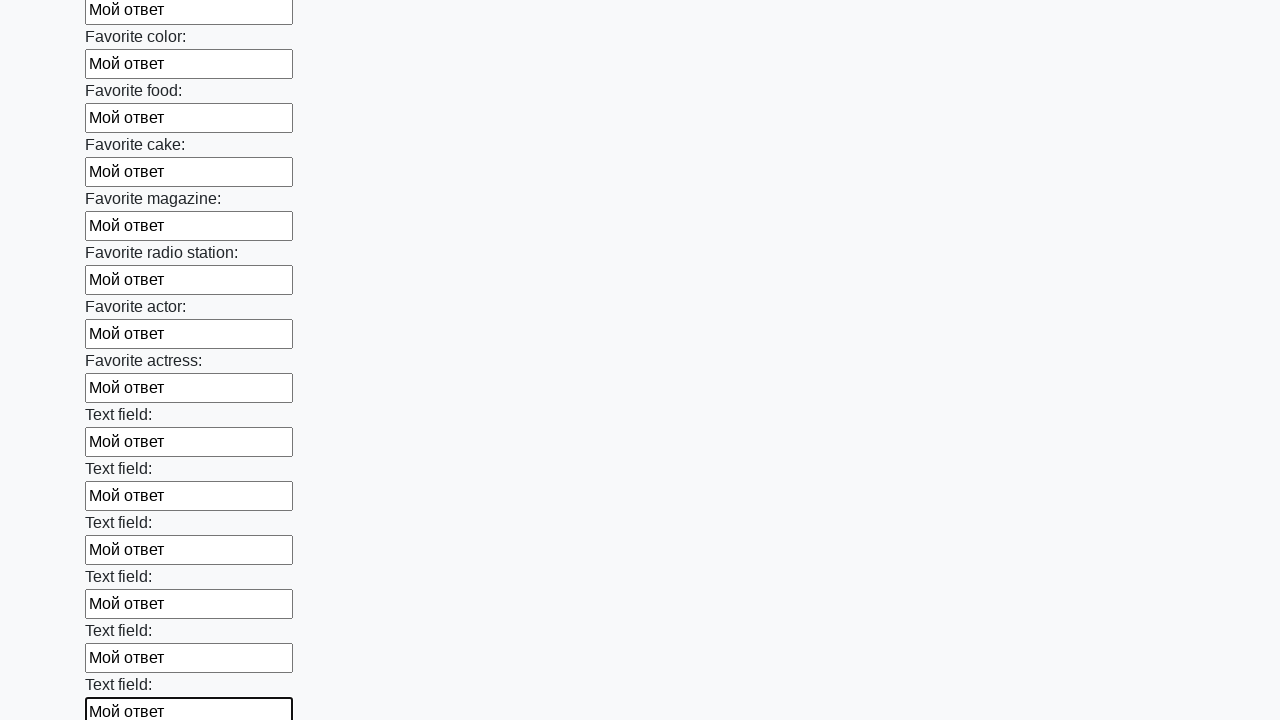

Filled input field with 'Мой ответ' on .first_block input >> nth=32
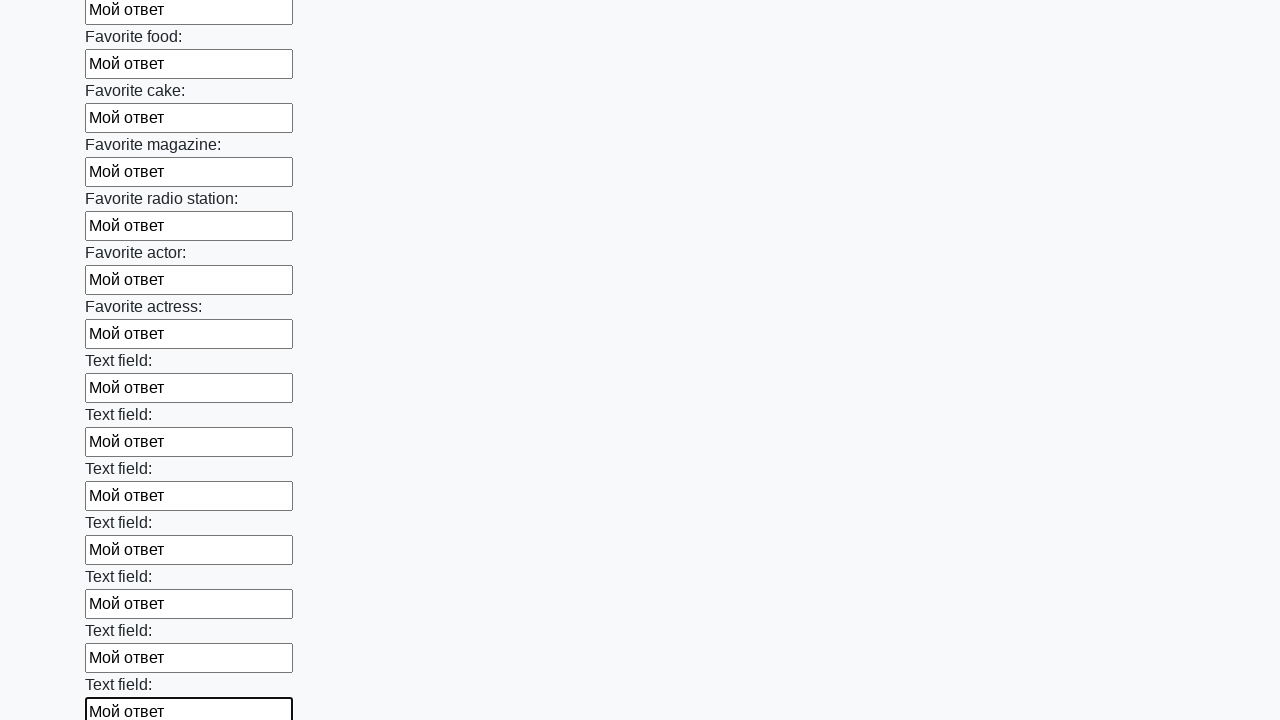

Filled input field with 'Мой ответ' on .first_block input >> nth=33
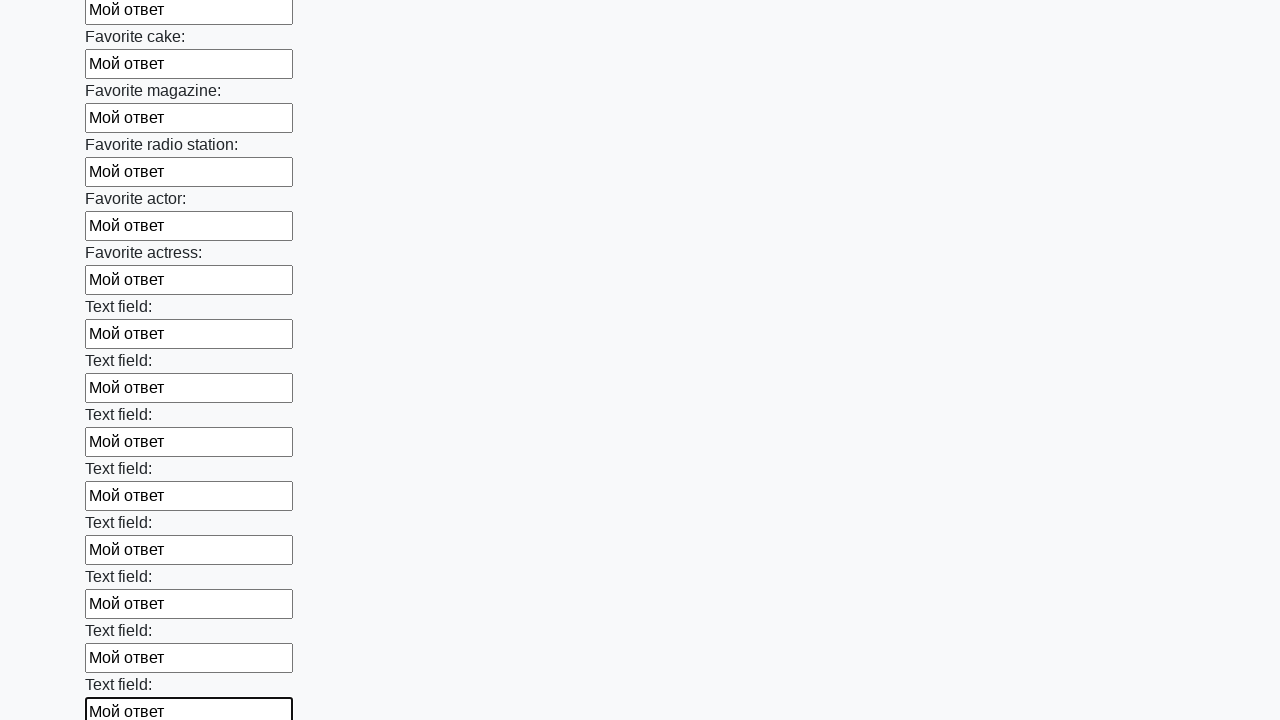

Filled input field with 'Мой ответ' on .first_block input >> nth=34
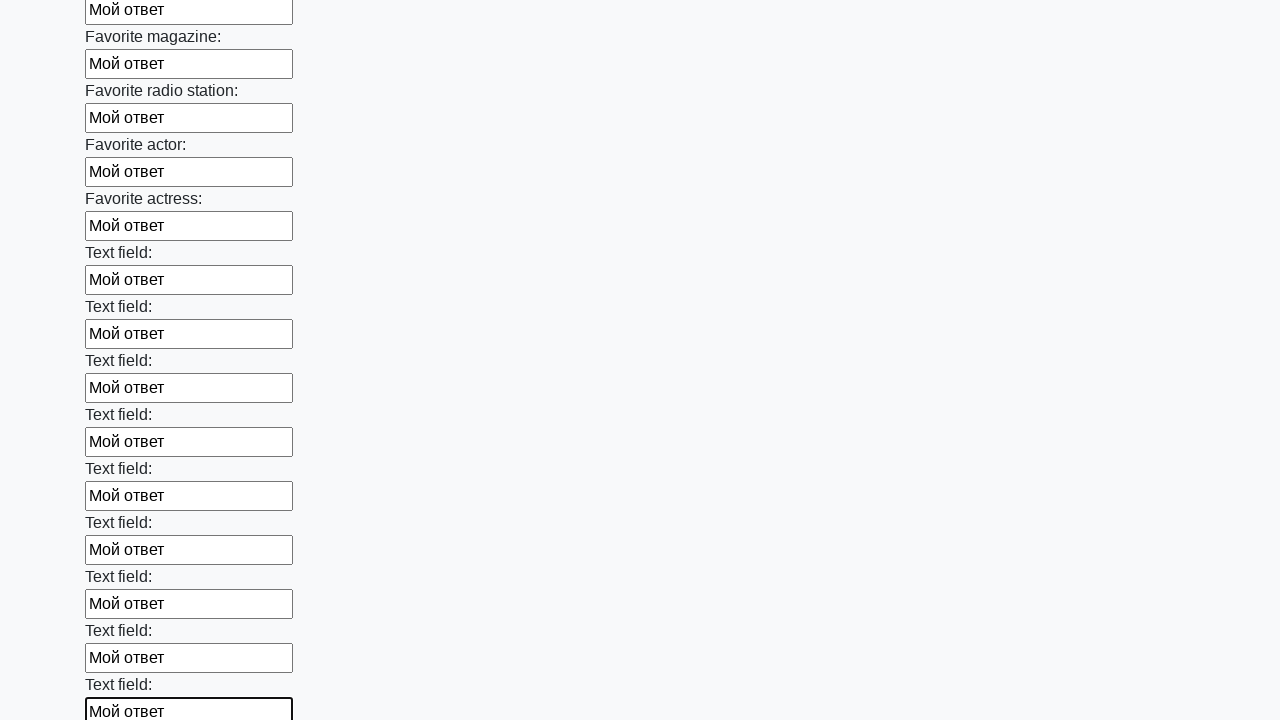

Filled input field with 'Мой ответ' on .first_block input >> nth=35
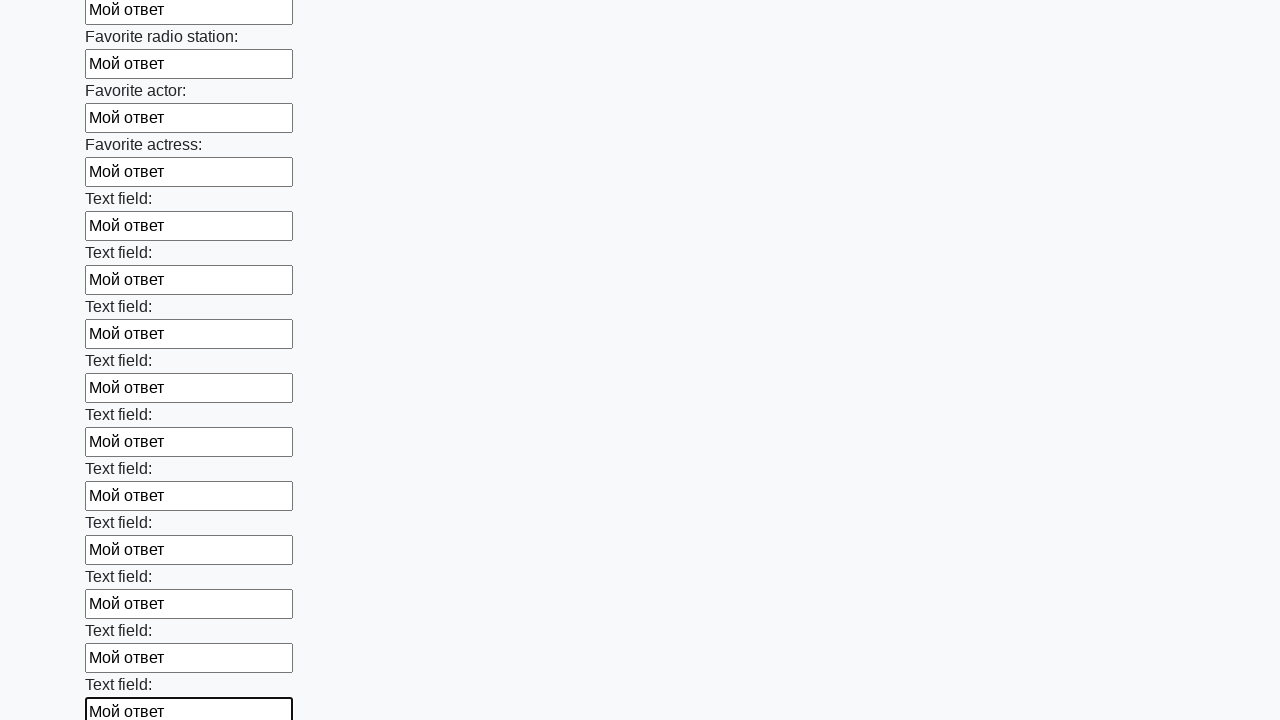

Filled input field with 'Мой ответ' on .first_block input >> nth=36
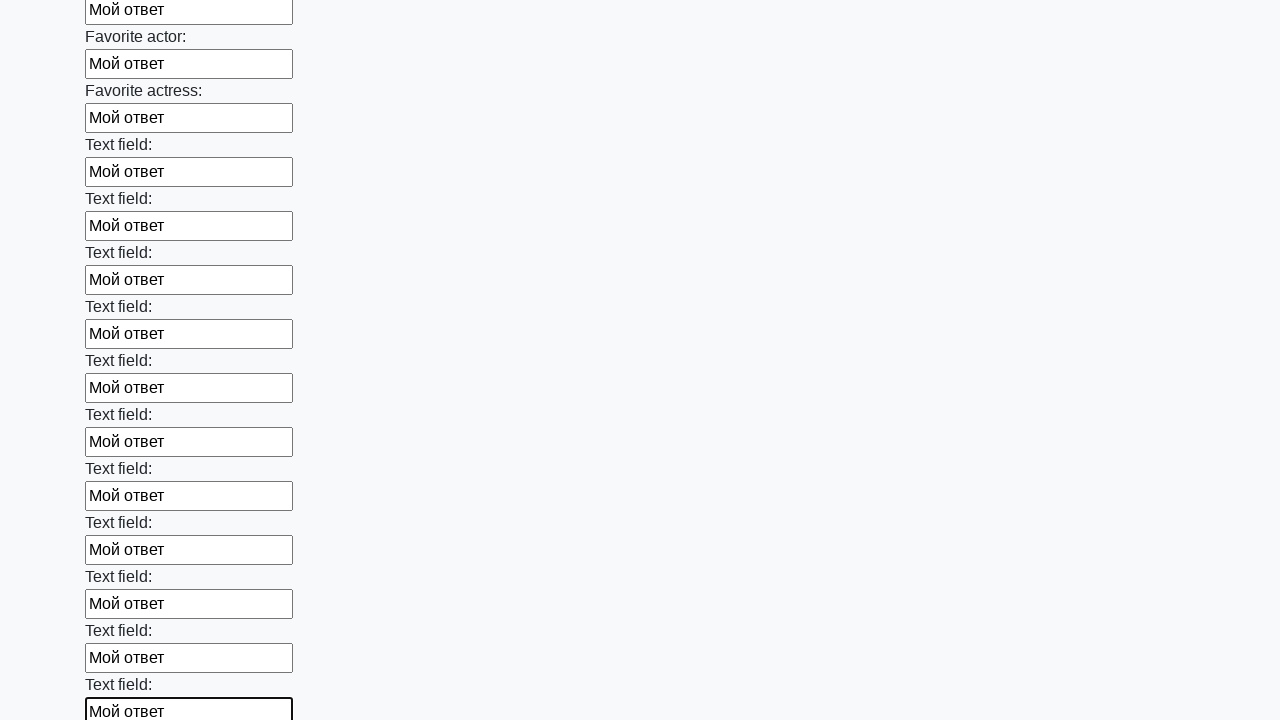

Filled input field with 'Мой ответ' on .first_block input >> nth=37
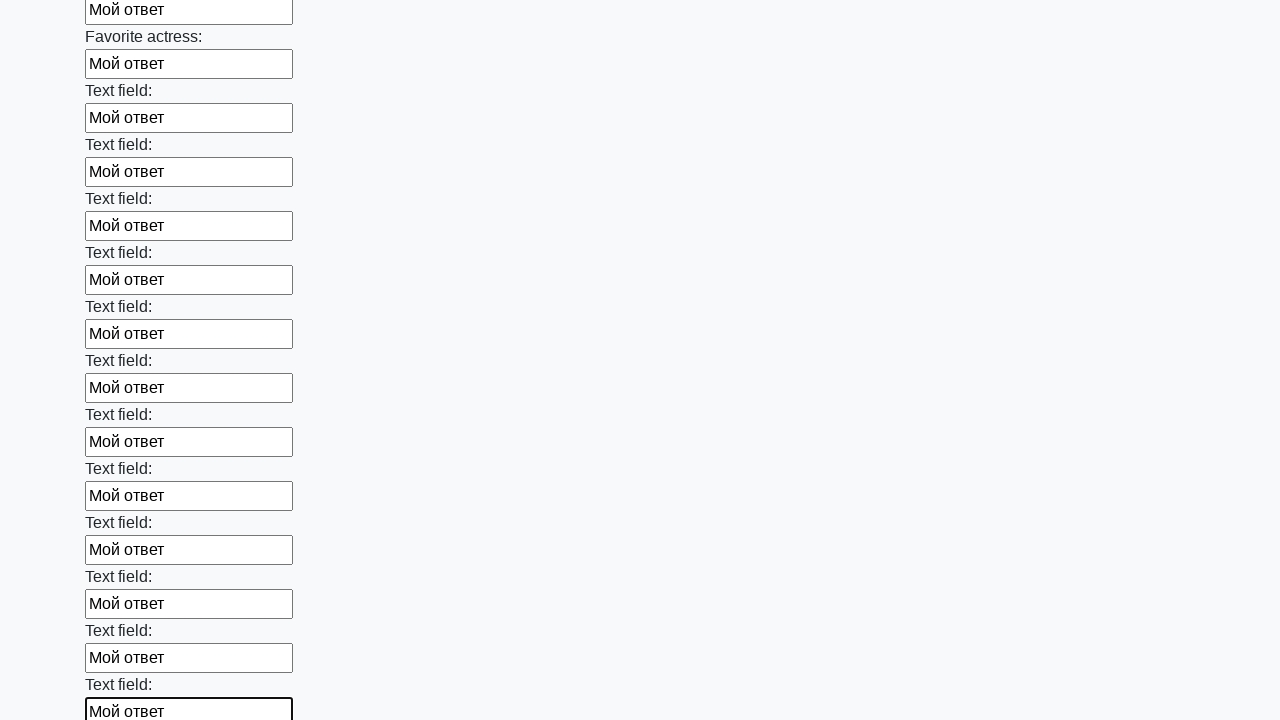

Filled input field with 'Мой ответ' on .first_block input >> nth=38
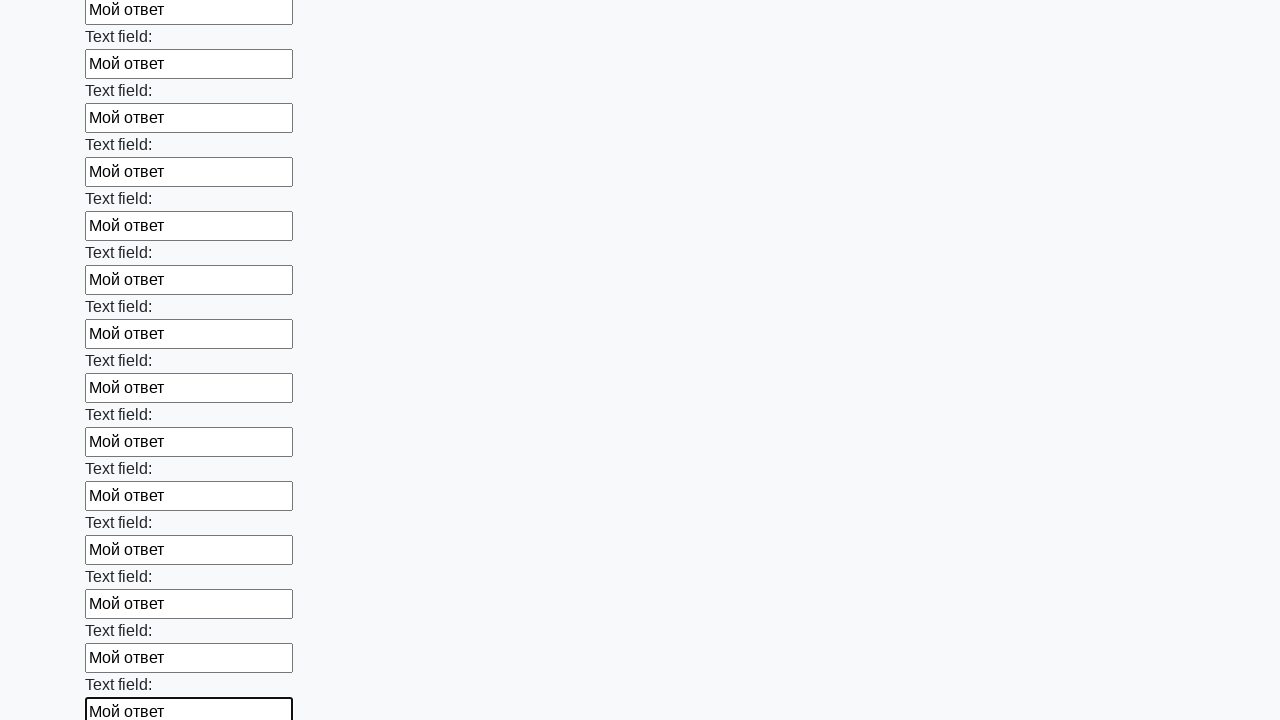

Filled input field with 'Мой ответ' on .first_block input >> nth=39
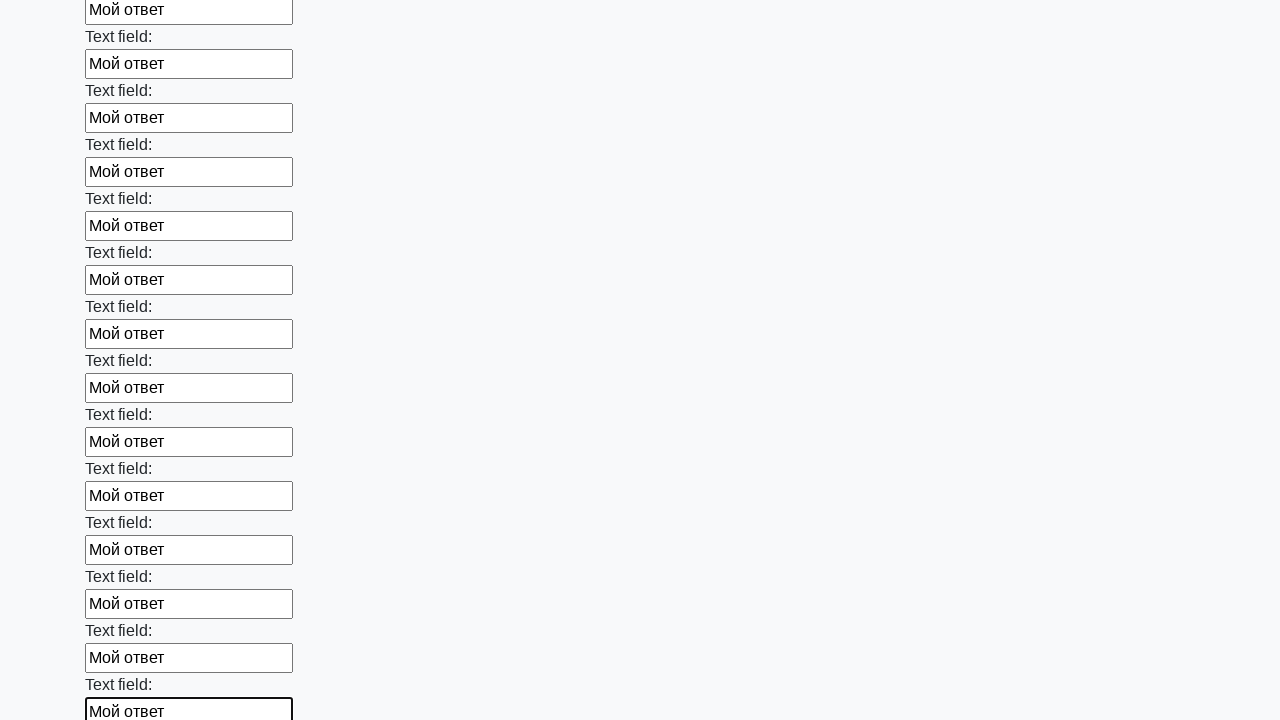

Filled input field with 'Мой ответ' on .first_block input >> nth=40
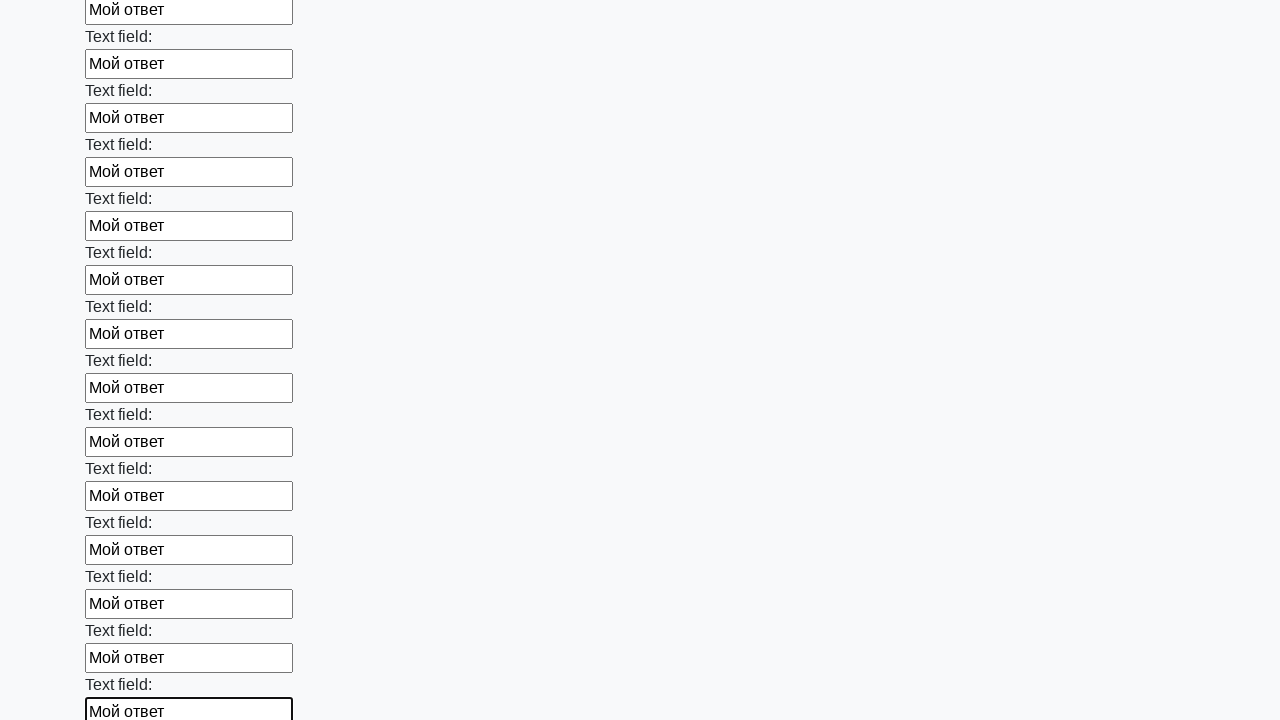

Filled input field with 'Мой ответ' on .first_block input >> nth=41
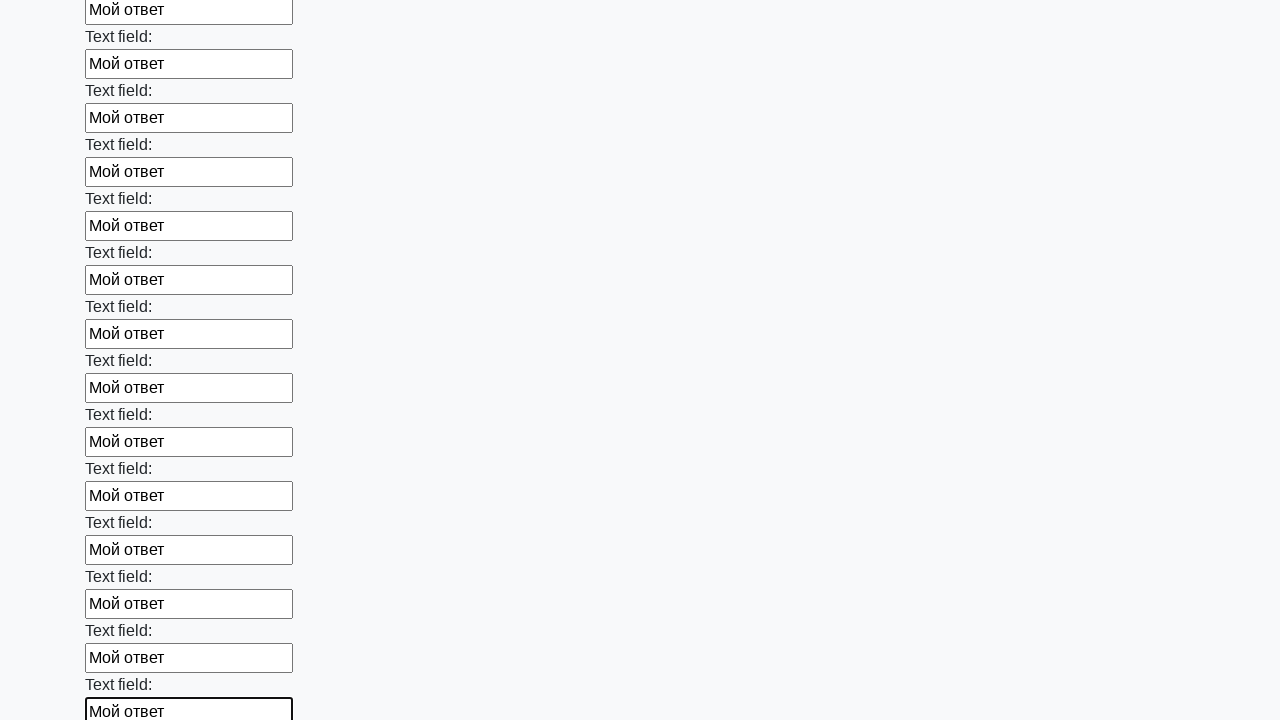

Filled input field with 'Мой ответ' on .first_block input >> nth=42
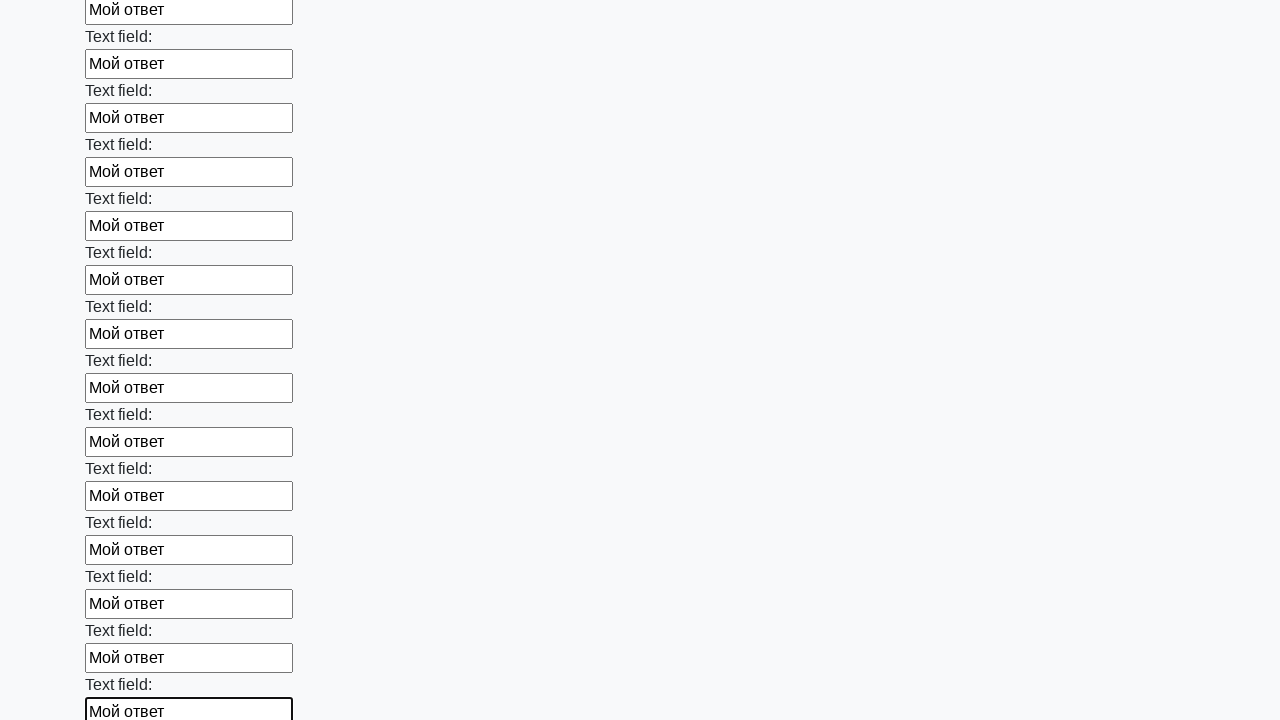

Filled input field with 'Мой ответ' on .first_block input >> nth=43
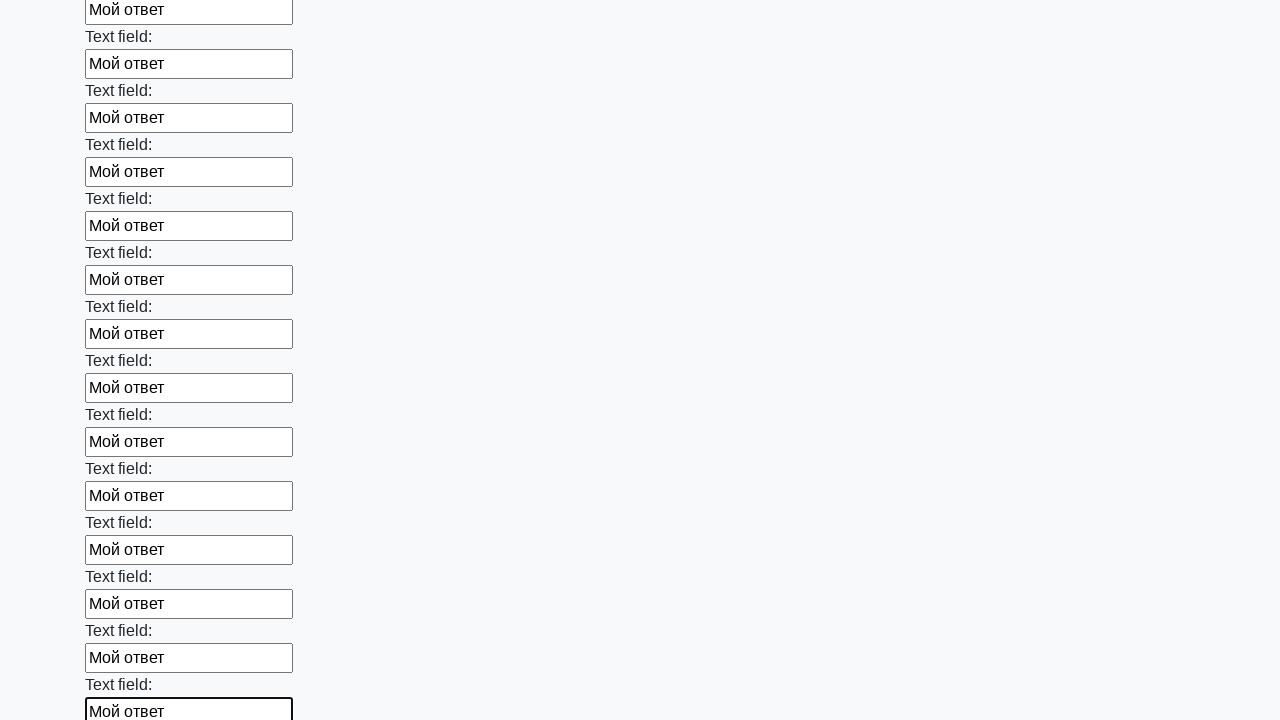

Filled input field with 'Мой ответ' on .first_block input >> nth=44
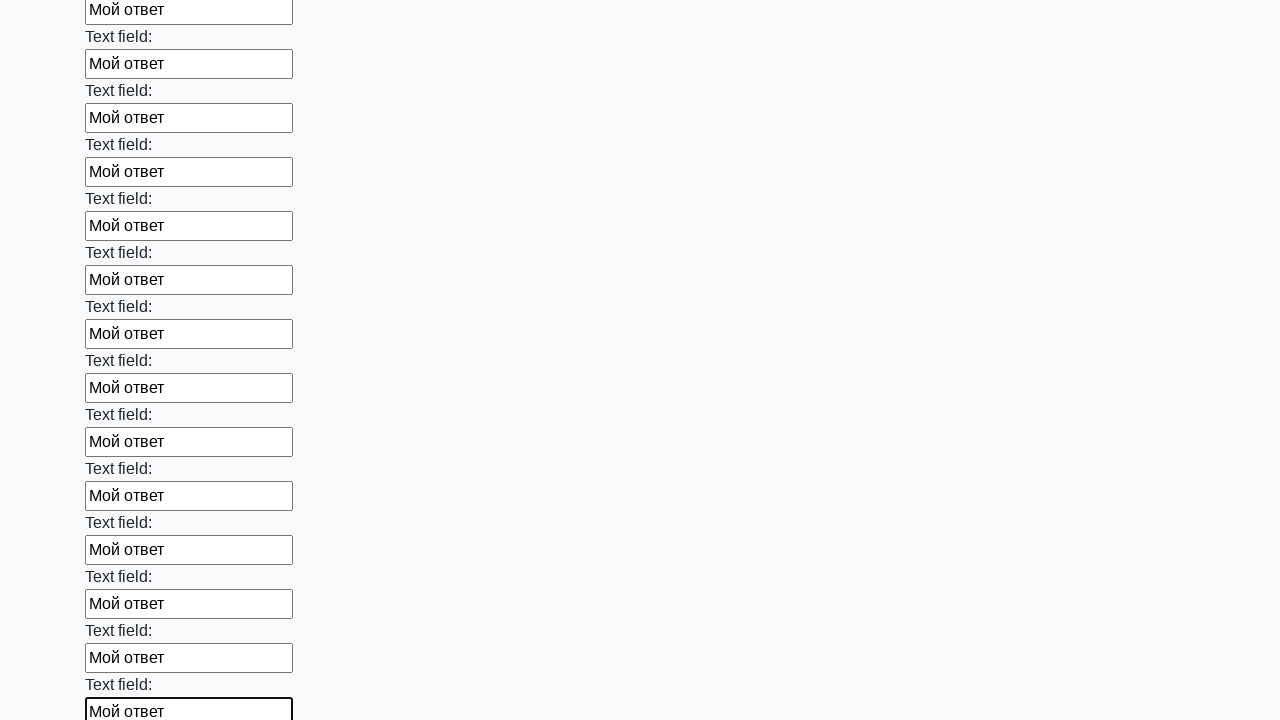

Filled input field with 'Мой ответ' on .first_block input >> nth=45
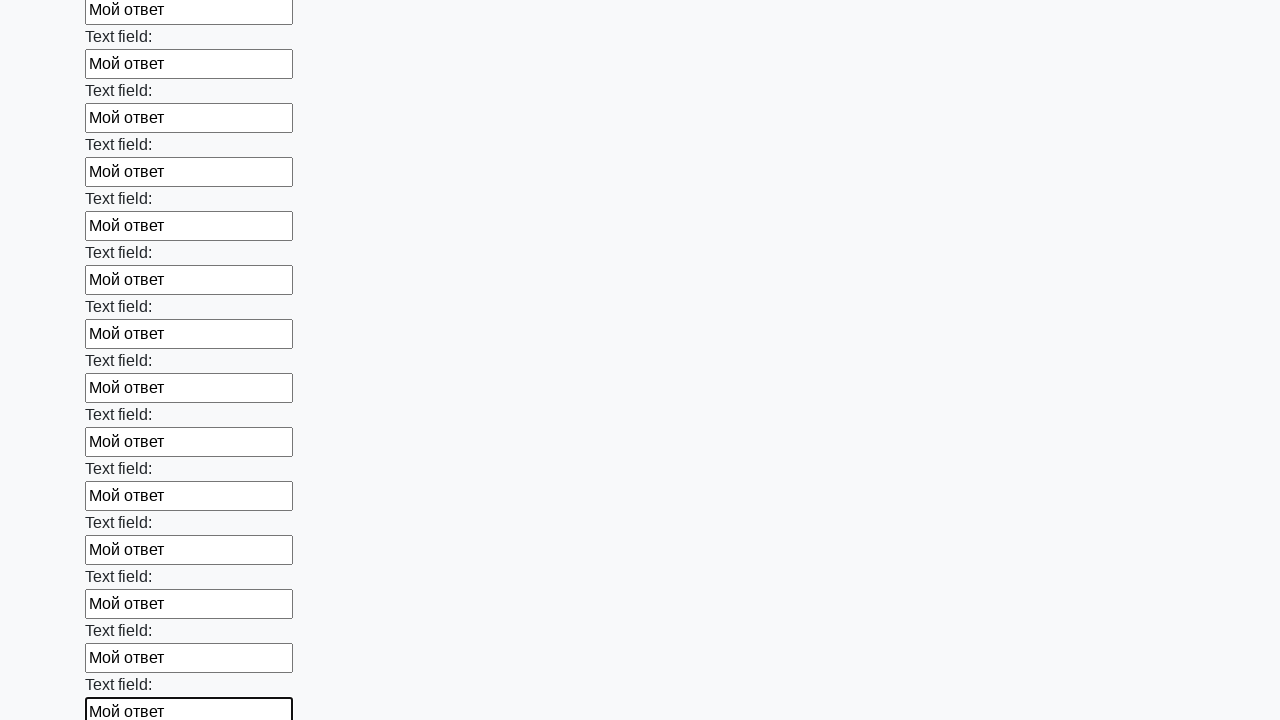

Filled input field with 'Мой ответ' on .first_block input >> nth=46
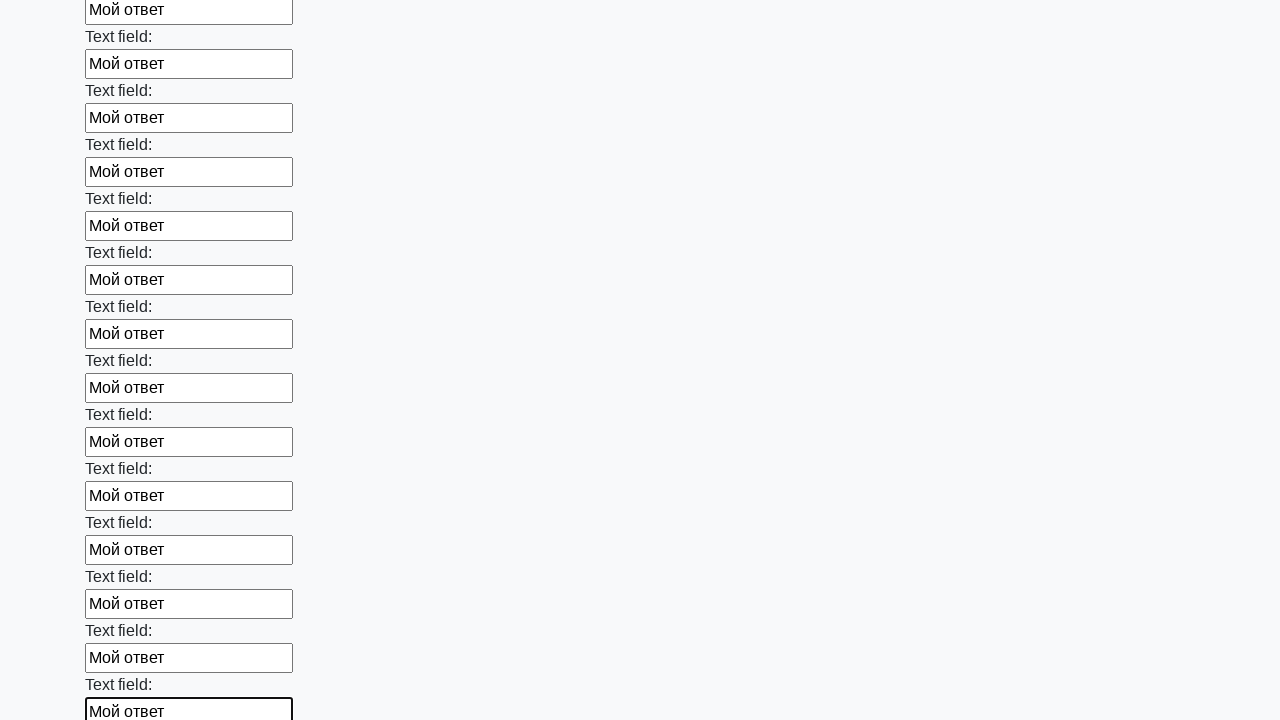

Filled input field with 'Мой ответ' on .first_block input >> nth=47
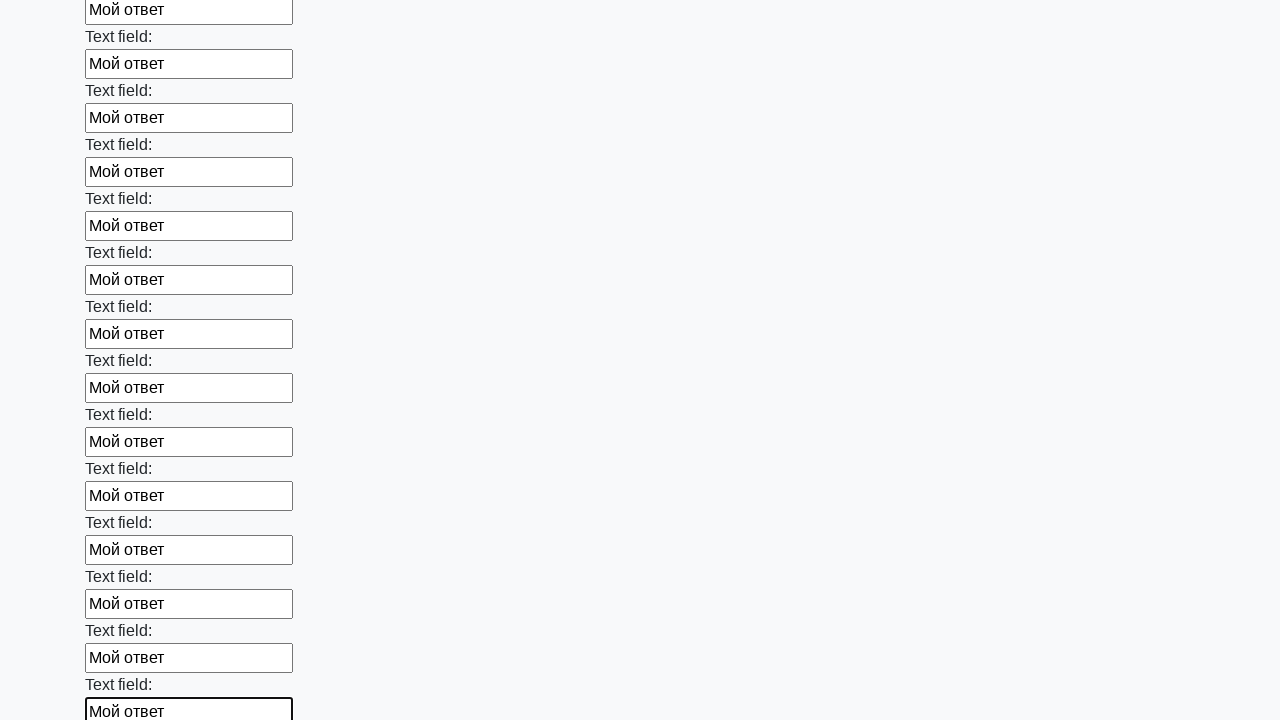

Filled input field with 'Мой ответ' on .first_block input >> nth=48
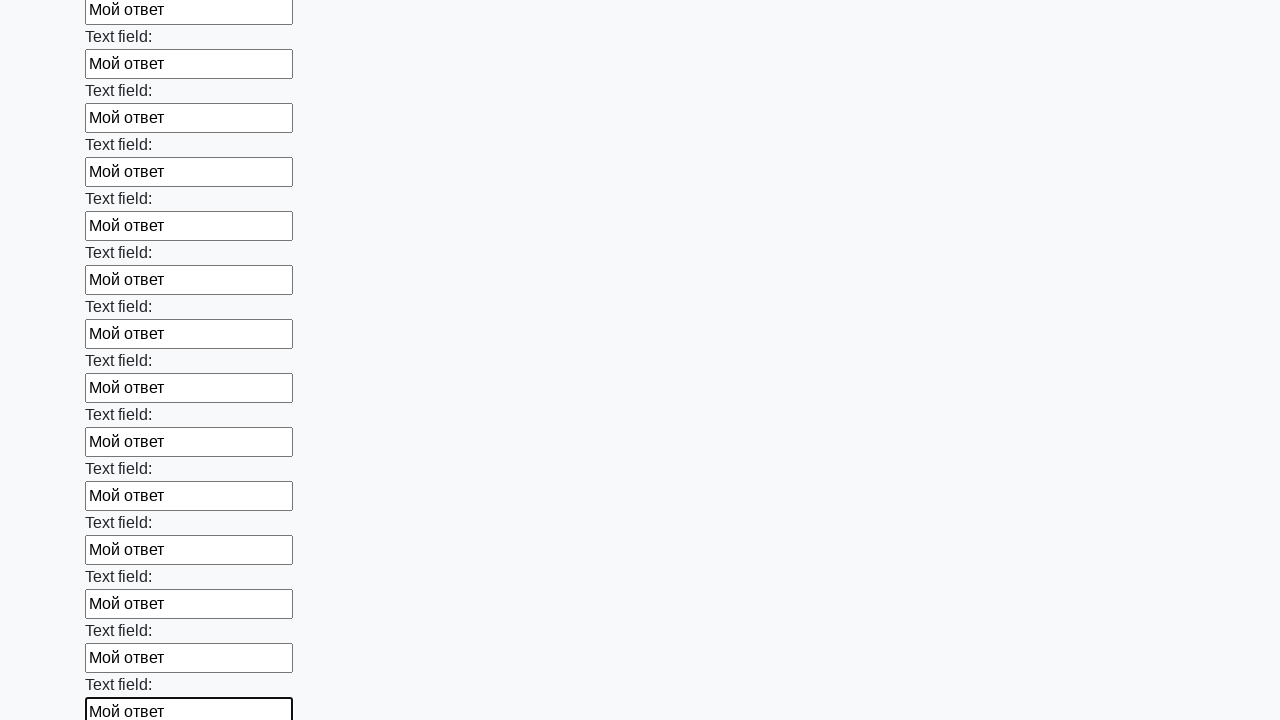

Filled input field with 'Мой ответ' on .first_block input >> nth=49
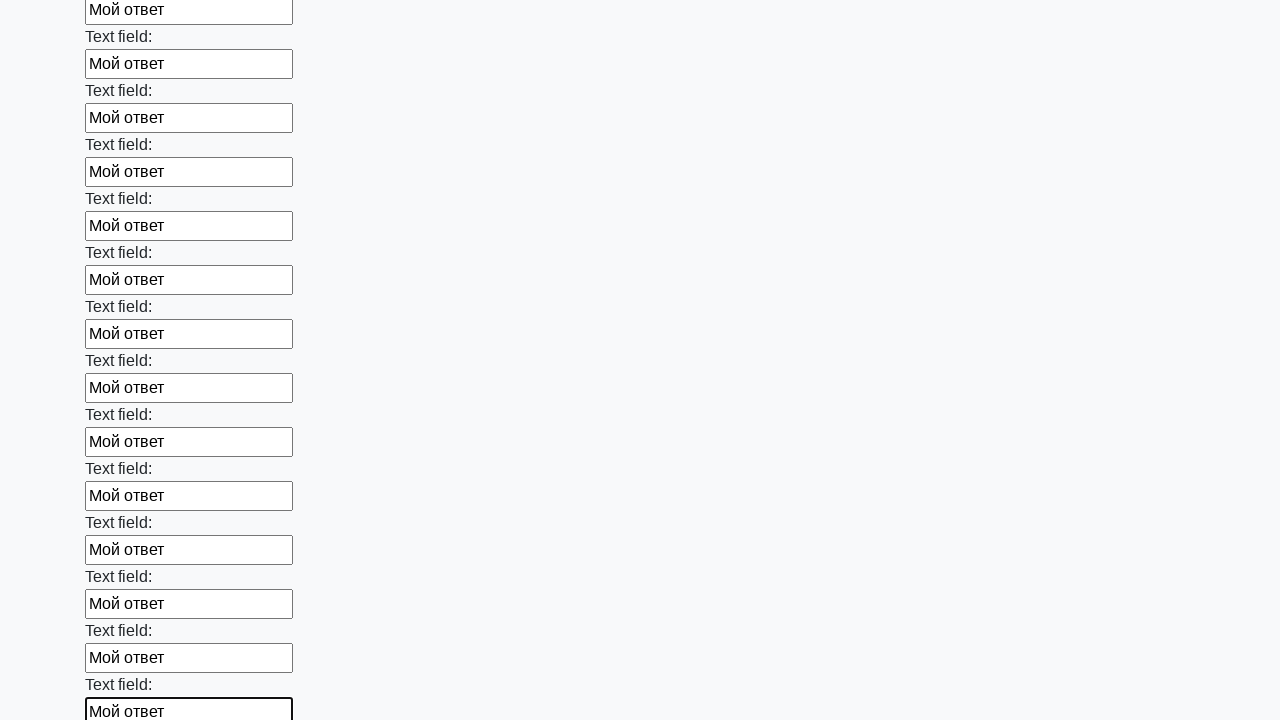

Filled input field with 'Мой ответ' on .first_block input >> nth=50
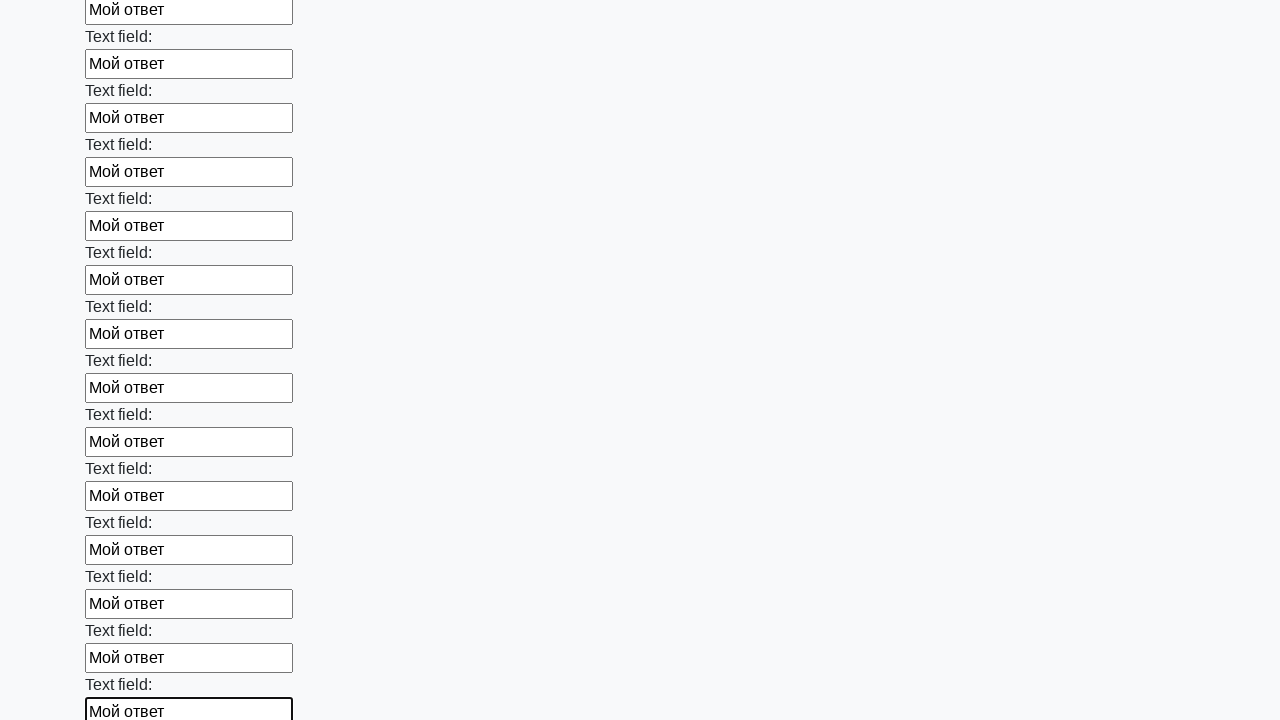

Filled input field with 'Мой ответ' on .first_block input >> nth=51
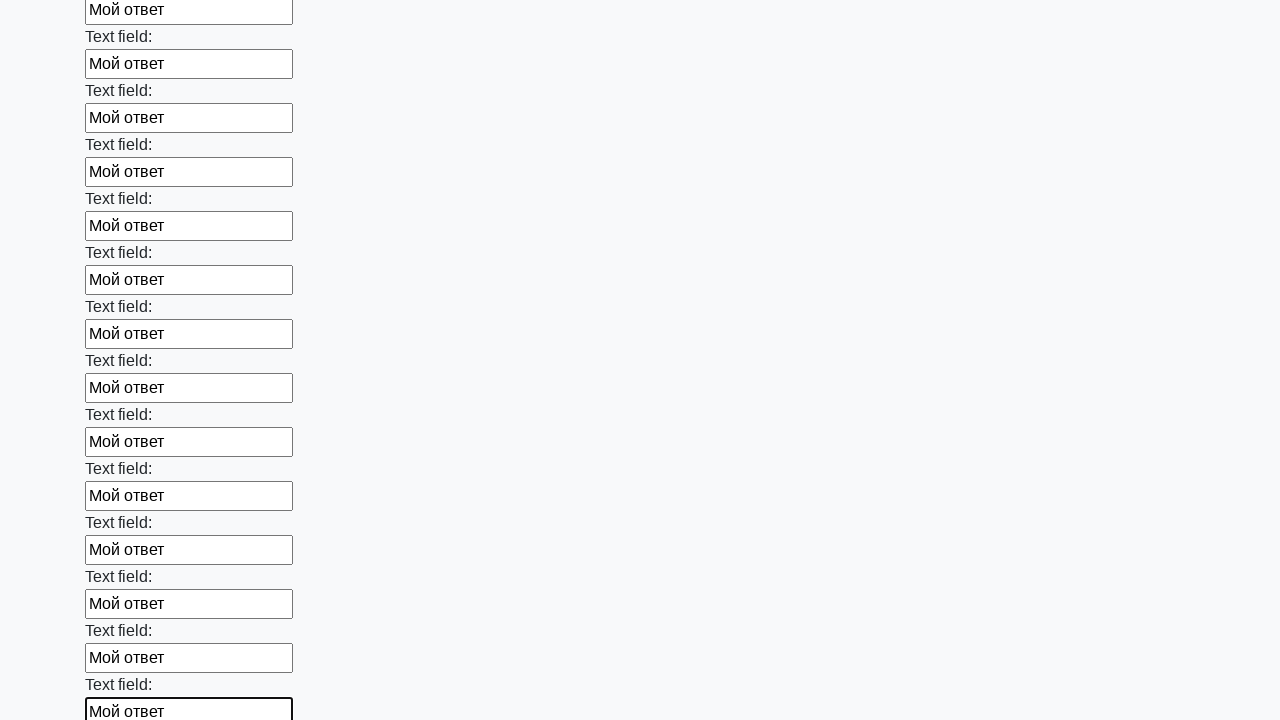

Filled input field with 'Мой ответ' on .first_block input >> nth=52
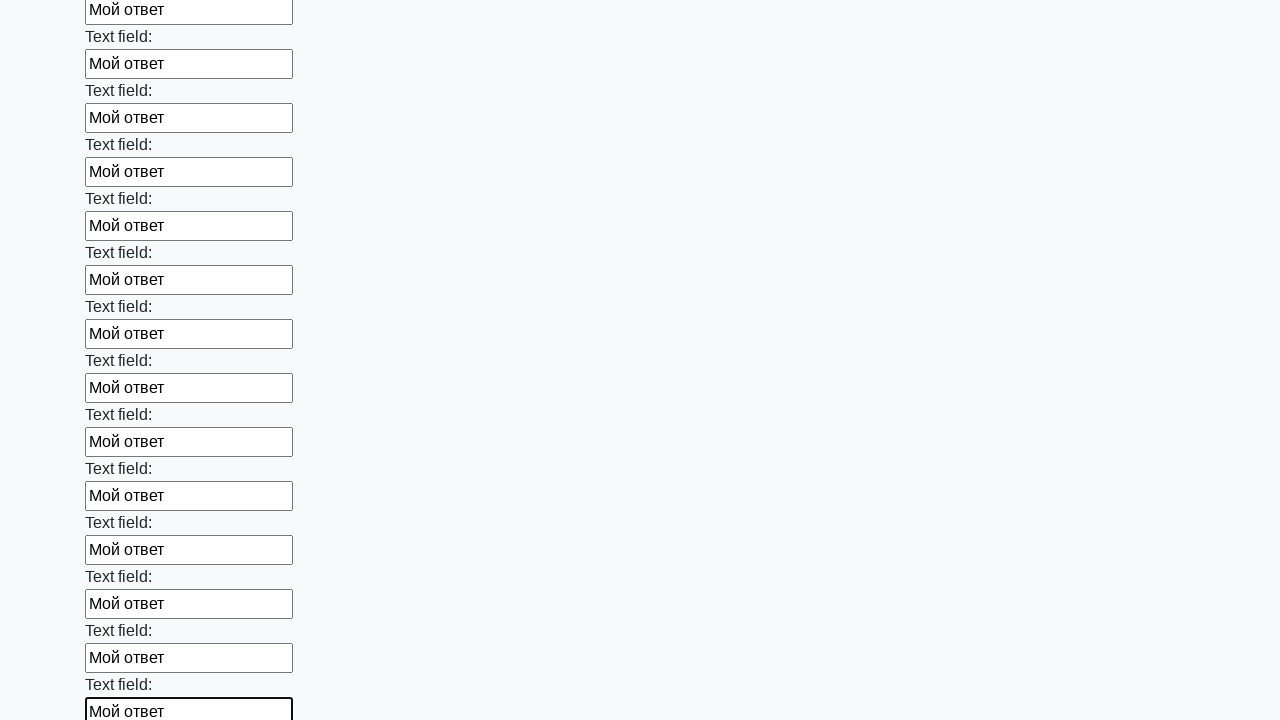

Filled input field with 'Мой ответ' on .first_block input >> nth=53
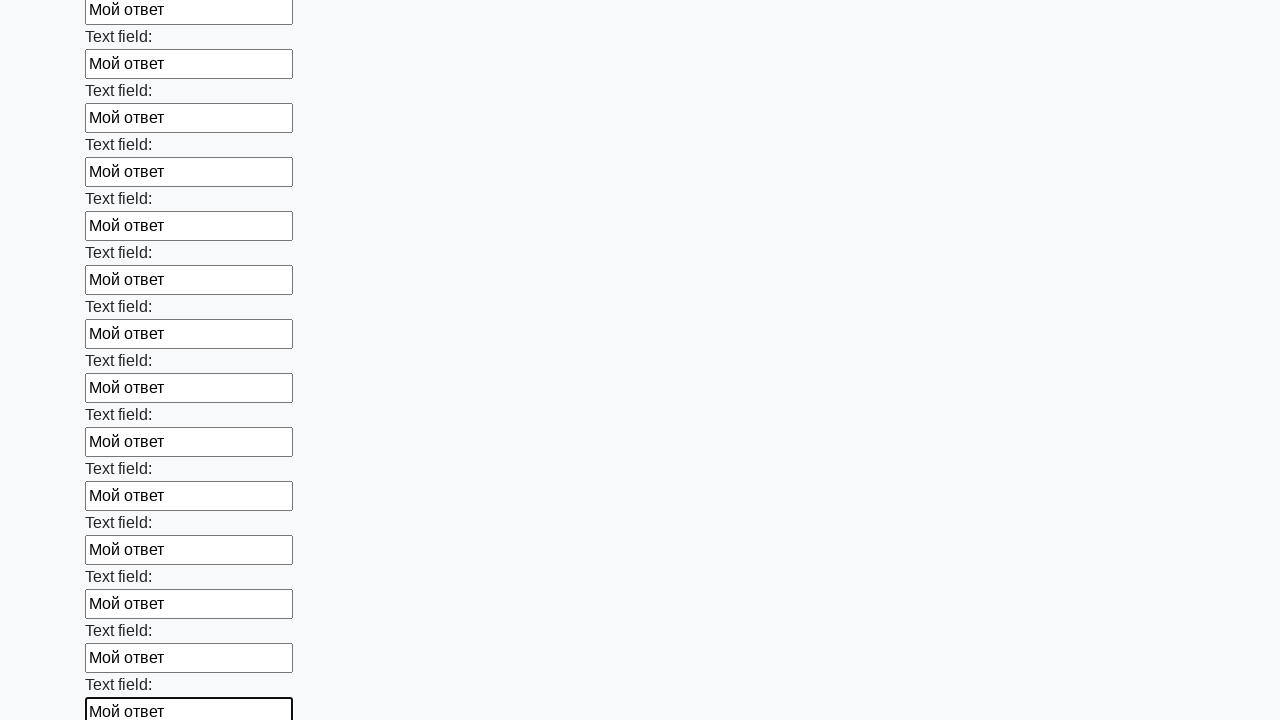

Filled input field with 'Мой ответ' on .first_block input >> nth=54
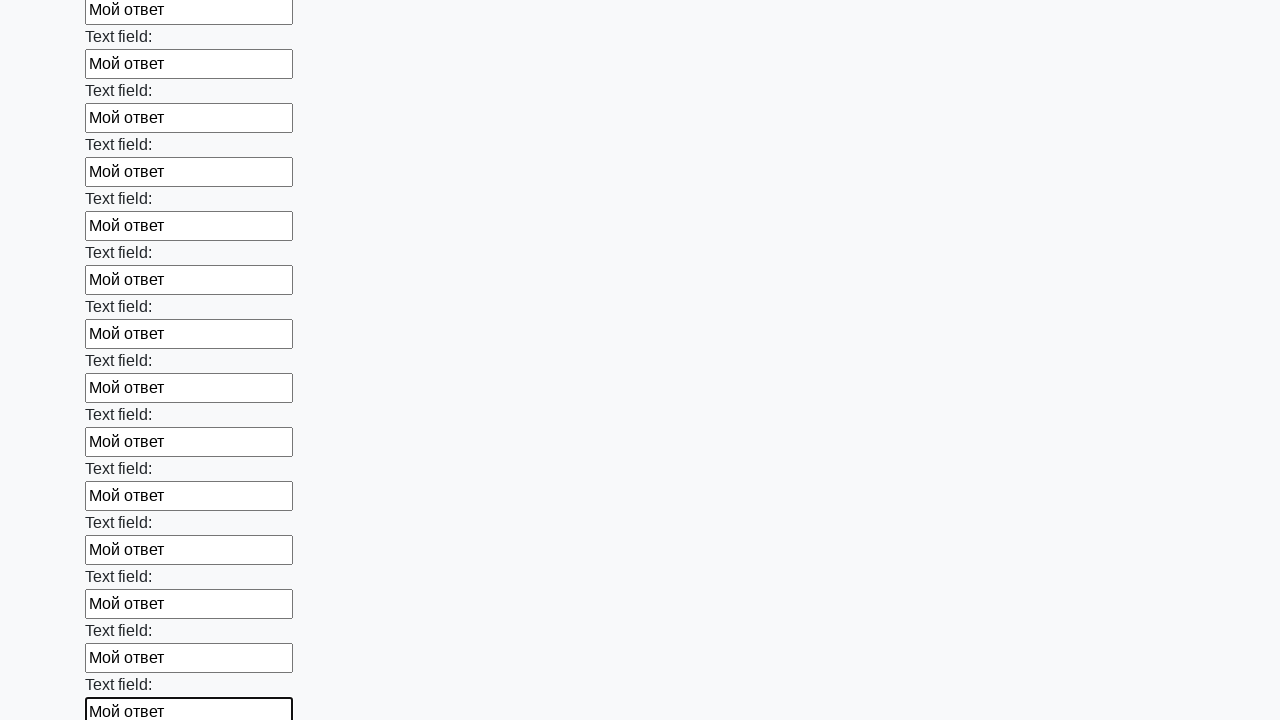

Filled input field with 'Мой ответ' on .first_block input >> nth=55
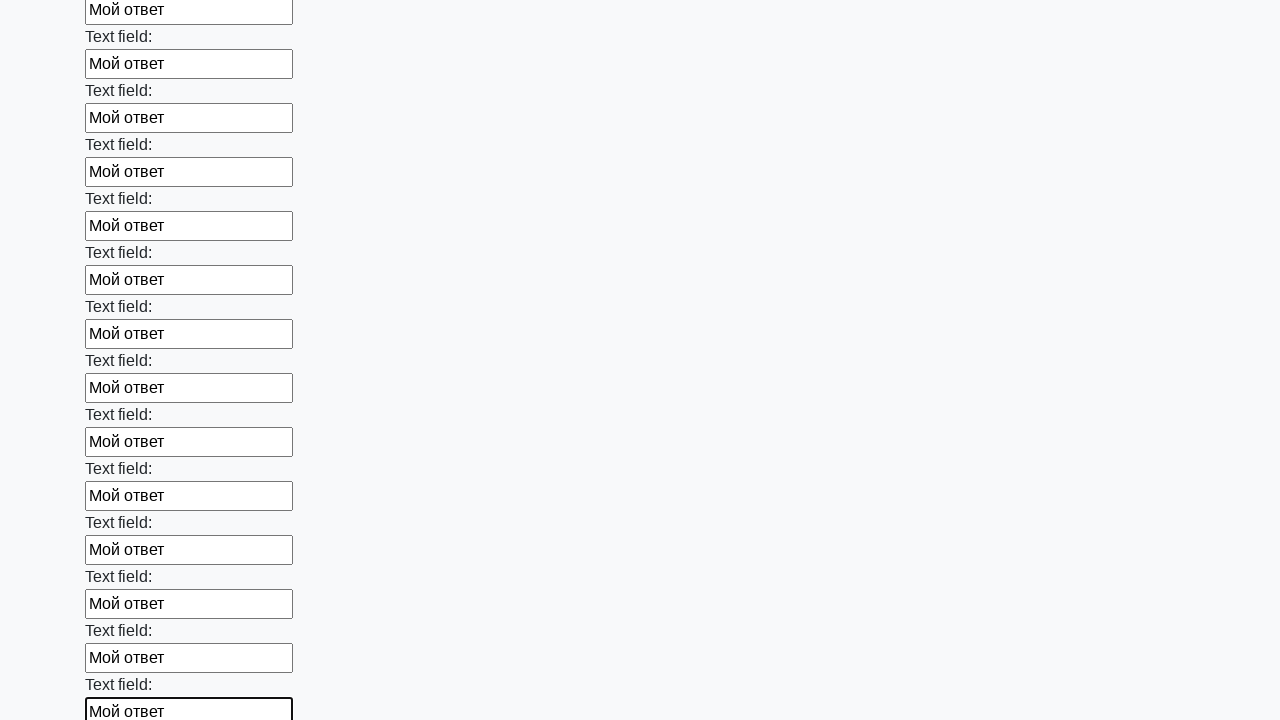

Filled input field with 'Мой ответ' on .first_block input >> nth=56
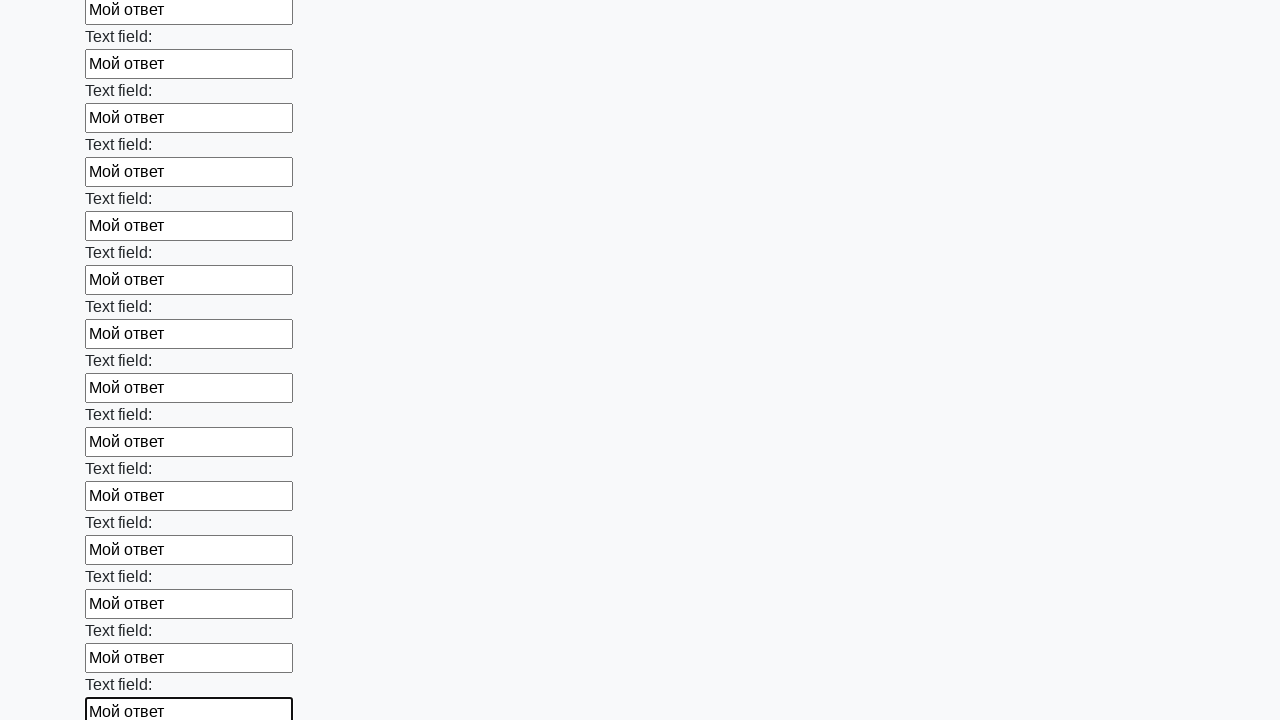

Filled input field with 'Мой ответ' on .first_block input >> nth=57
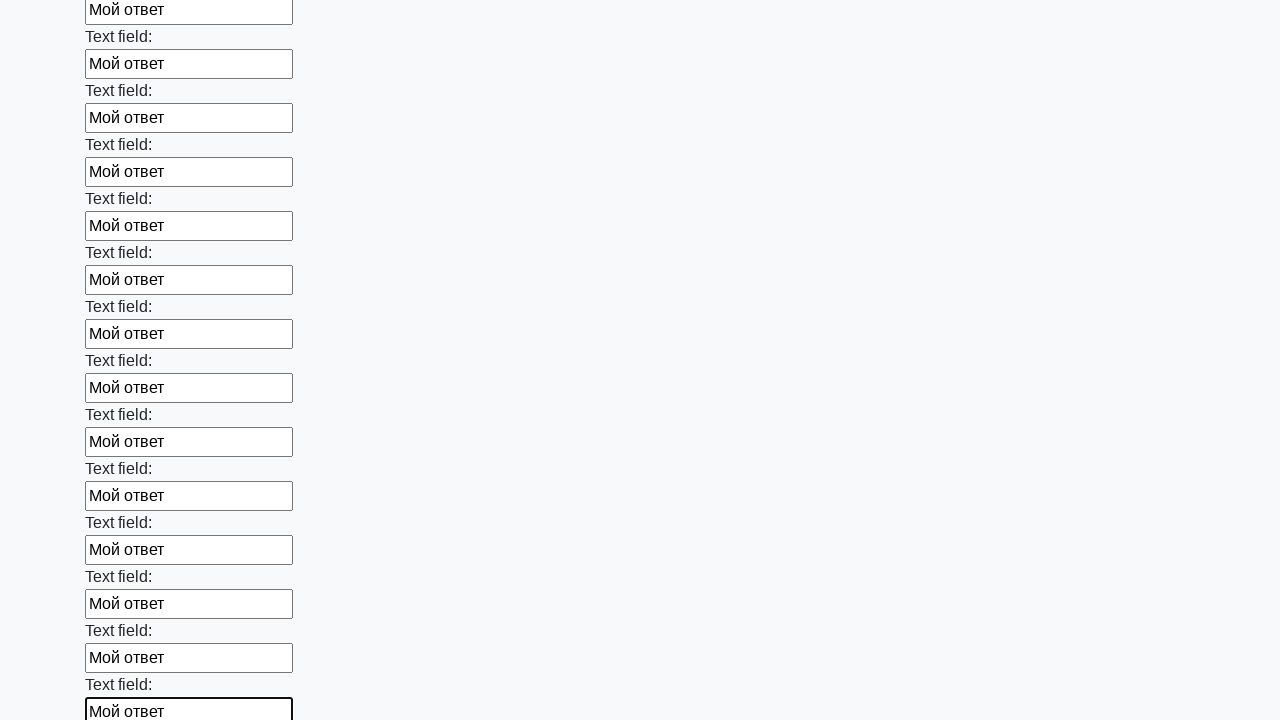

Filled input field with 'Мой ответ' on .first_block input >> nth=58
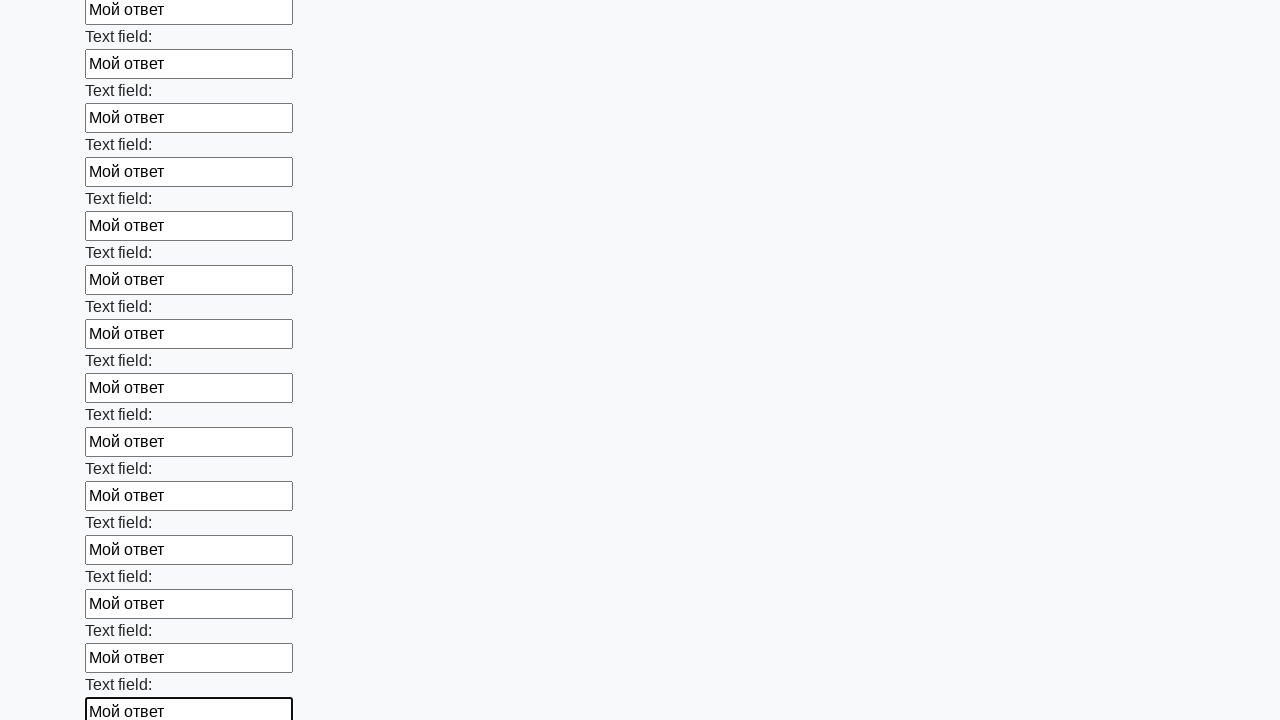

Filled input field with 'Мой ответ' on .first_block input >> nth=59
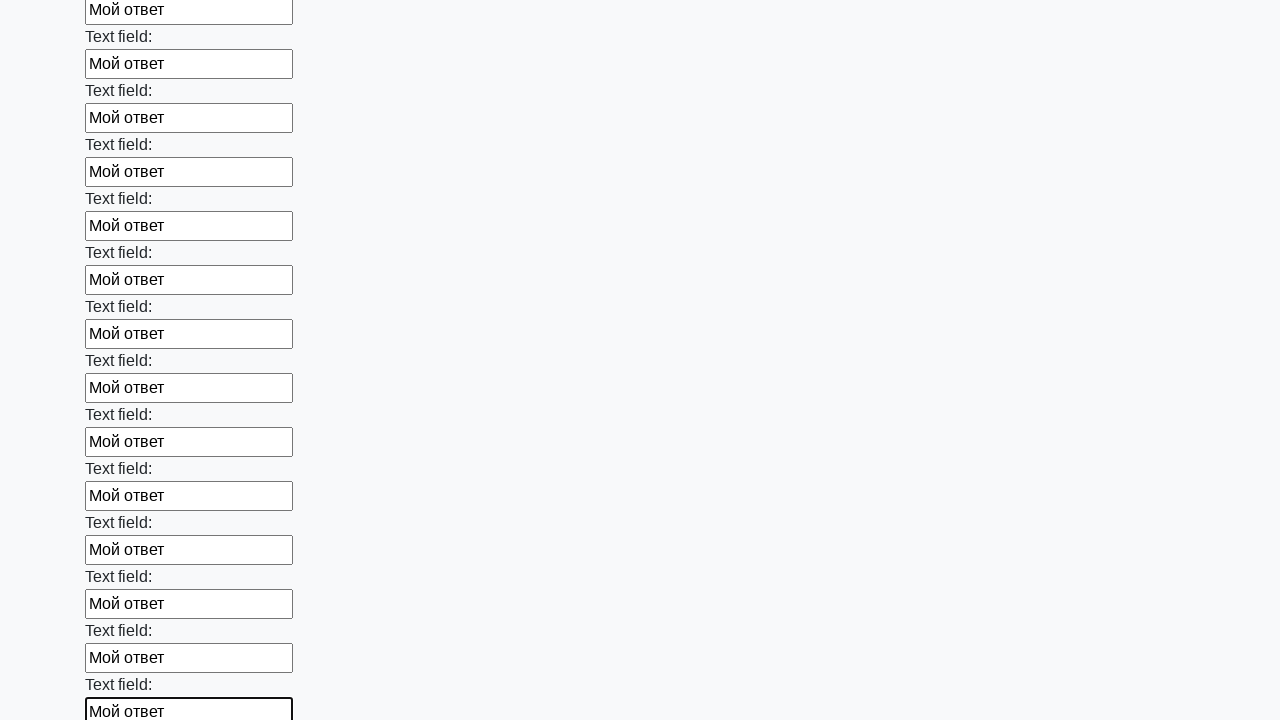

Filled input field with 'Мой ответ' on .first_block input >> nth=60
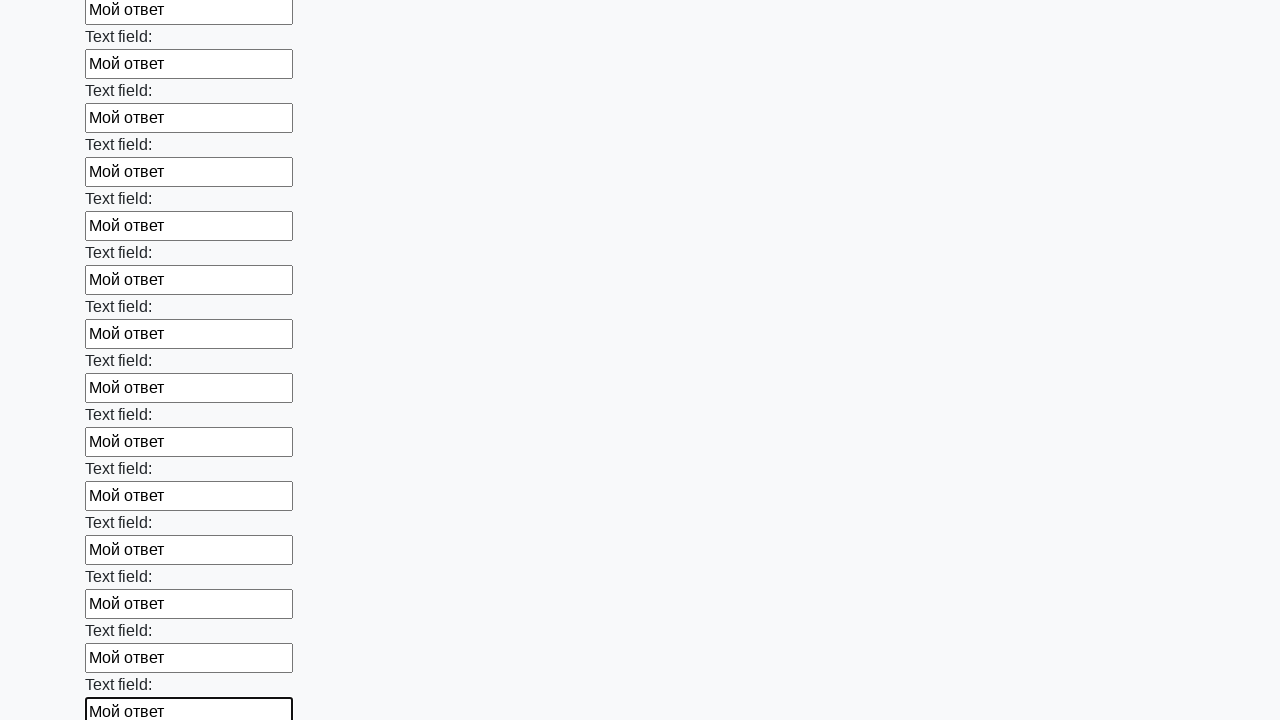

Filled input field with 'Мой ответ' on .first_block input >> nth=61
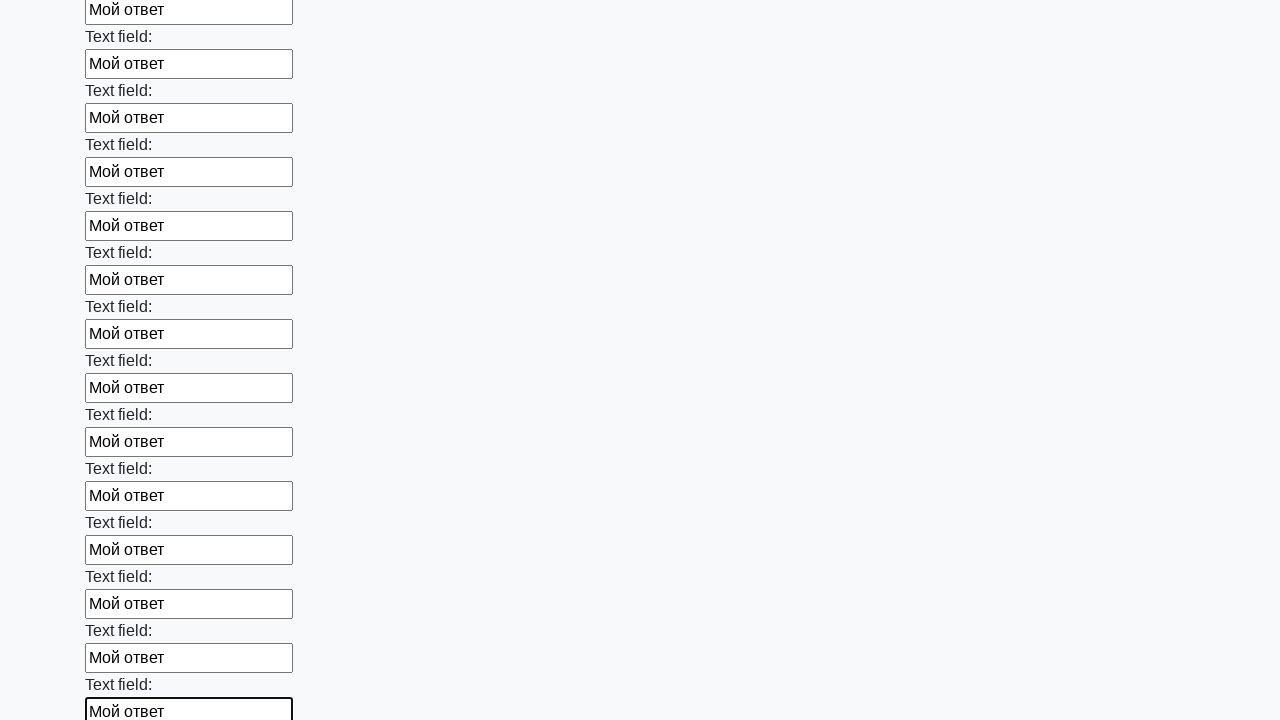

Filled input field with 'Мой ответ' on .first_block input >> nth=62
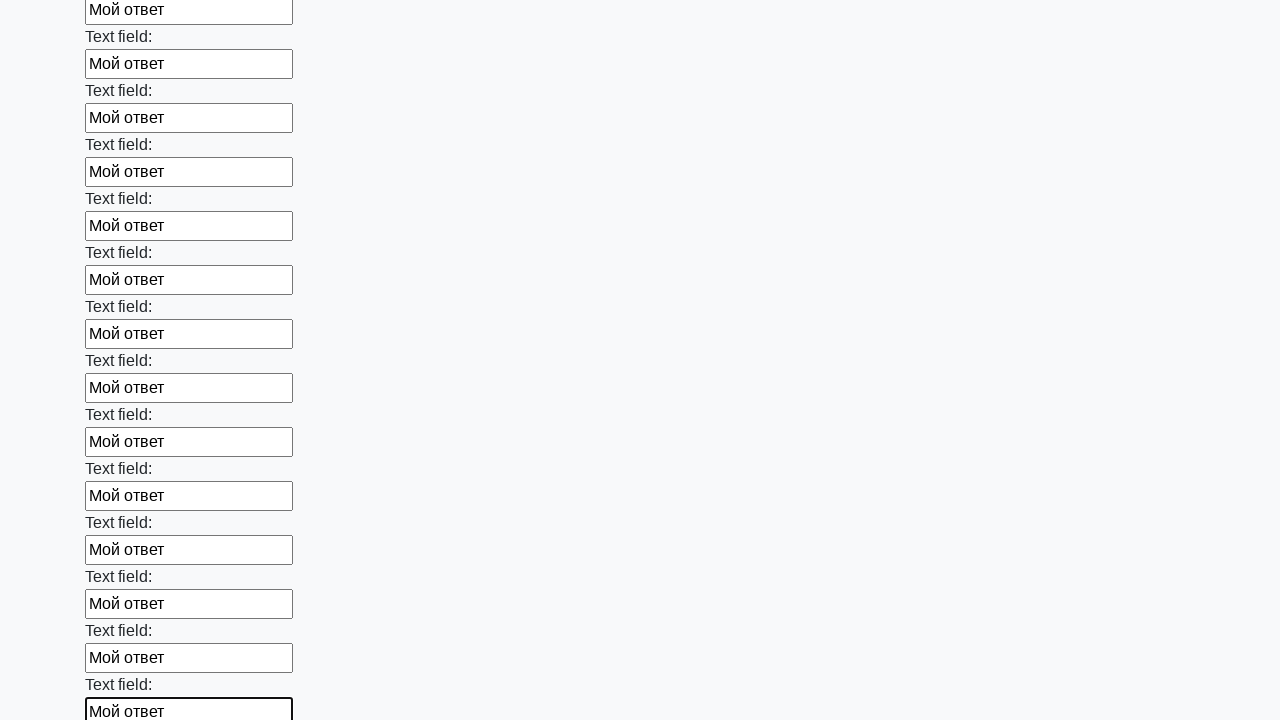

Filled input field with 'Мой ответ' on .first_block input >> nth=63
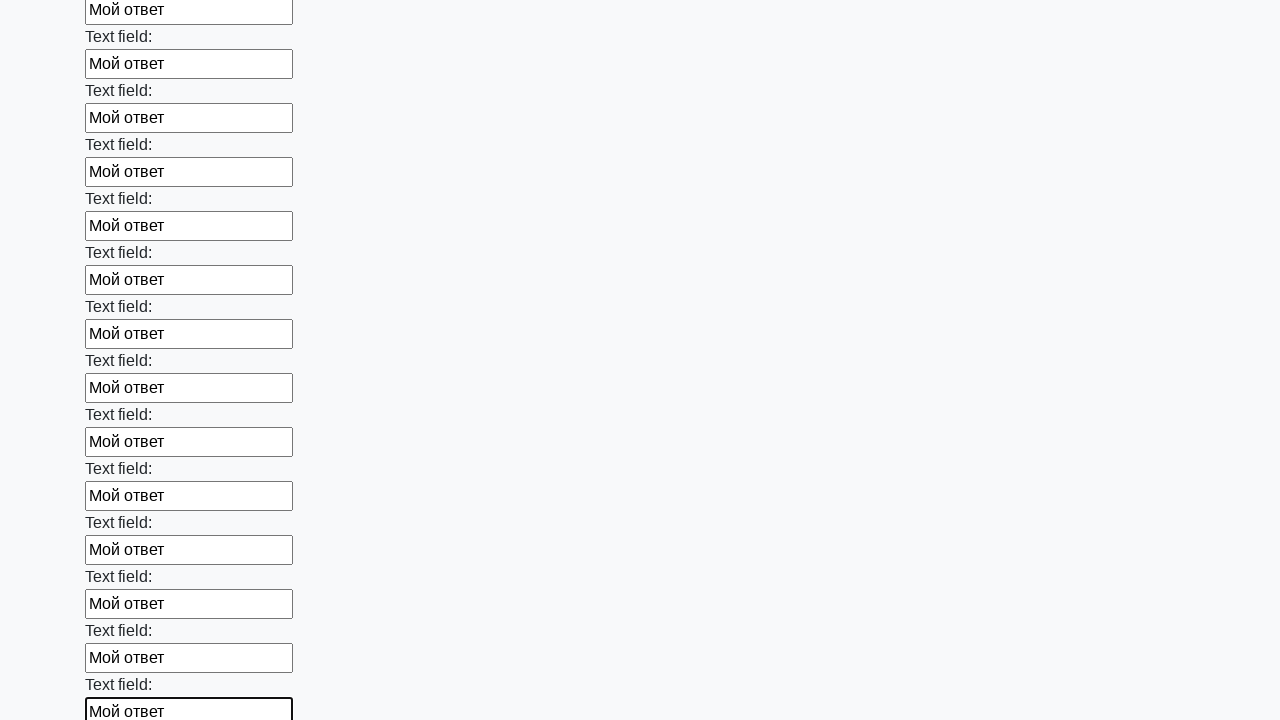

Filled input field with 'Мой ответ' on .first_block input >> nth=64
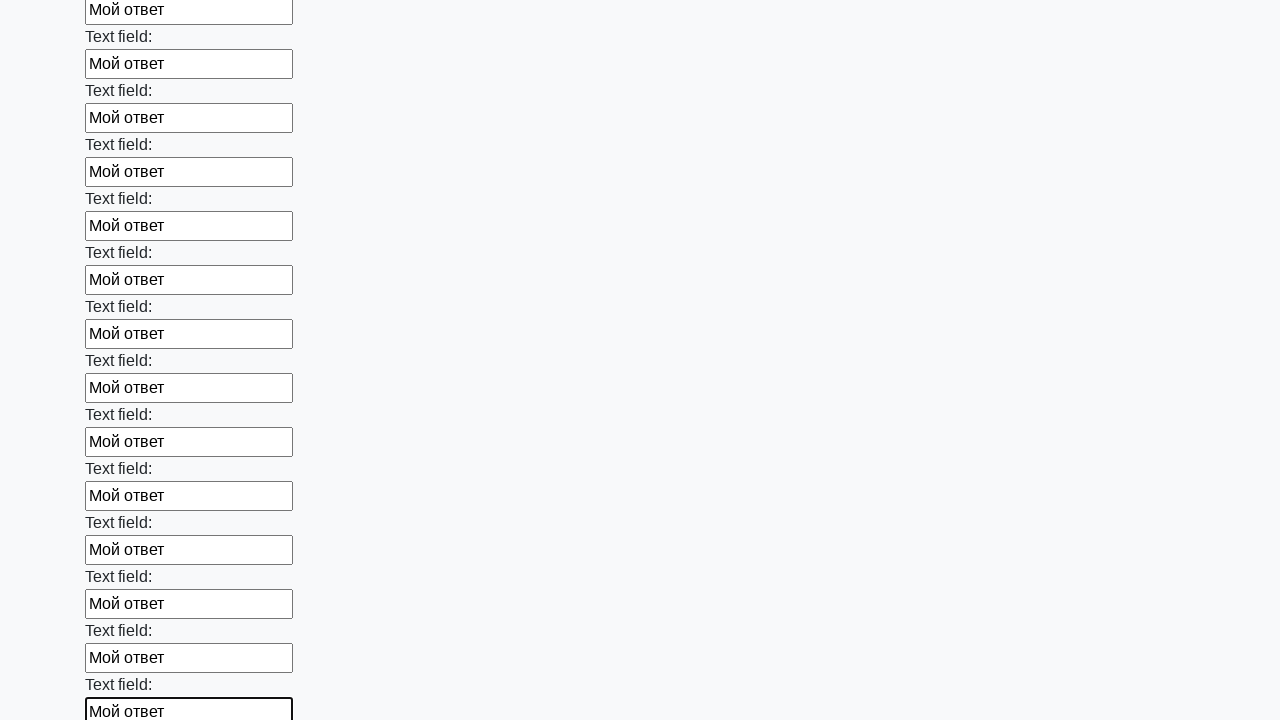

Filled input field with 'Мой ответ' on .first_block input >> nth=65
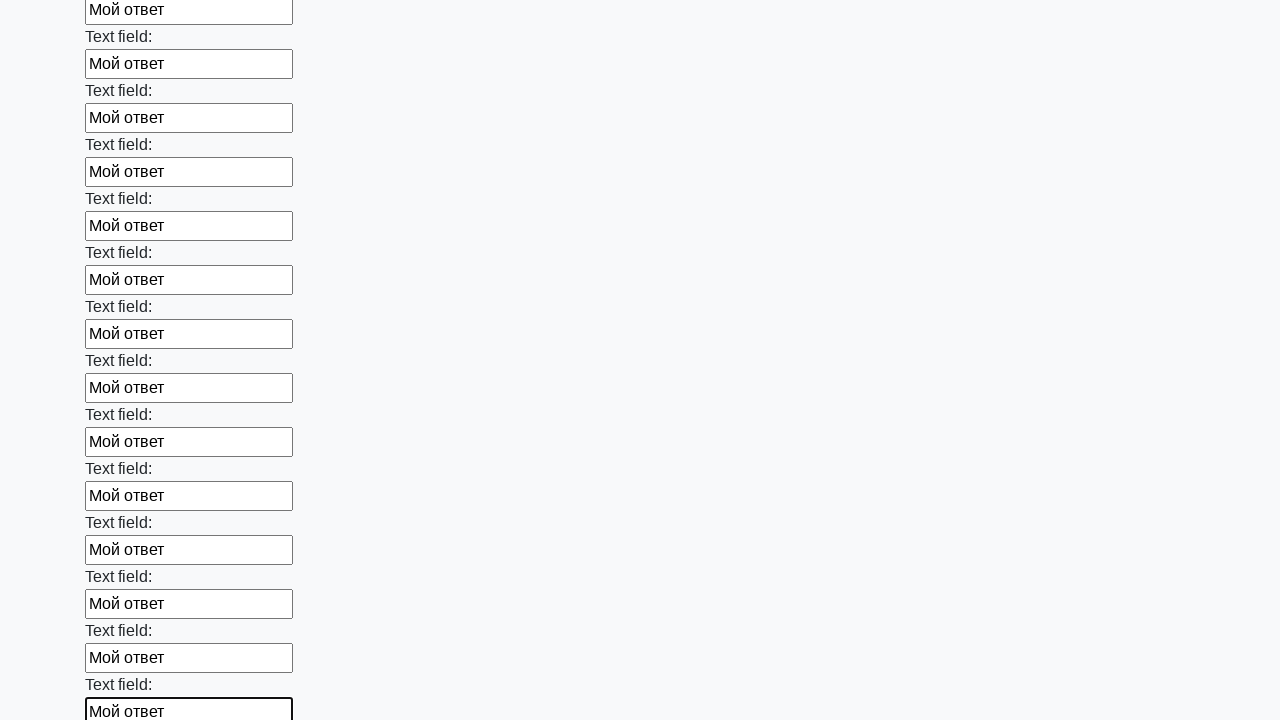

Filled input field with 'Мой ответ' on .first_block input >> nth=66
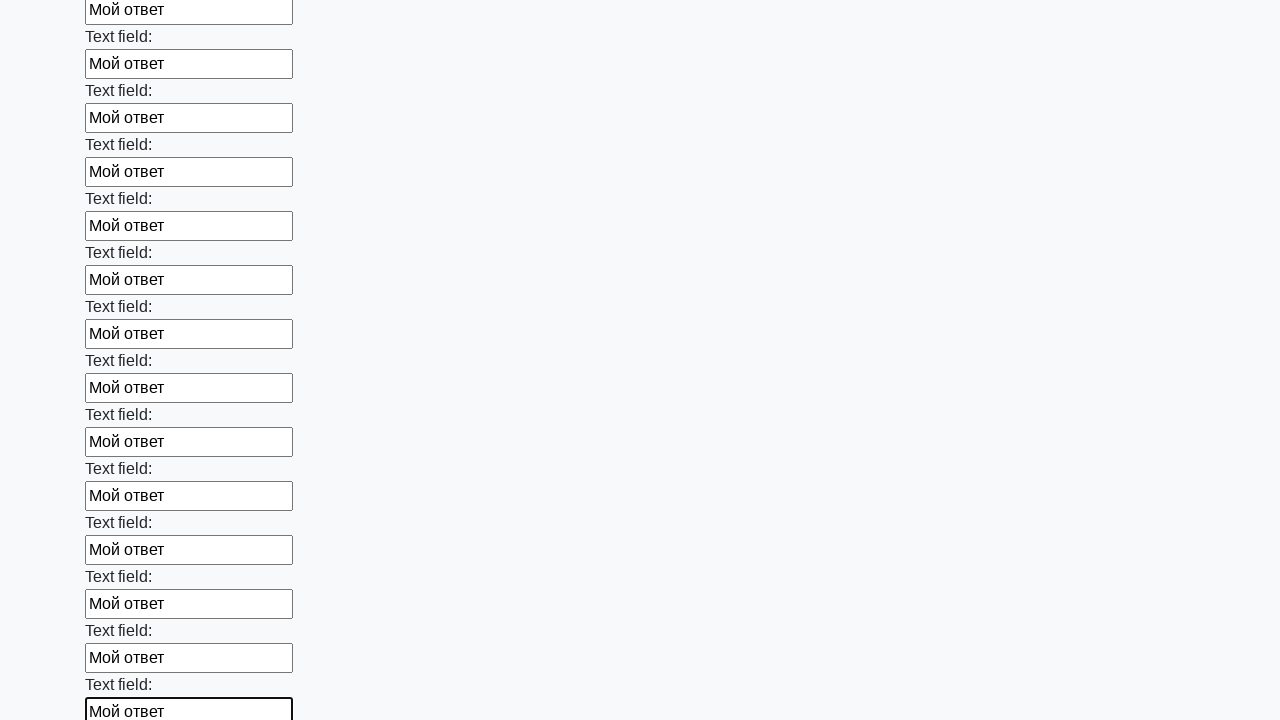

Filled input field with 'Мой ответ' on .first_block input >> nth=67
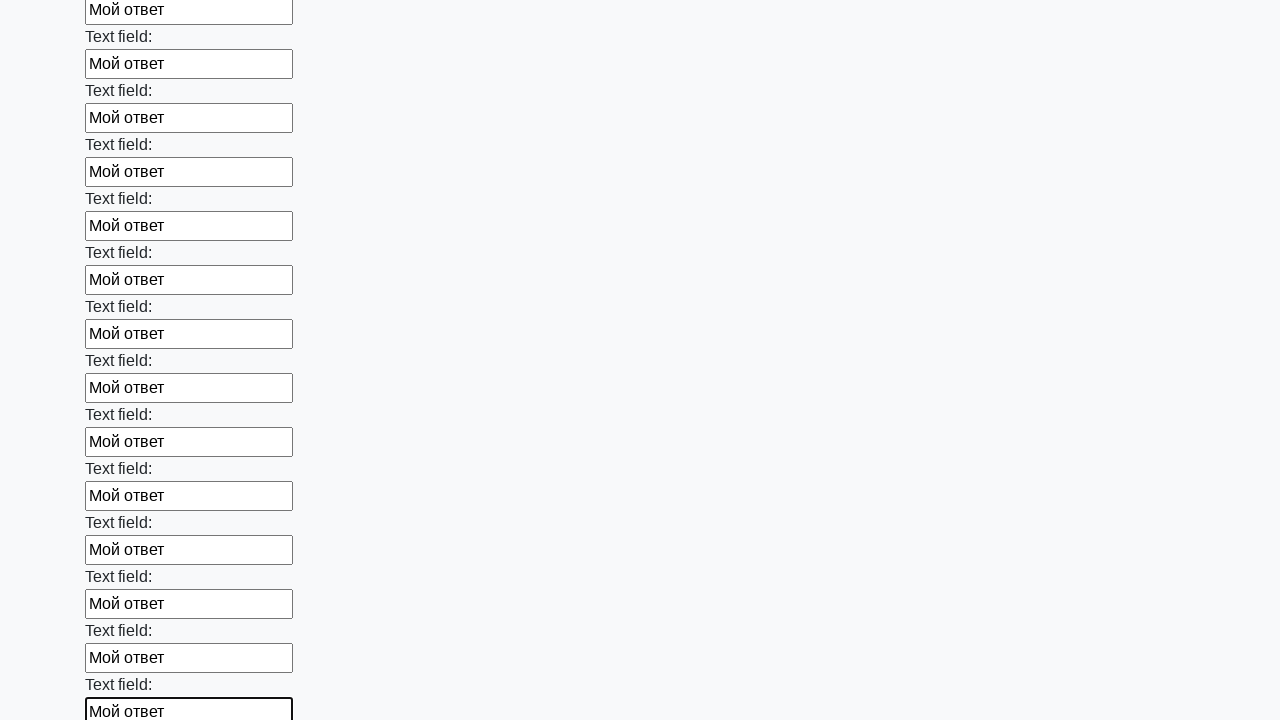

Filled input field with 'Мой ответ' on .first_block input >> nth=68
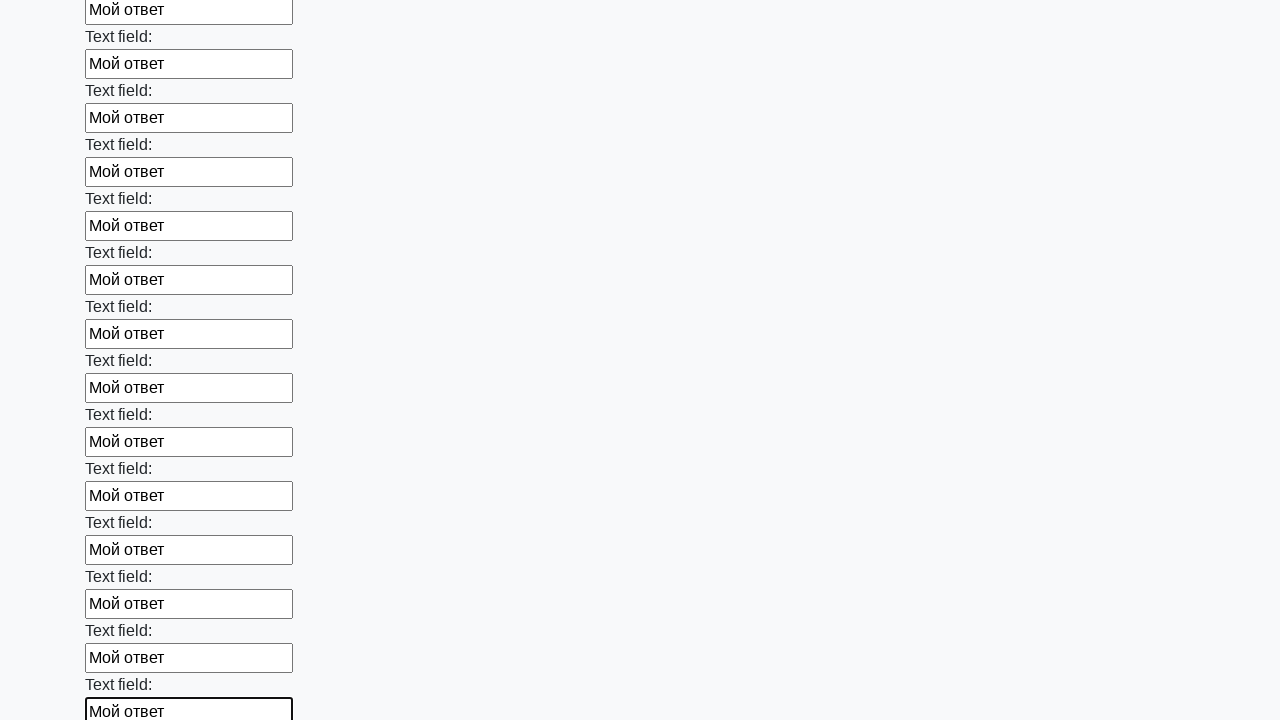

Filled input field with 'Мой ответ' on .first_block input >> nth=69
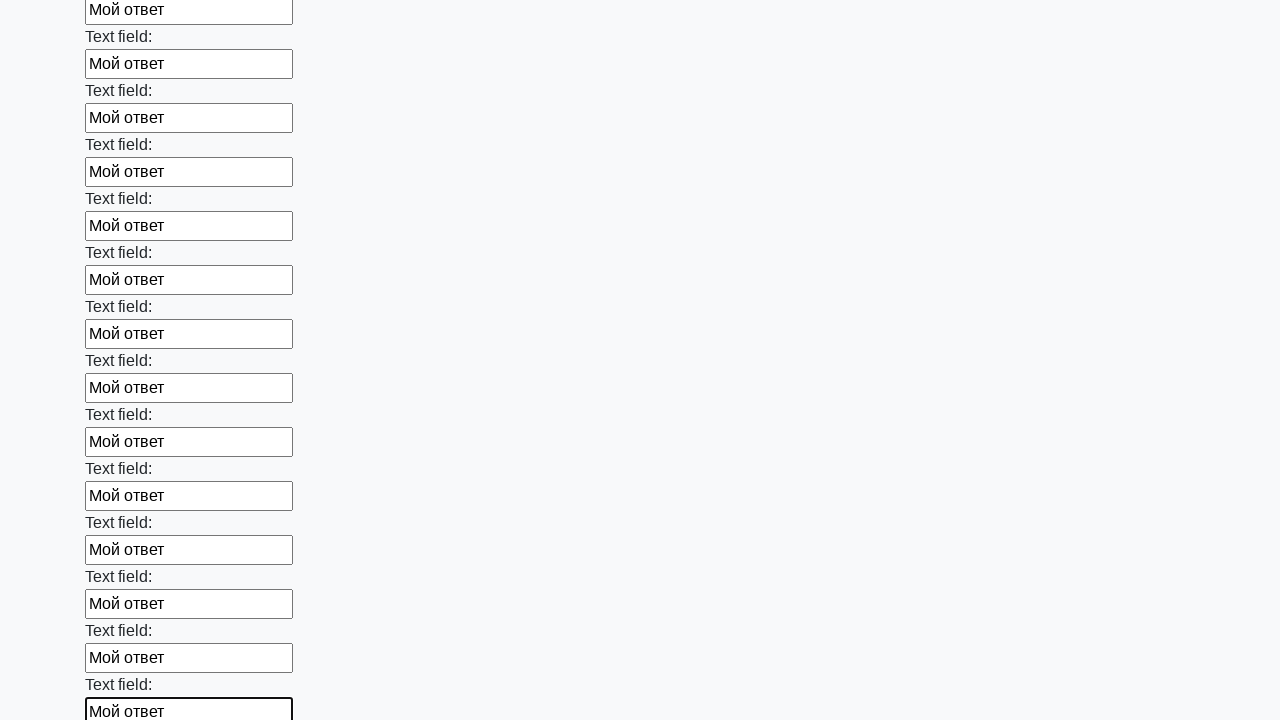

Filled input field with 'Мой ответ' on .first_block input >> nth=70
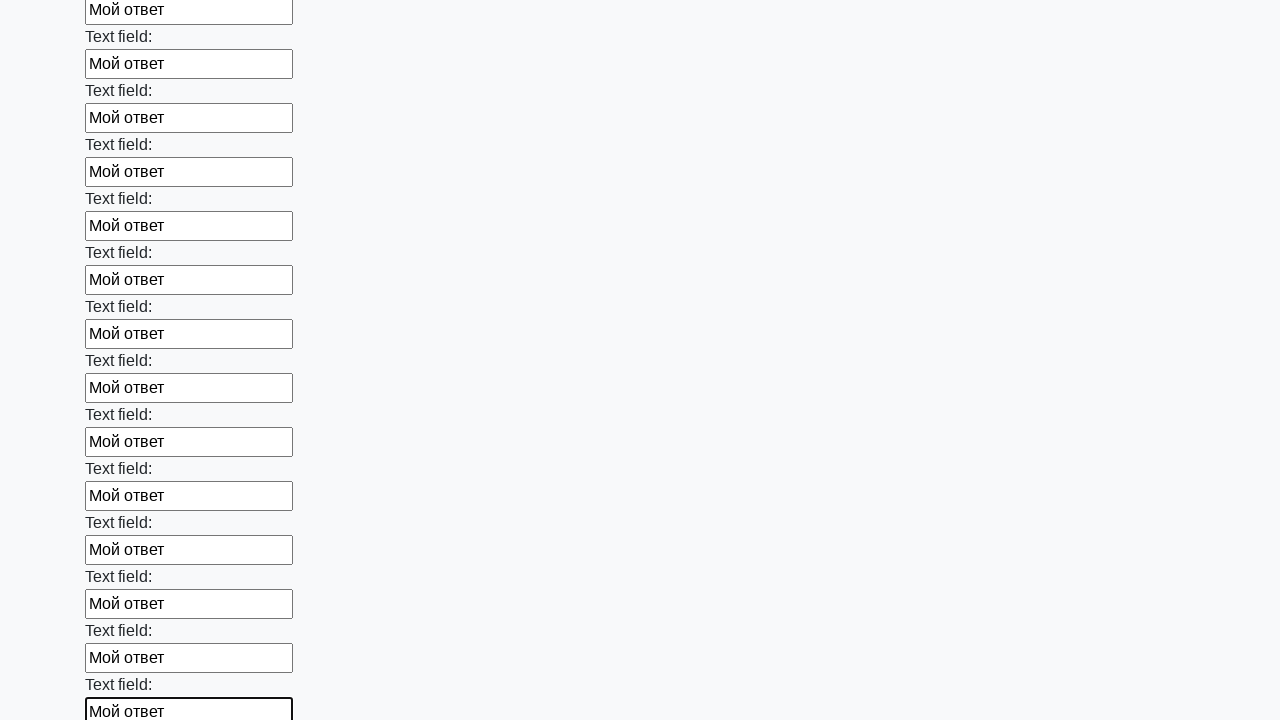

Filled input field with 'Мой ответ' on .first_block input >> nth=71
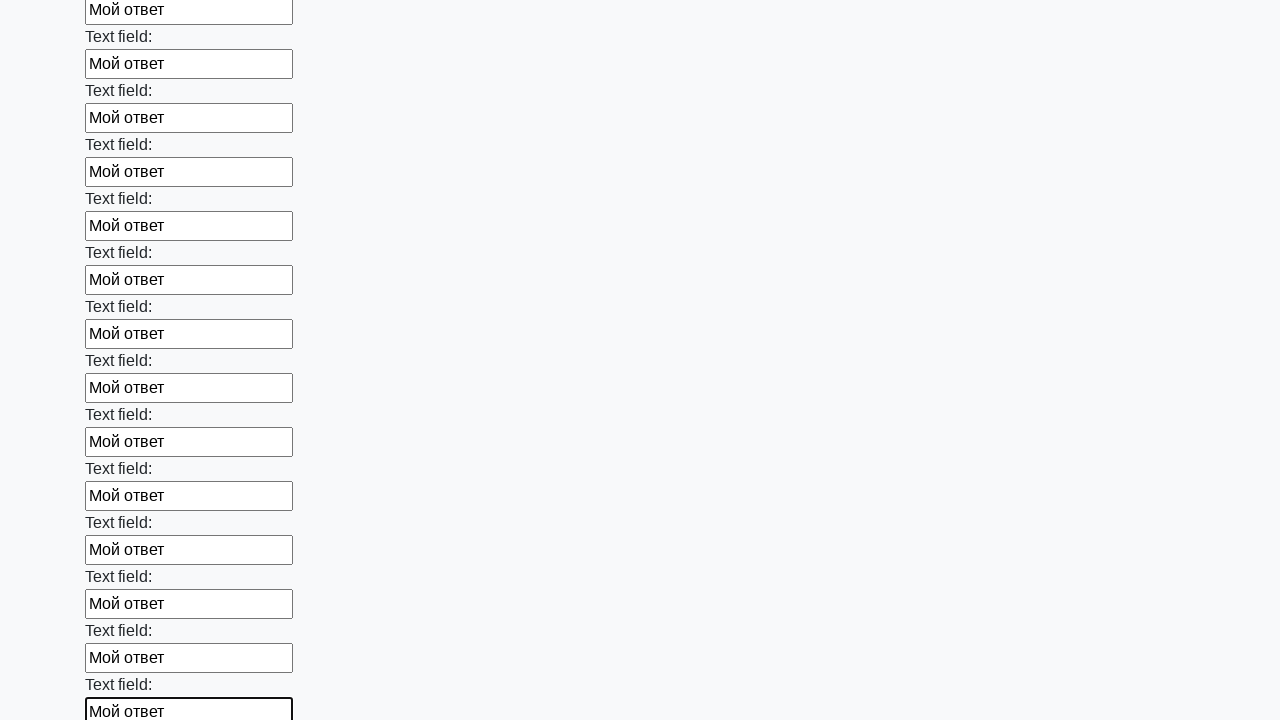

Filled input field with 'Мой ответ' on .first_block input >> nth=72
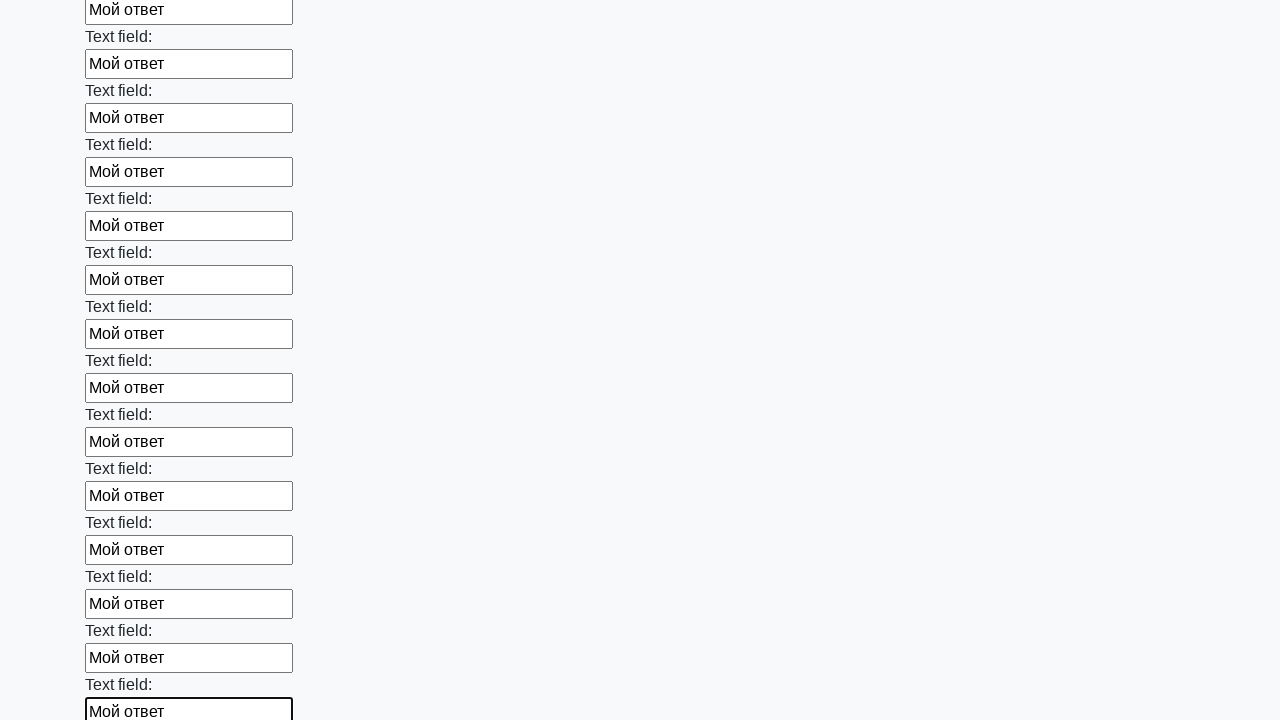

Filled input field with 'Мой ответ' on .first_block input >> nth=73
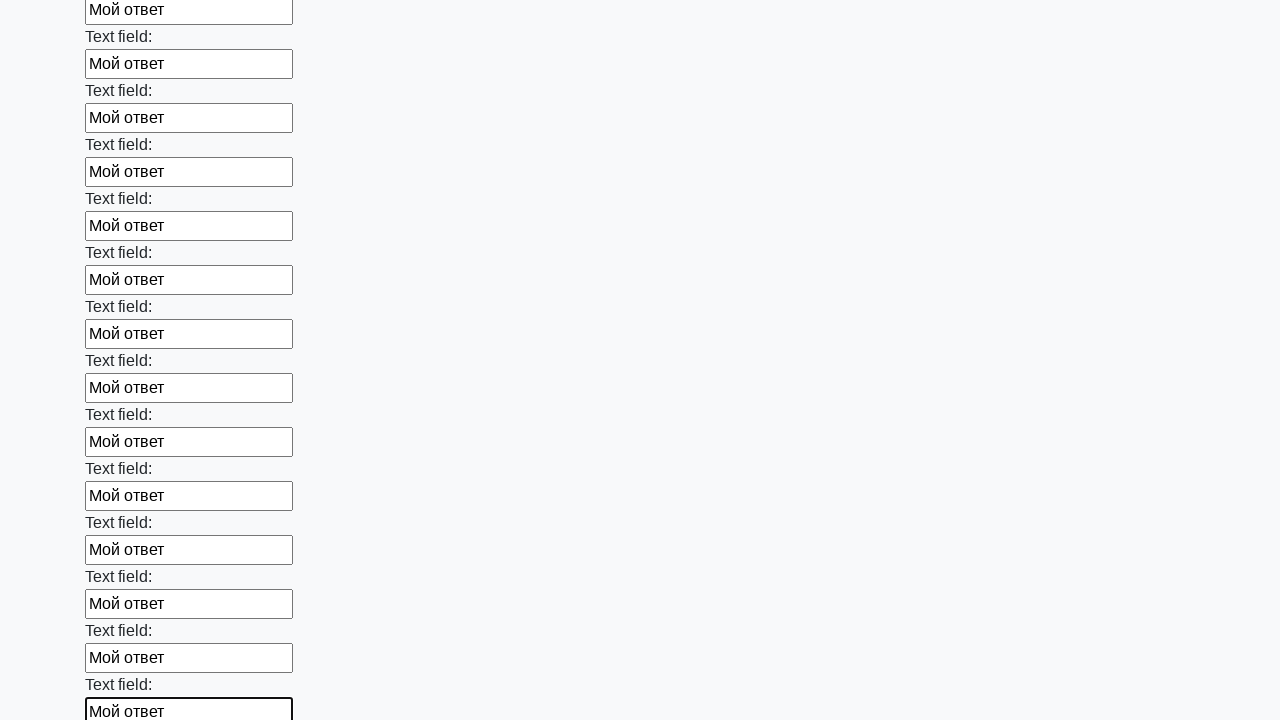

Filled input field with 'Мой ответ' on .first_block input >> nth=74
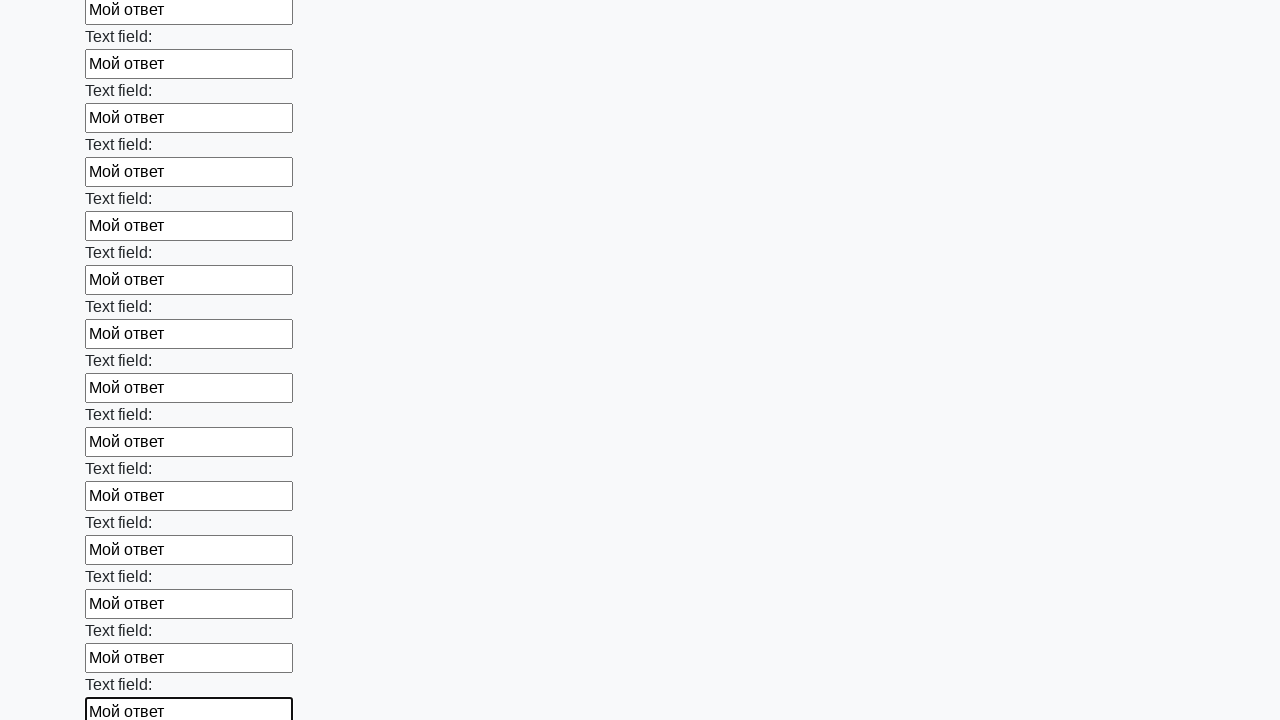

Filled input field with 'Мой ответ' on .first_block input >> nth=75
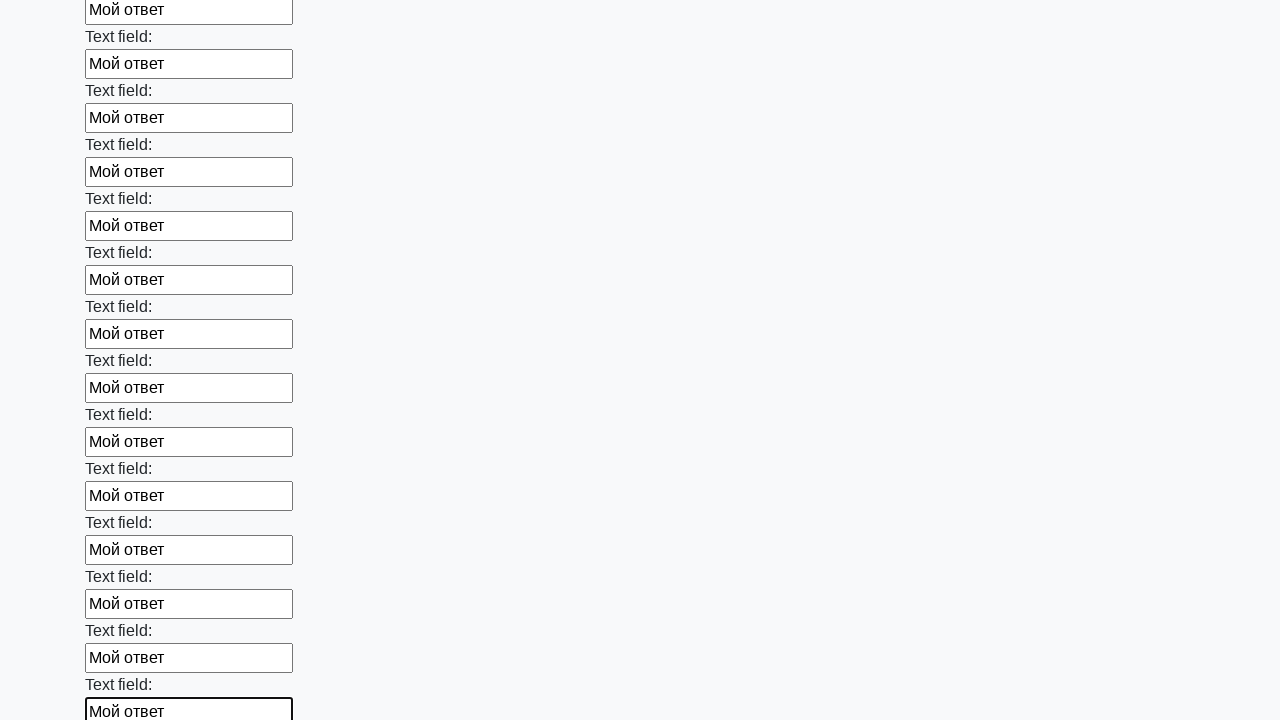

Filled input field with 'Мой ответ' on .first_block input >> nth=76
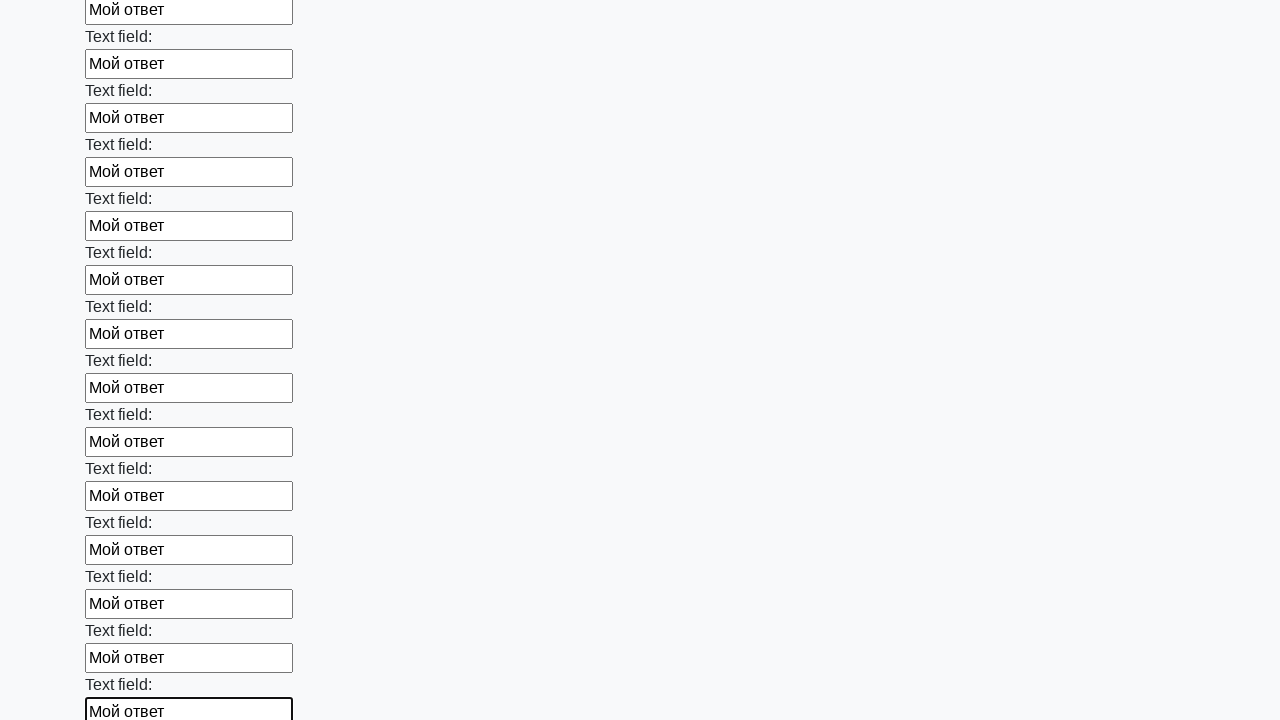

Filled input field with 'Мой ответ' on .first_block input >> nth=77
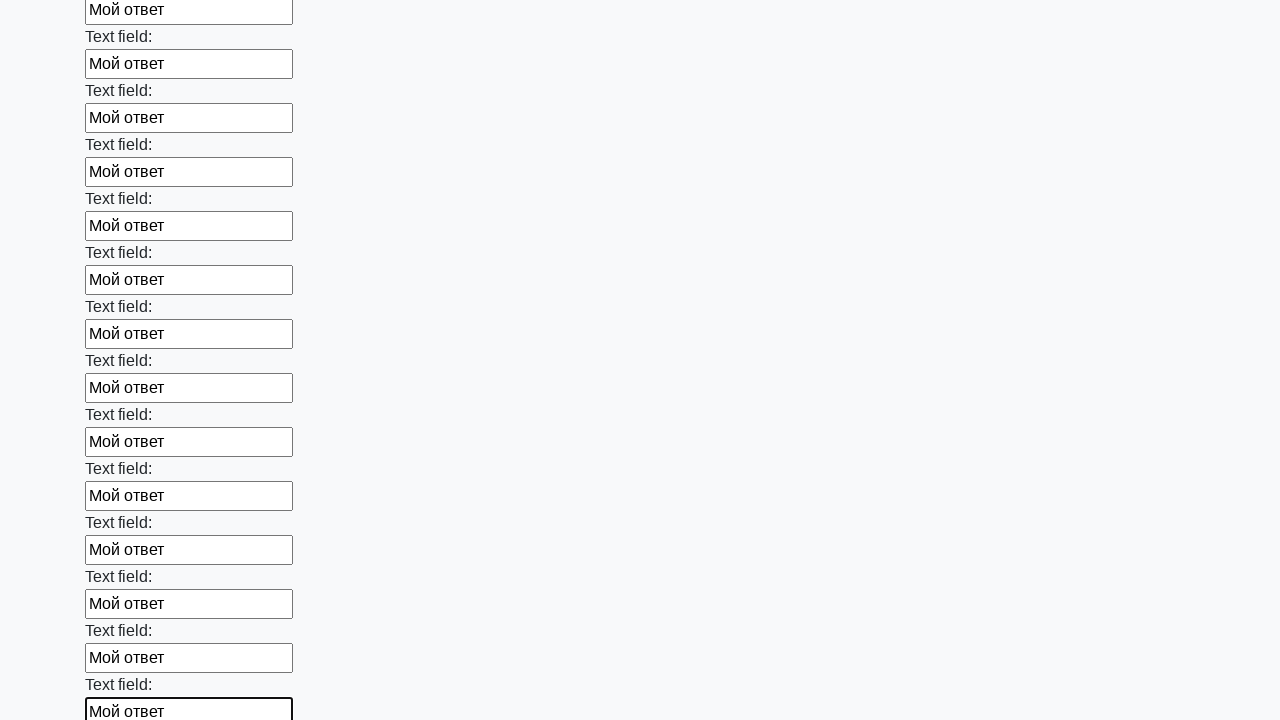

Filled input field with 'Мой ответ' on .first_block input >> nth=78
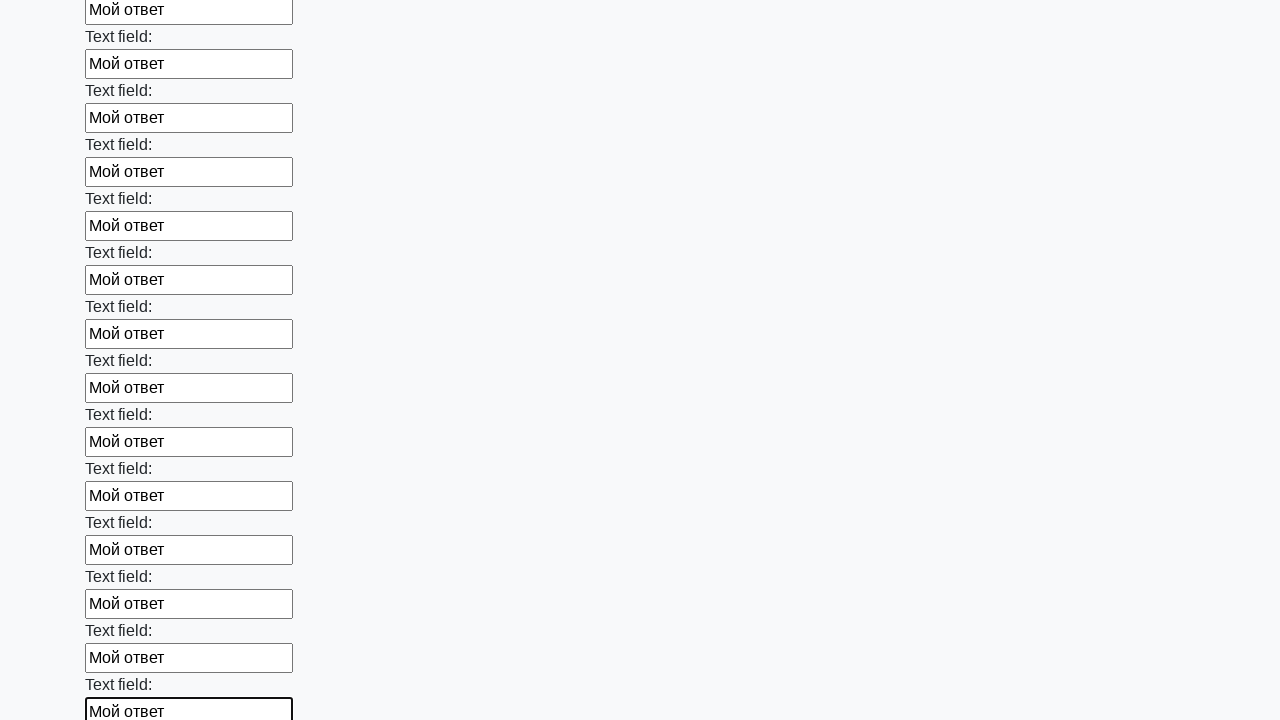

Filled input field with 'Мой ответ' on .first_block input >> nth=79
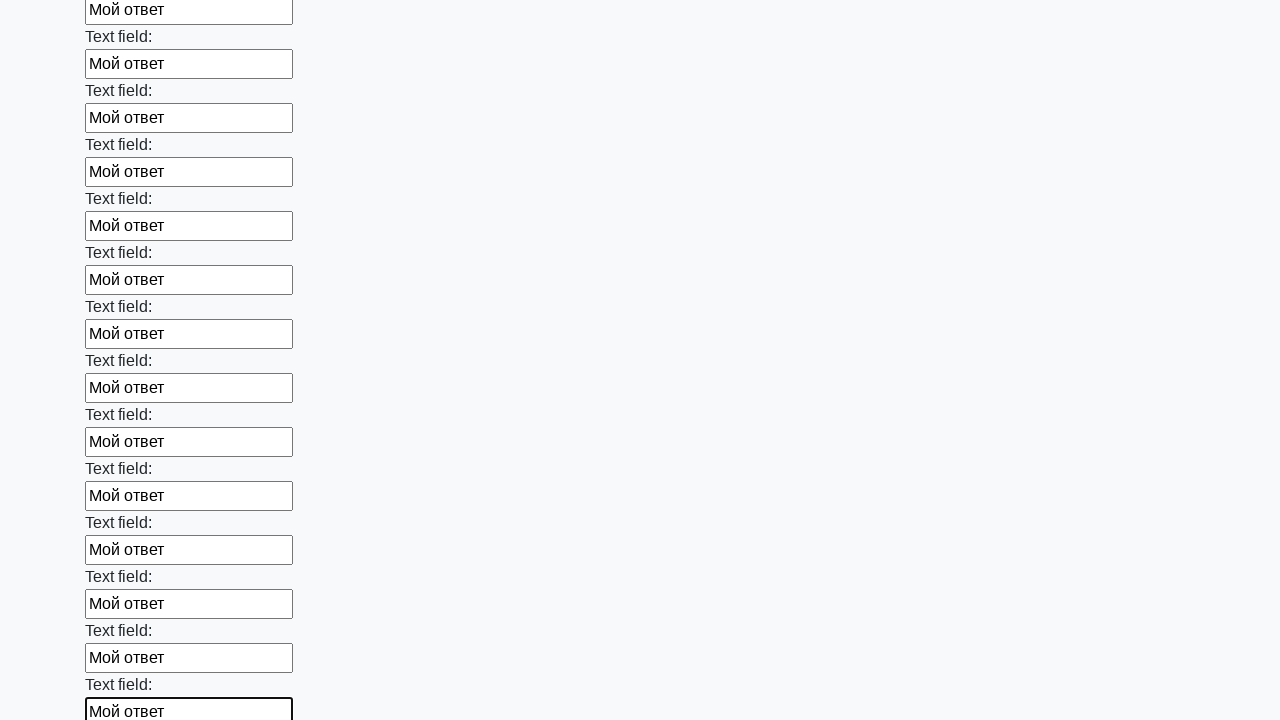

Filled input field with 'Мой ответ' on .first_block input >> nth=80
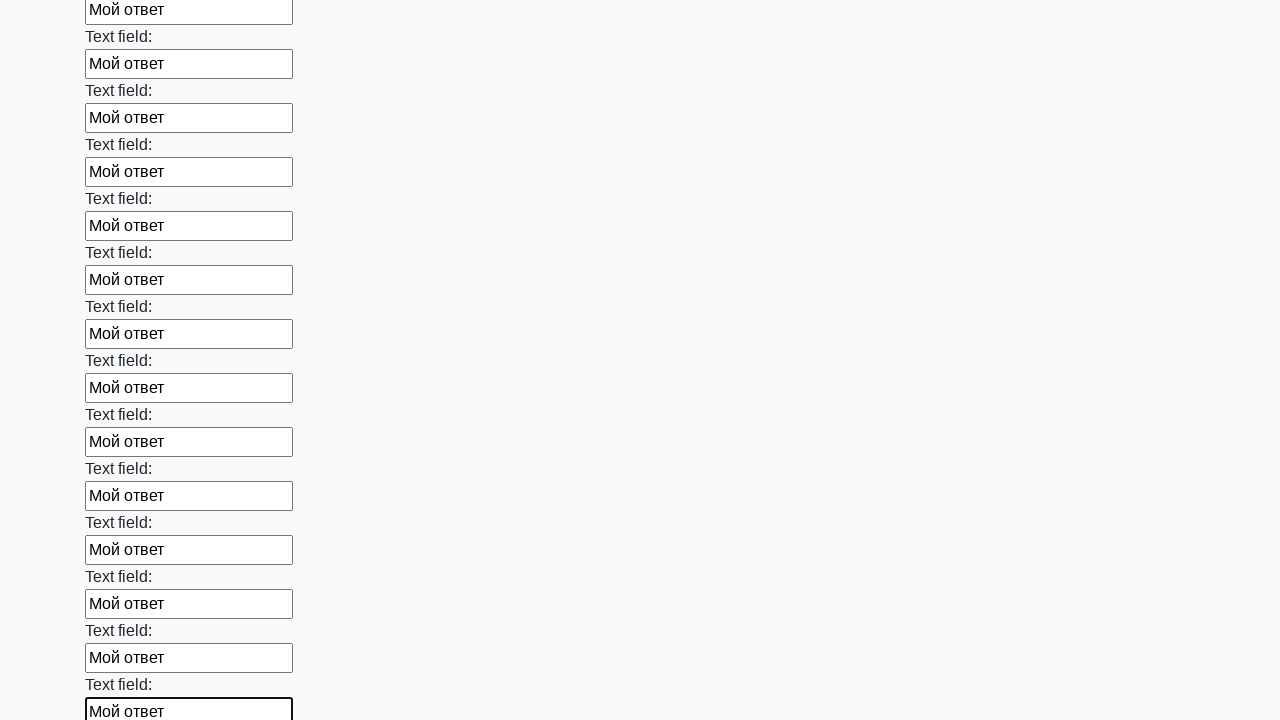

Filled input field with 'Мой ответ' on .first_block input >> nth=81
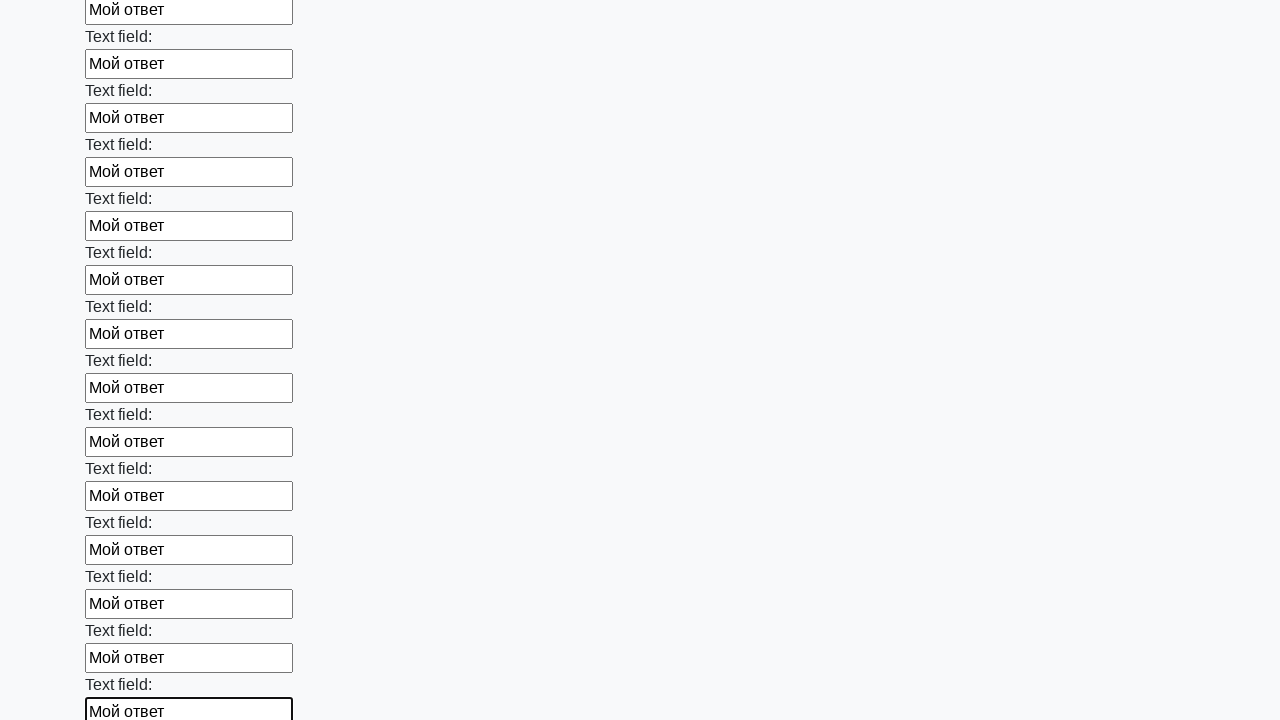

Filled input field with 'Мой ответ' on .first_block input >> nth=82
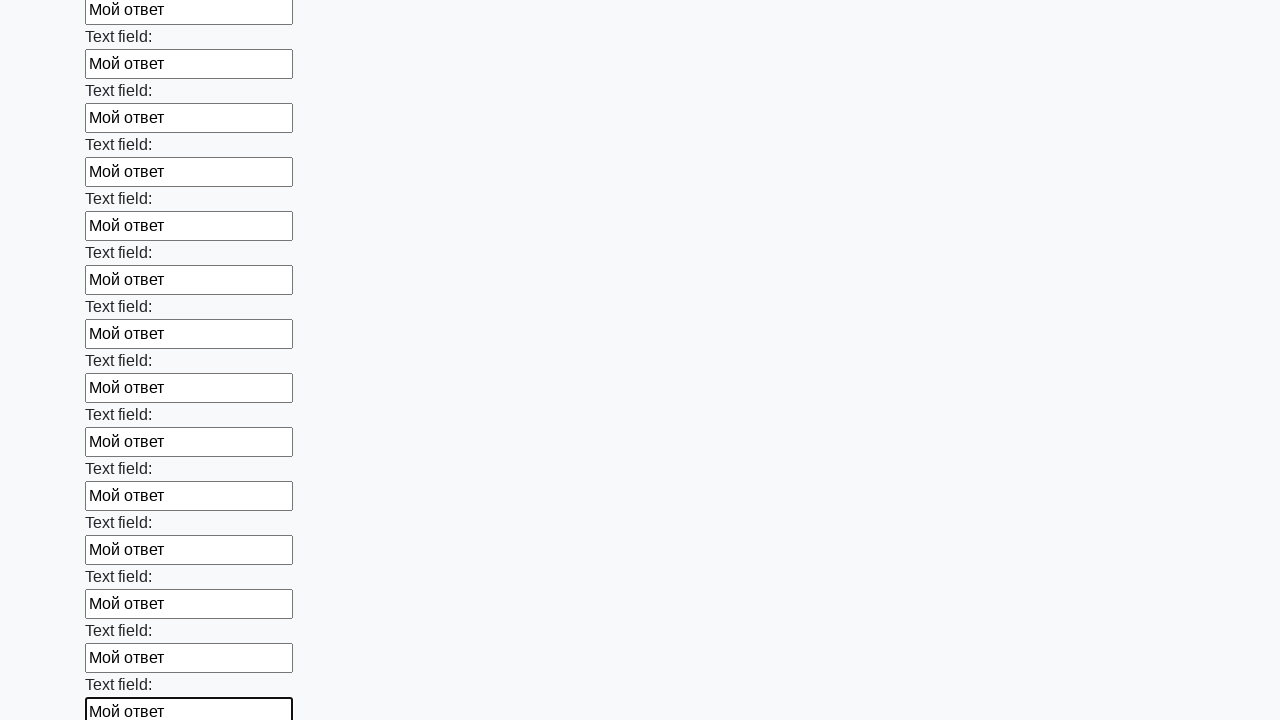

Filled input field with 'Мой ответ' on .first_block input >> nth=83
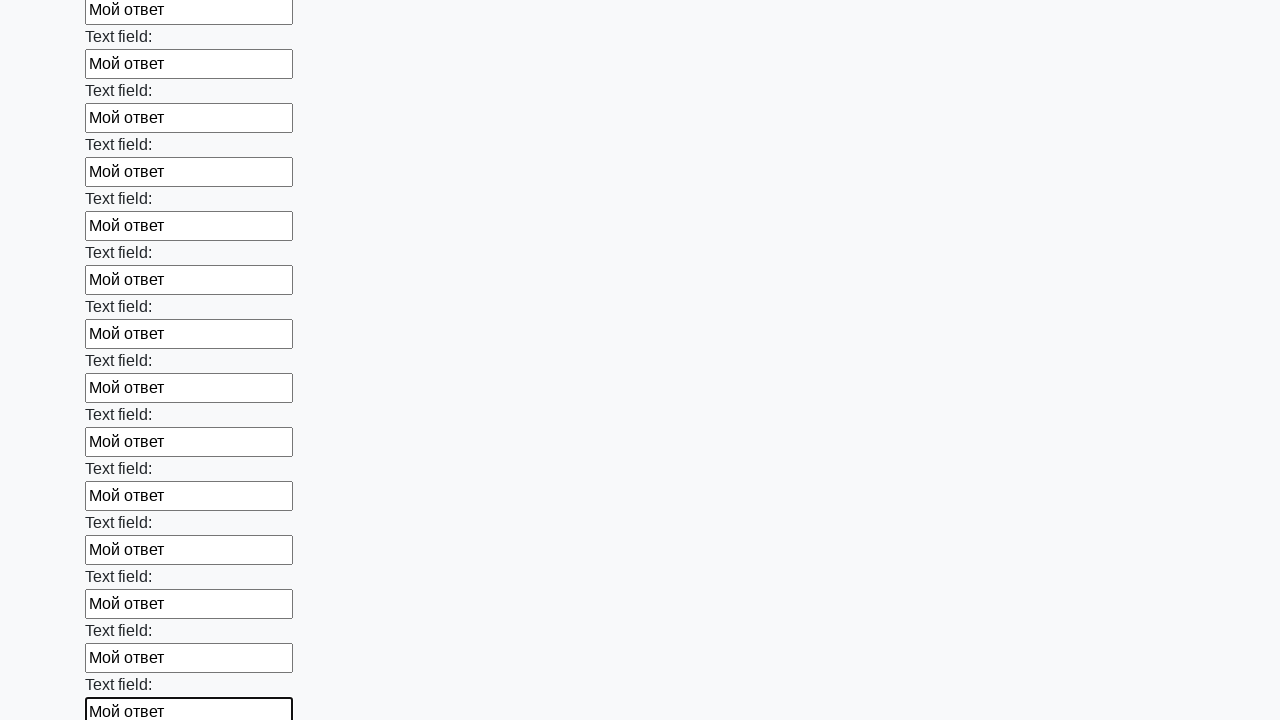

Filled input field with 'Мой ответ' on .first_block input >> nth=84
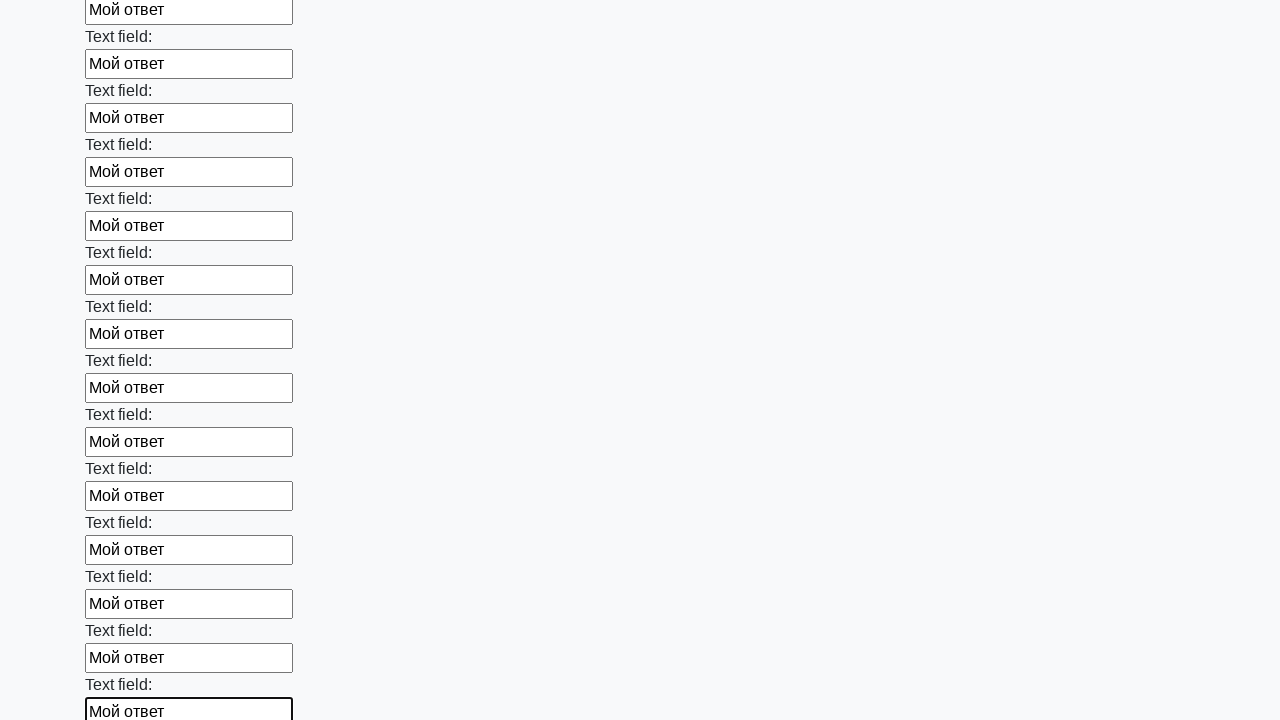

Filled input field with 'Мой ответ' on .first_block input >> nth=85
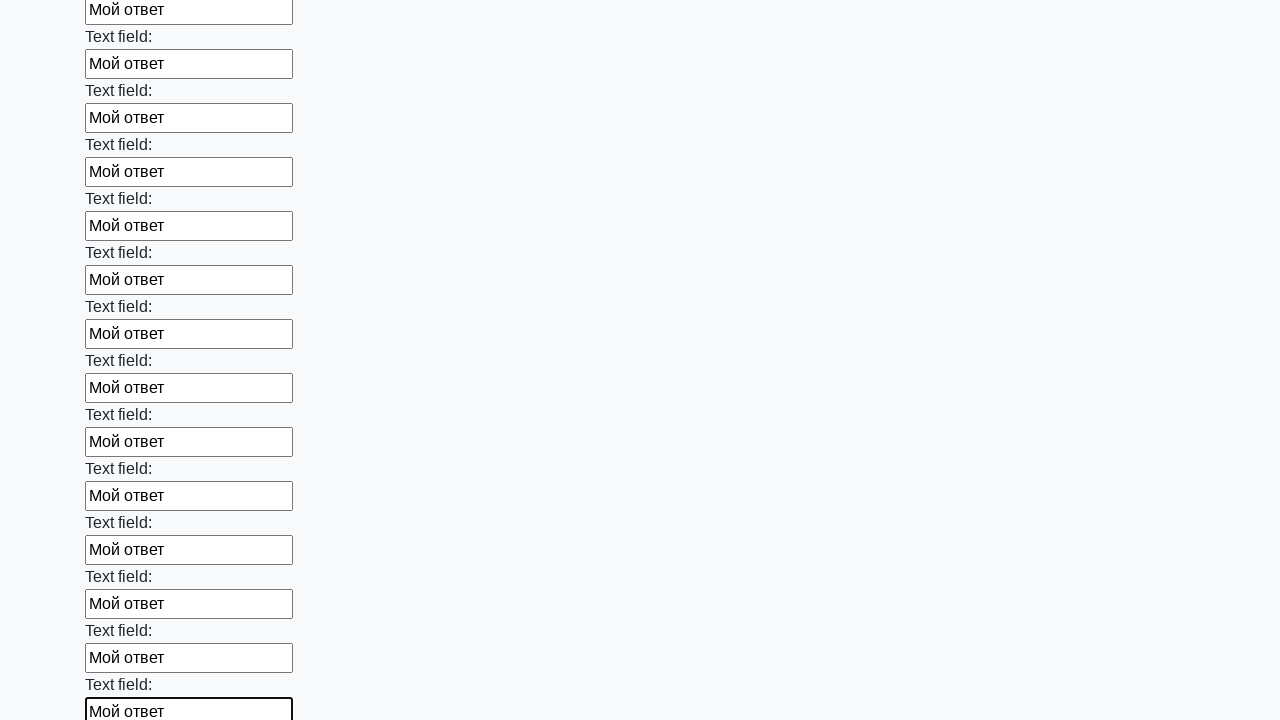

Filled input field with 'Мой ответ' on .first_block input >> nth=86
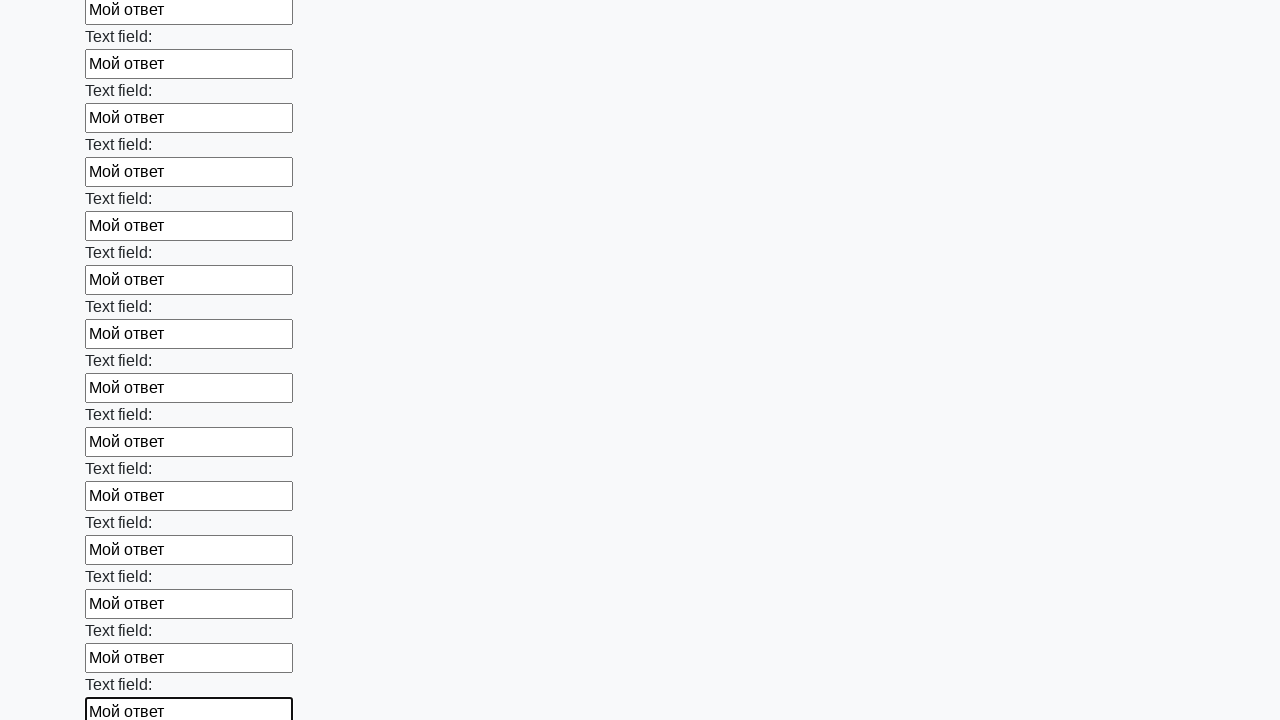

Filled input field with 'Мой ответ' on .first_block input >> nth=87
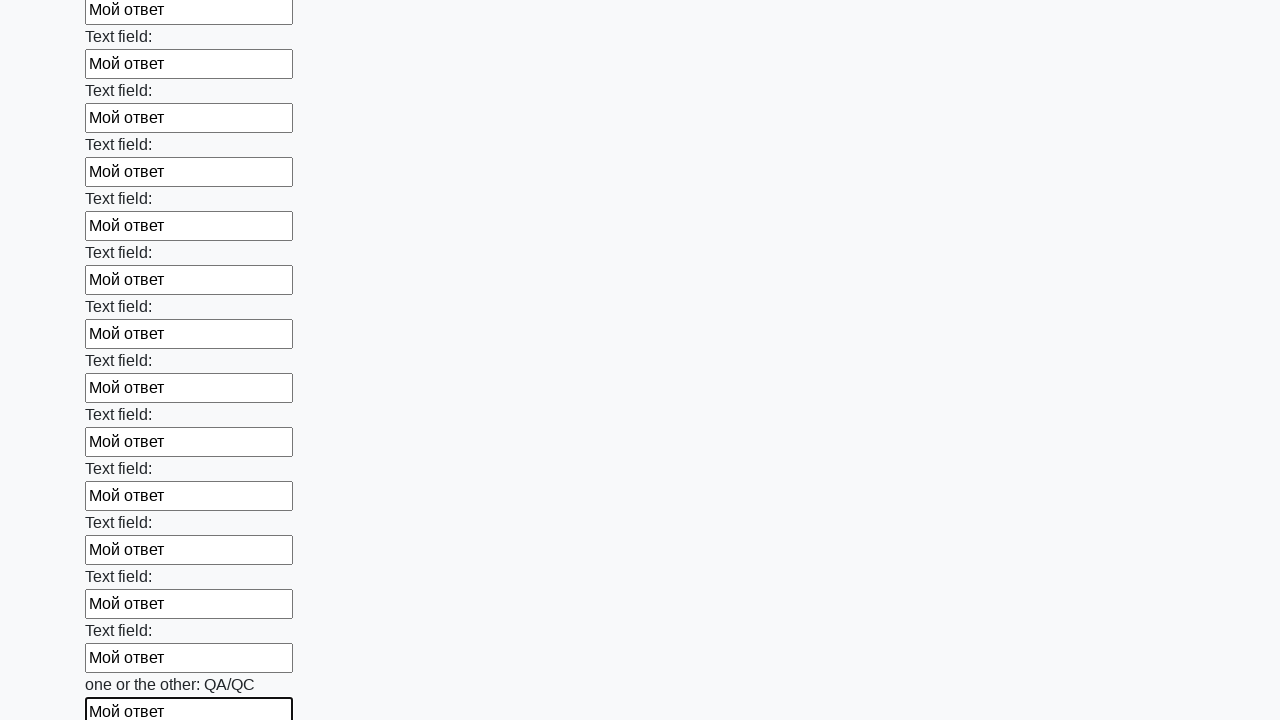

Filled input field with 'Мой ответ' on .first_block input >> nth=88
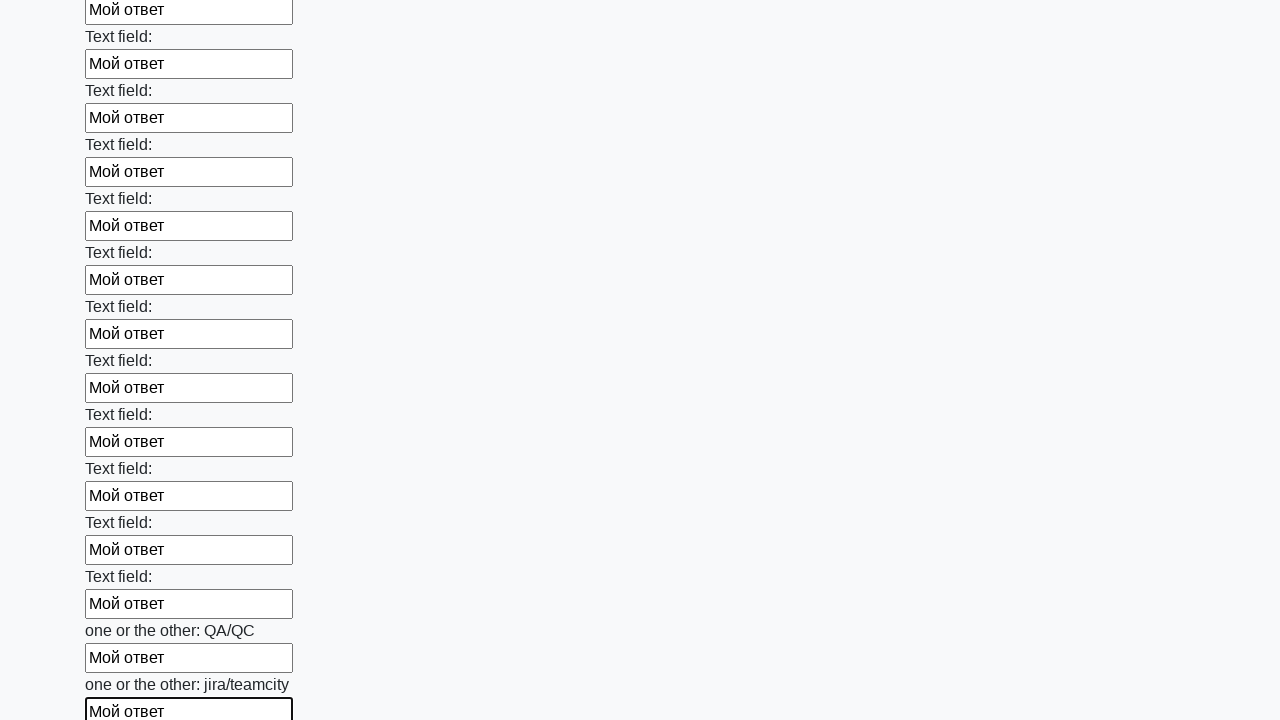

Filled input field with 'Мой ответ' on .first_block input >> nth=89
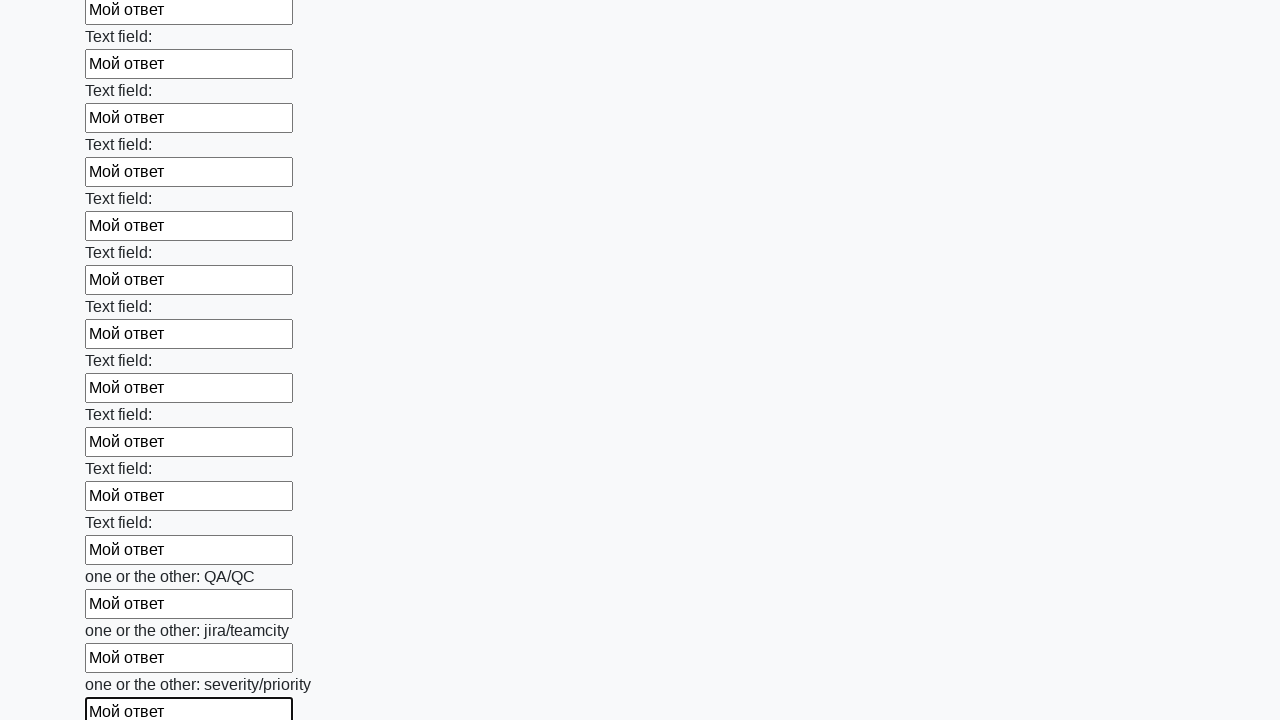

Filled input field with 'Мой ответ' on .first_block input >> nth=90
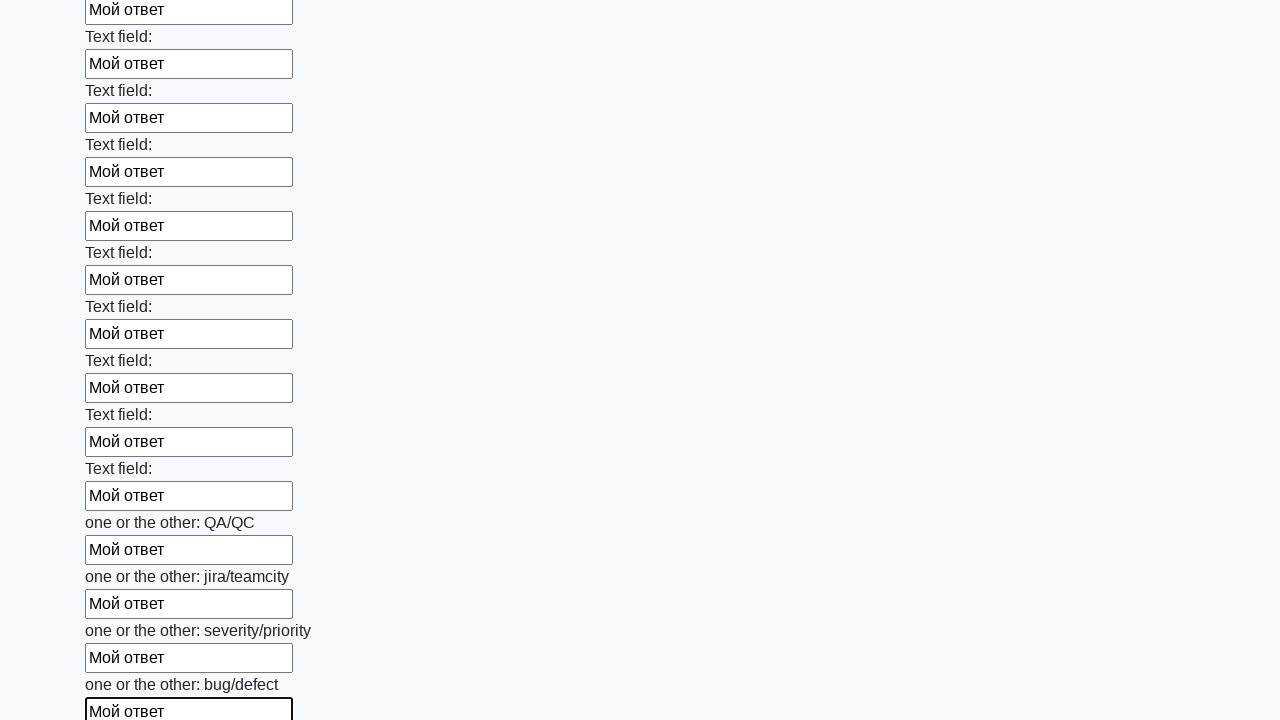

Filled input field with 'Мой ответ' on .first_block input >> nth=91
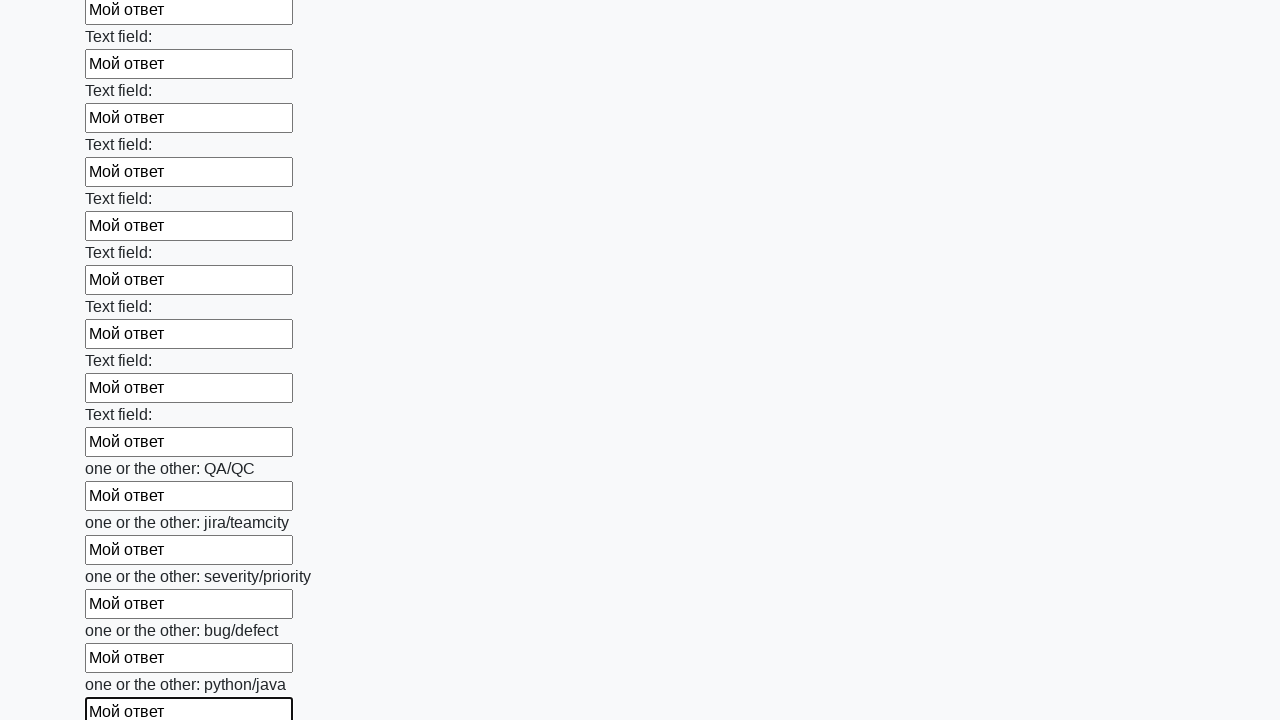

Filled input field with 'Мой ответ' on .first_block input >> nth=92
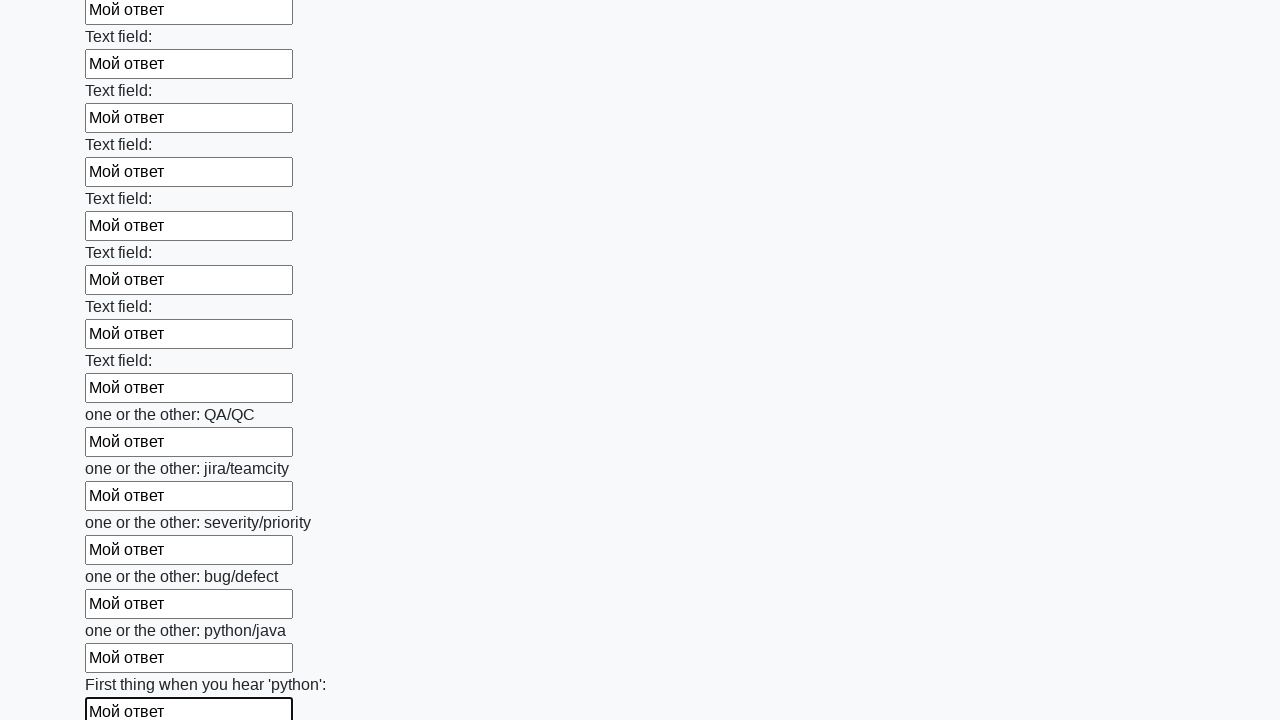

Filled input field with 'Мой ответ' on .first_block input >> nth=93
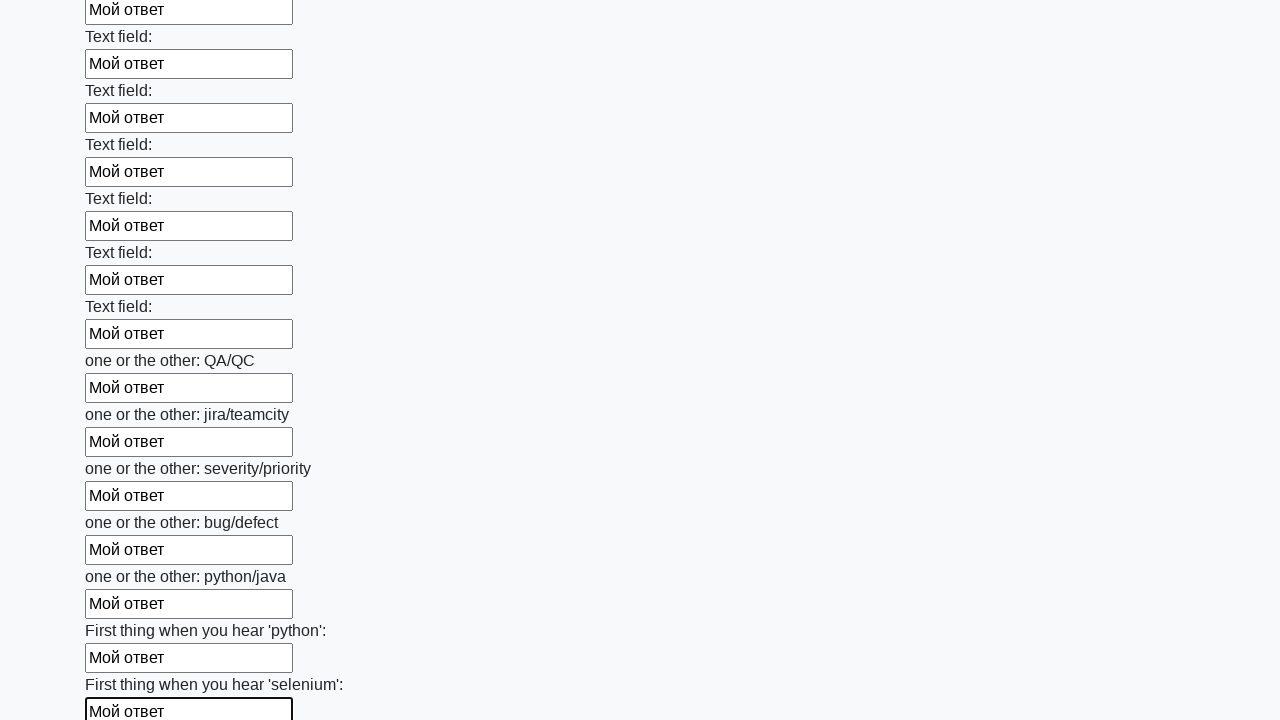

Filled input field with 'Мой ответ' on .first_block input >> nth=94
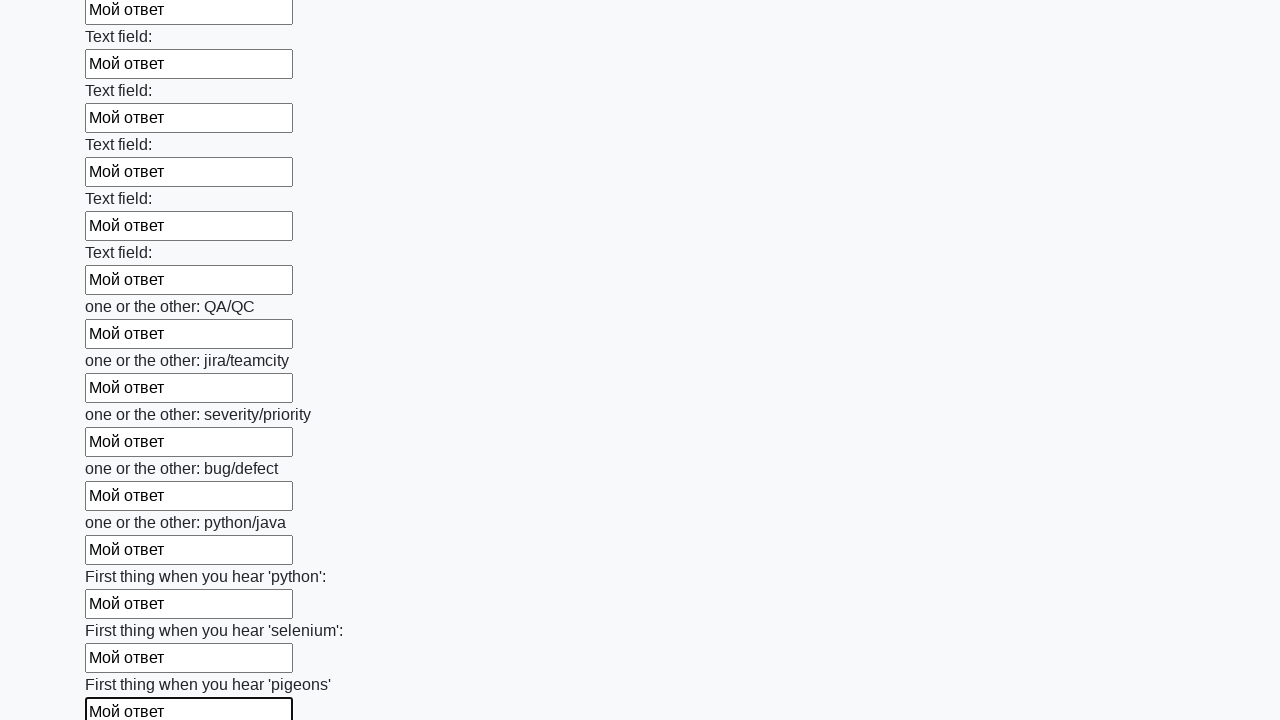

Filled input field with 'Мой ответ' on .first_block input >> nth=95
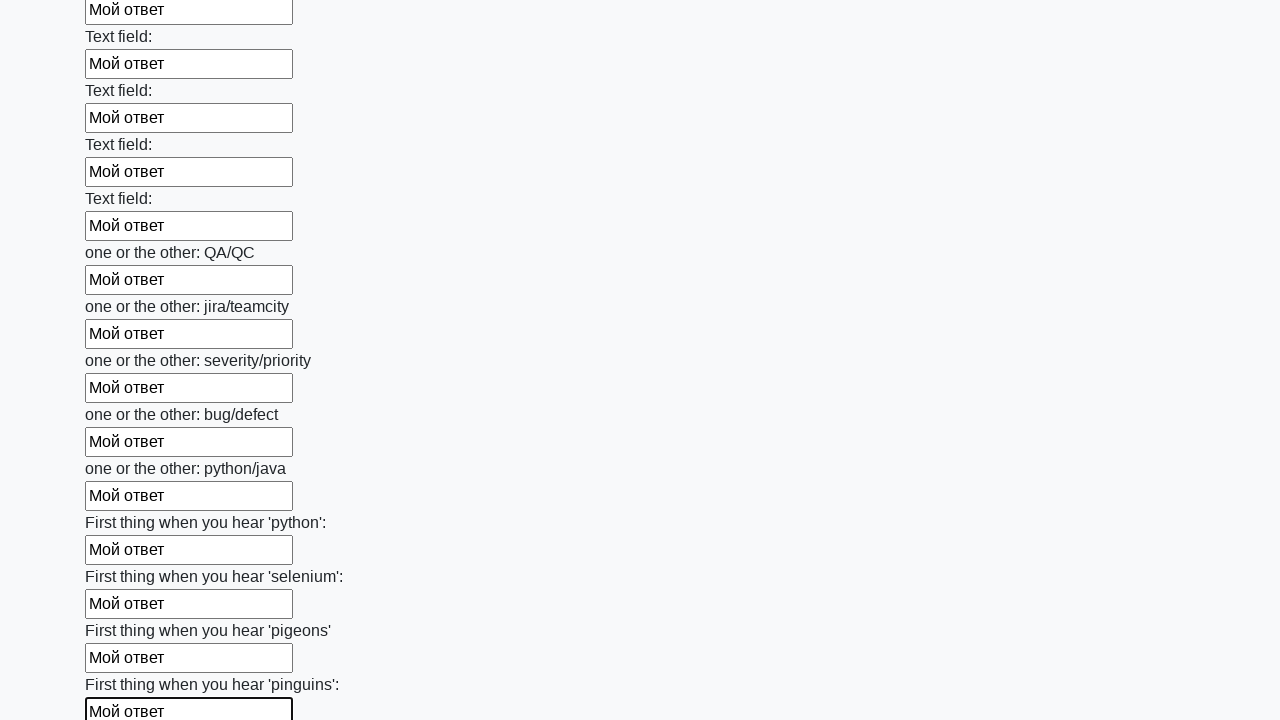

Filled input field with 'Мой ответ' on .first_block input >> nth=96
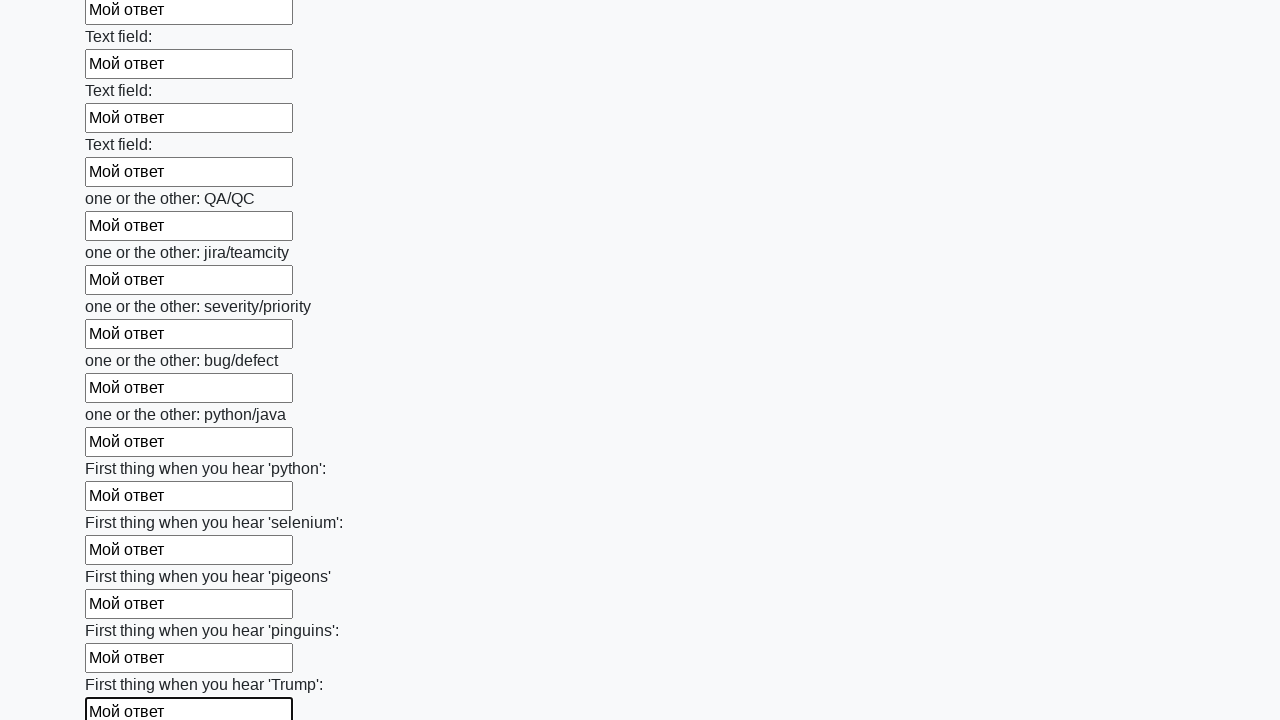

Filled input field with 'Мой ответ' on .first_block input >> nth=97
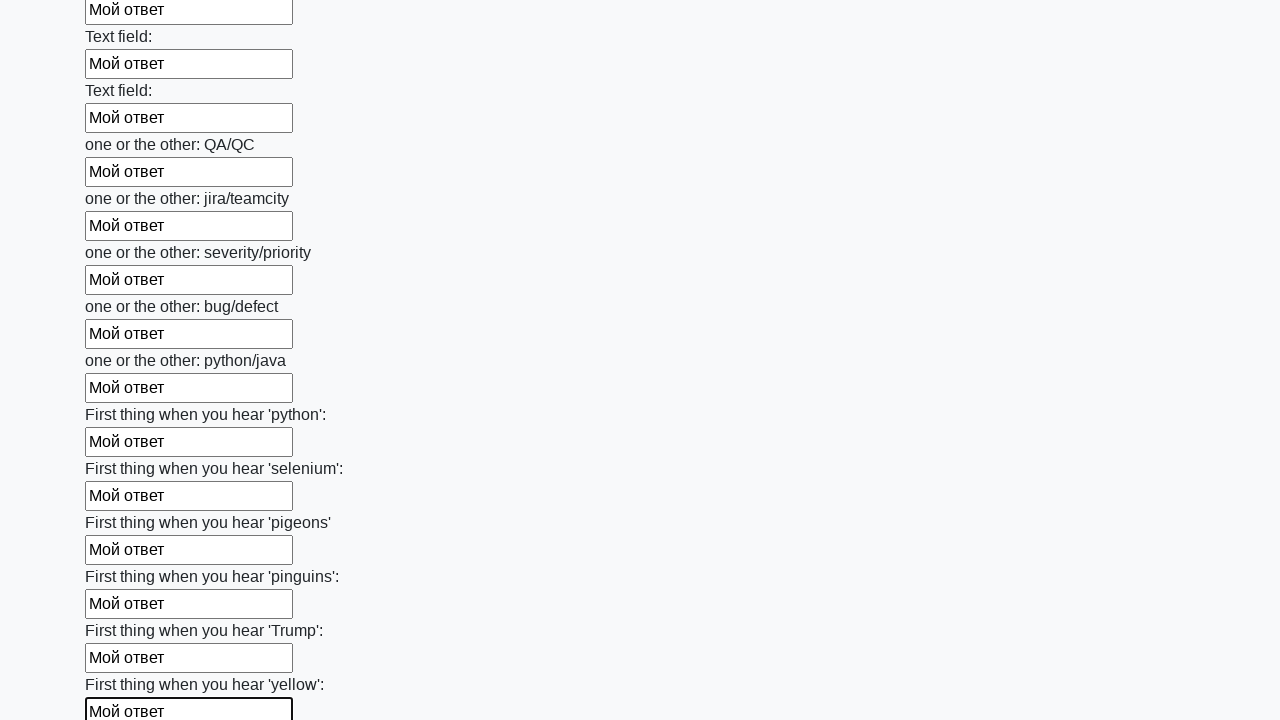

Filled input field with 'Мой ответ' on .first_block input >> nth=98
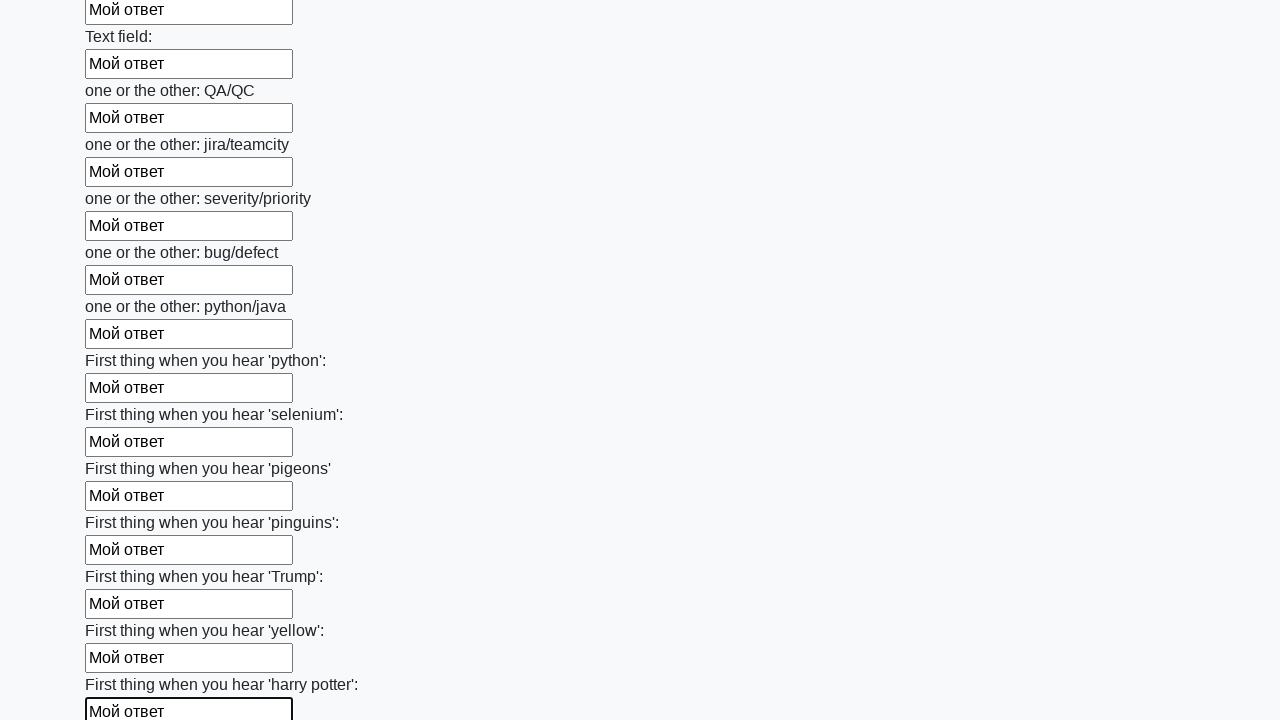

Filled input field with 'Мой ответ' on .first_block input >> nth=99
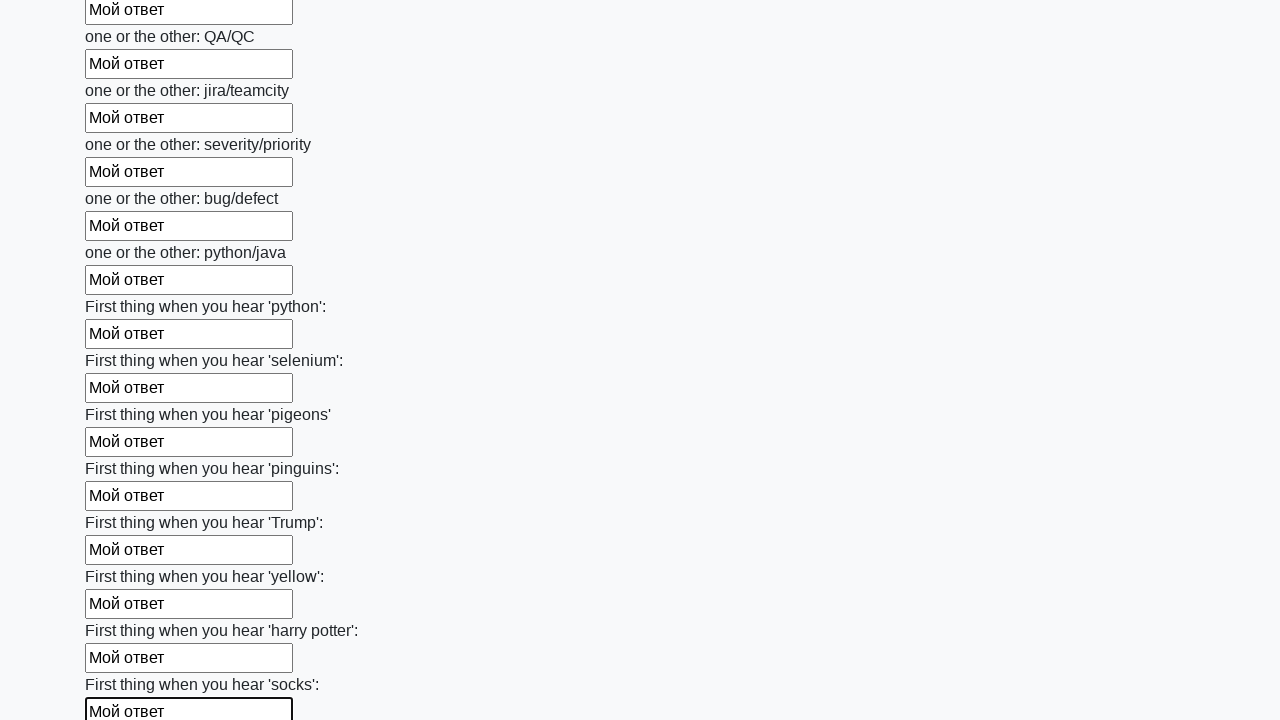

Clicked the submit button to submit the form at (123, 611) on button.btn
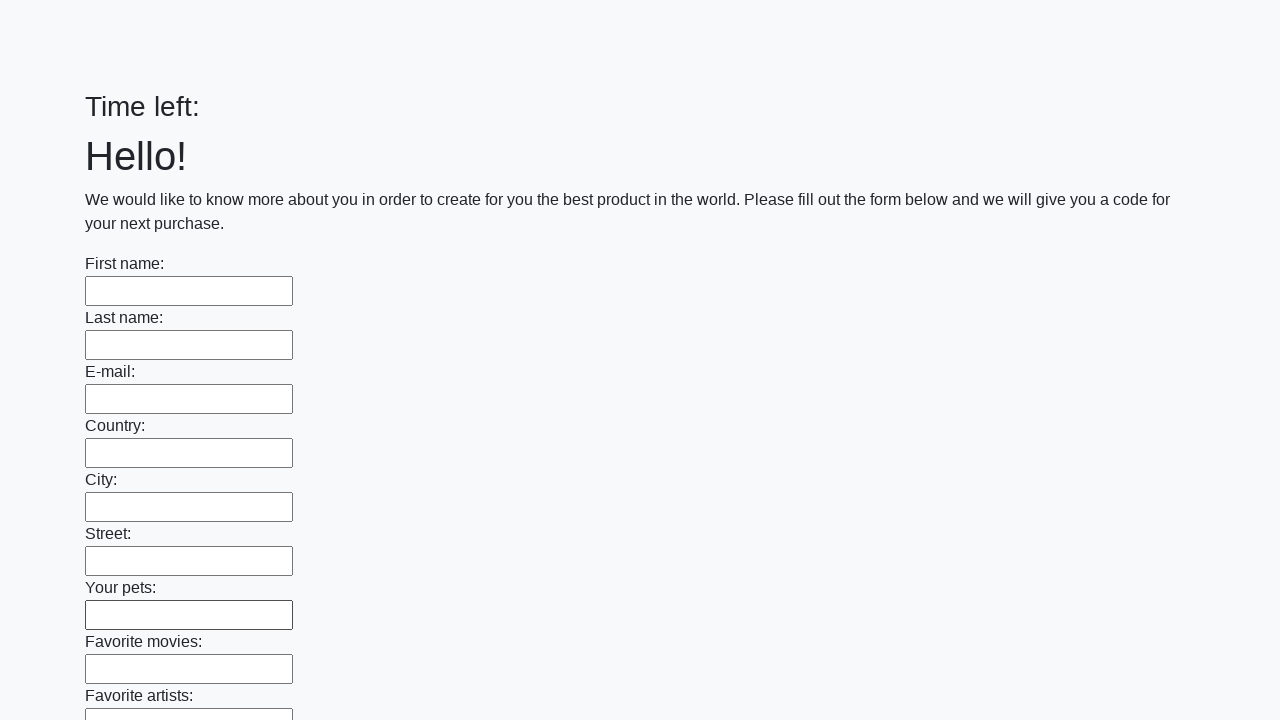

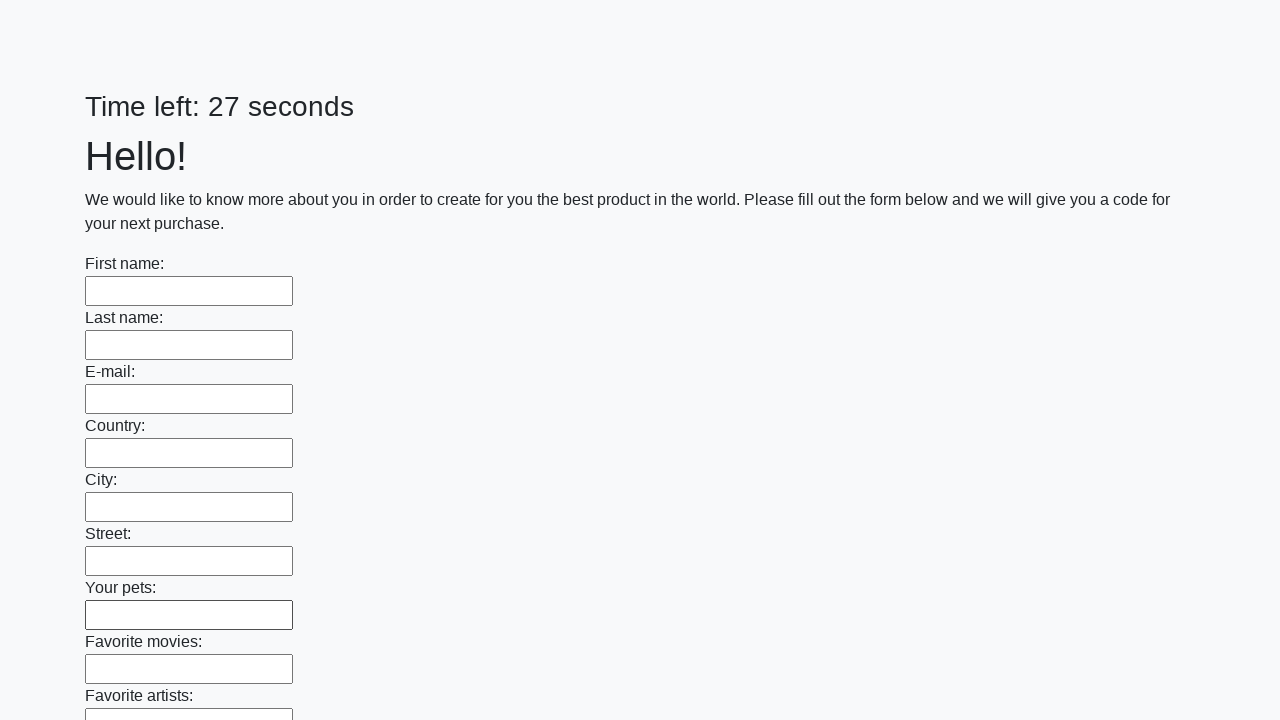